Navigates to Glossier's product collection page and scrolls through all products to ensure they are loaded and visible

Starting URL: https://www.glossier.com/en-bd/collections/all

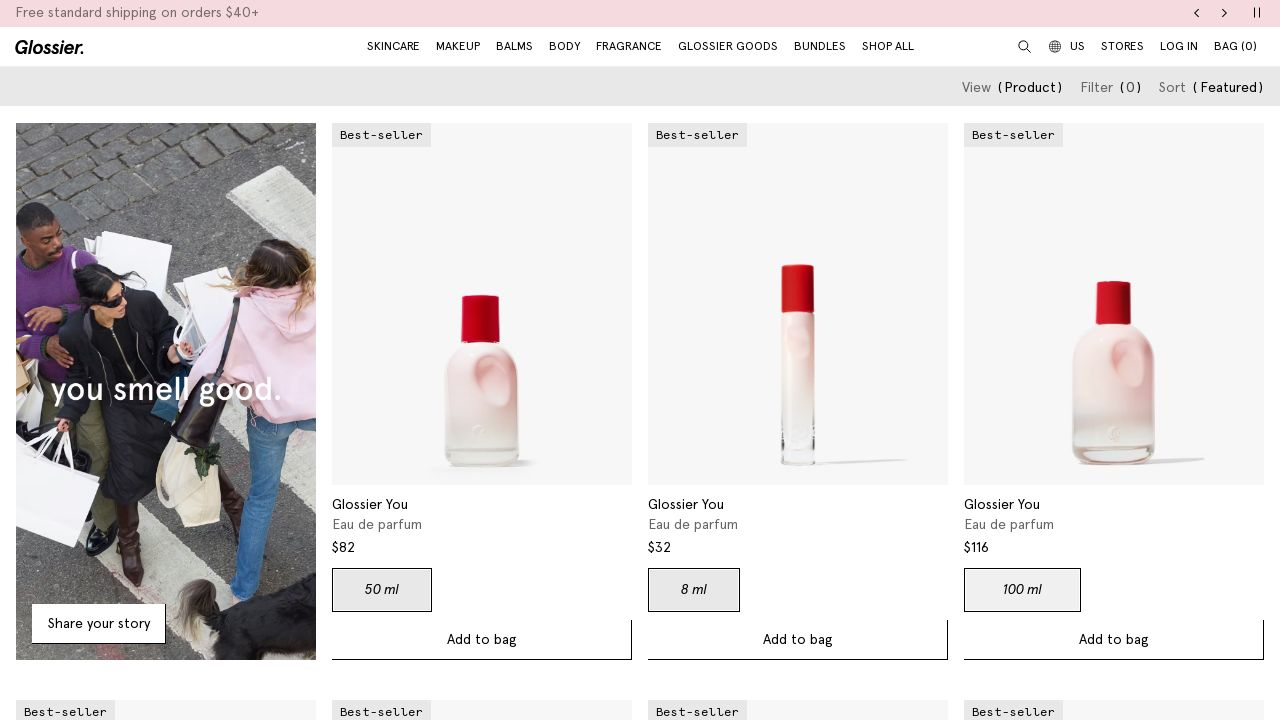

Navigated to Glossier product collection page
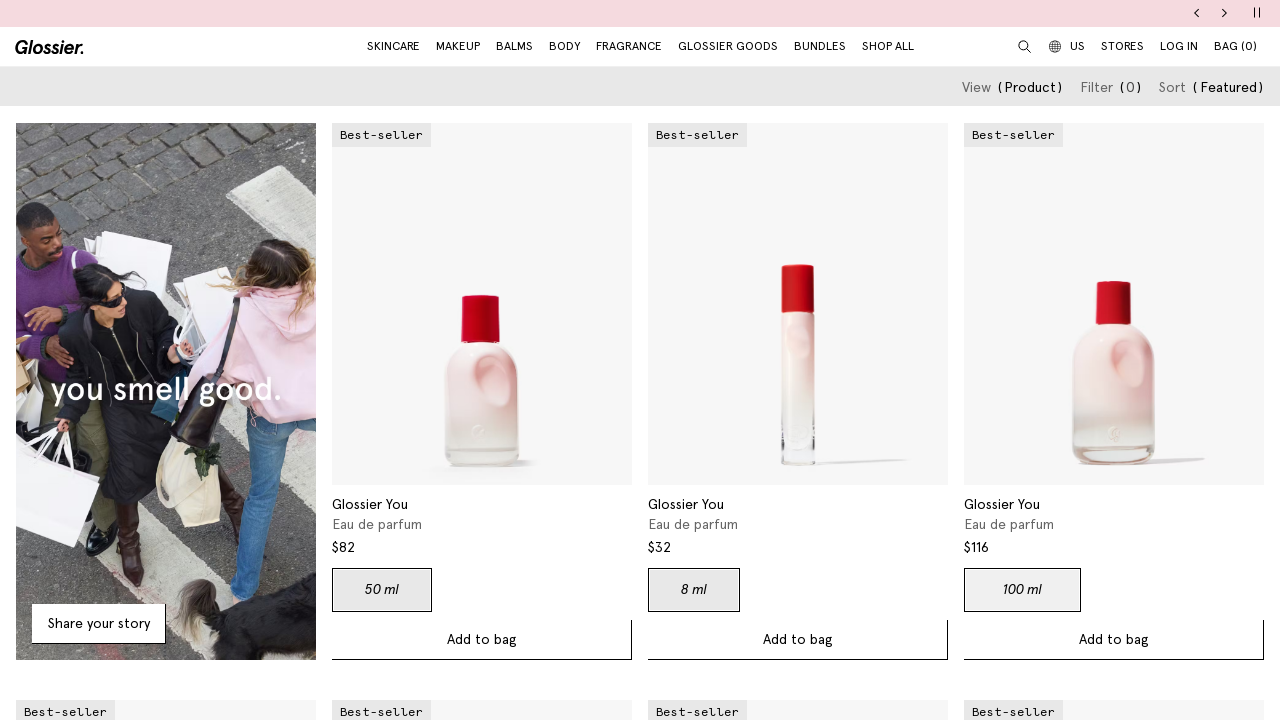

Scrolled to position 0px
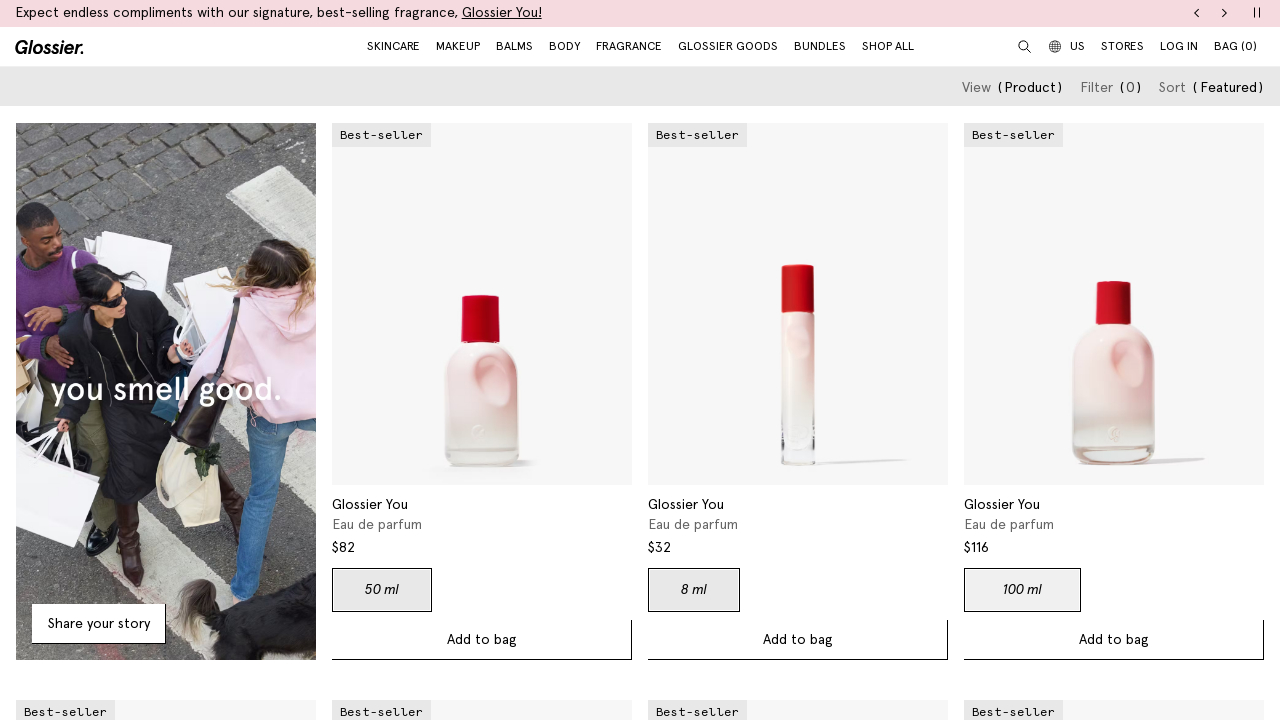

Waited 1 second for content to load
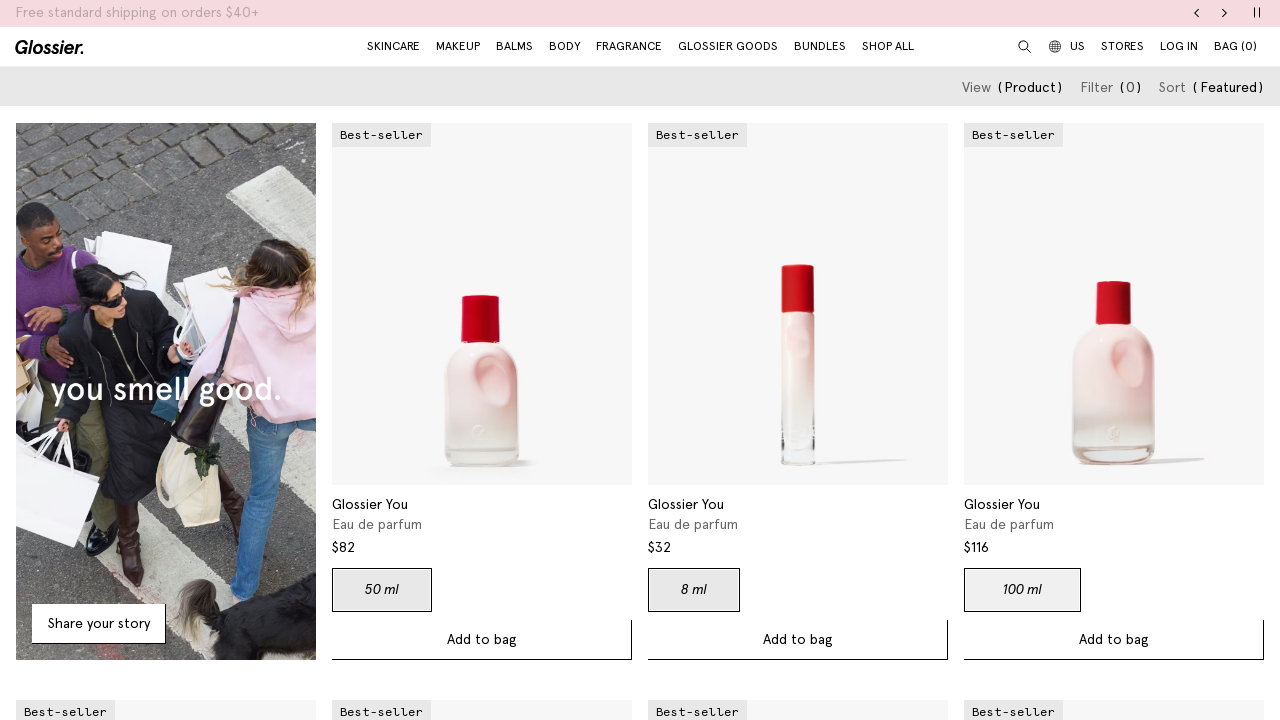

Updated scroll height to 5909px
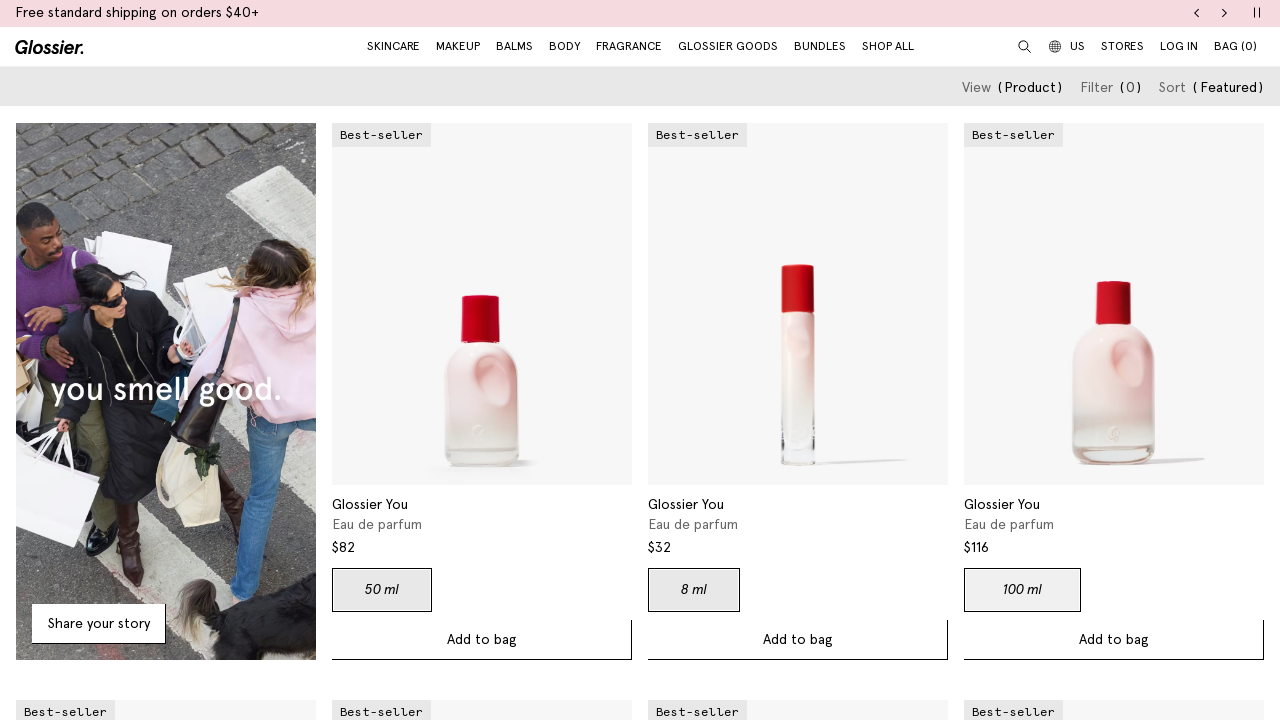

Scrolled to position 500px
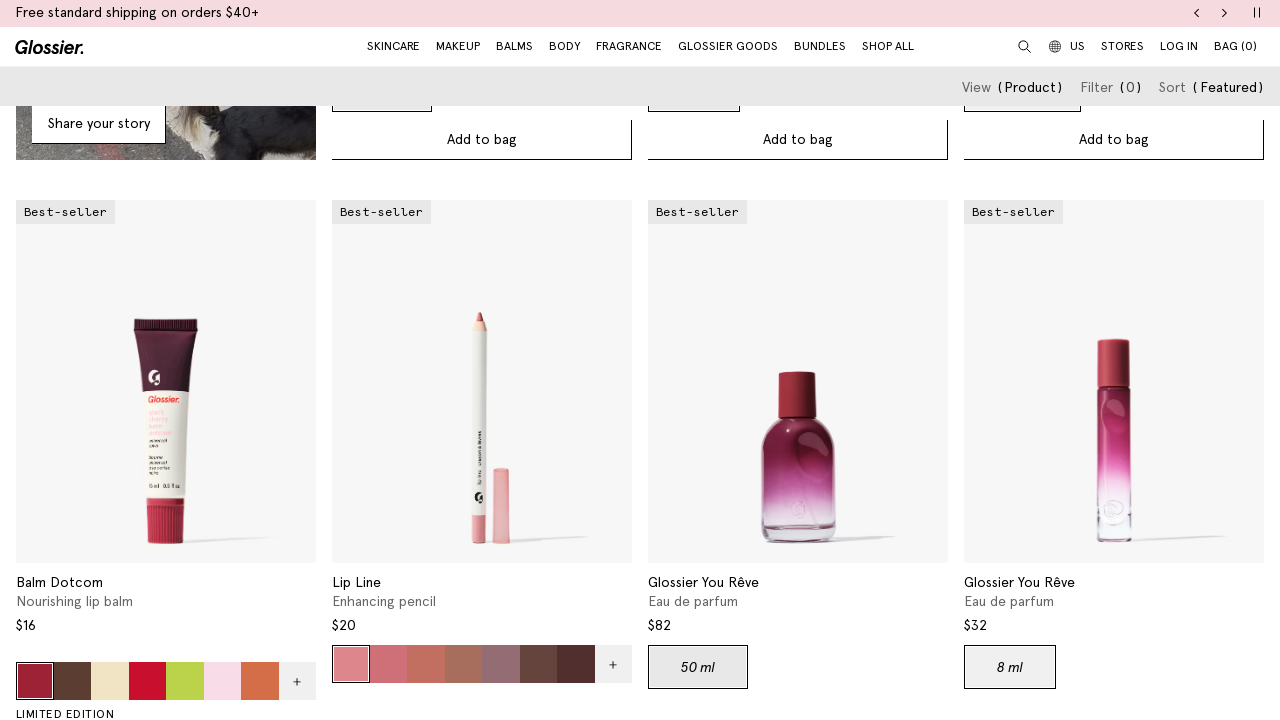

Waited 1 second for content to load
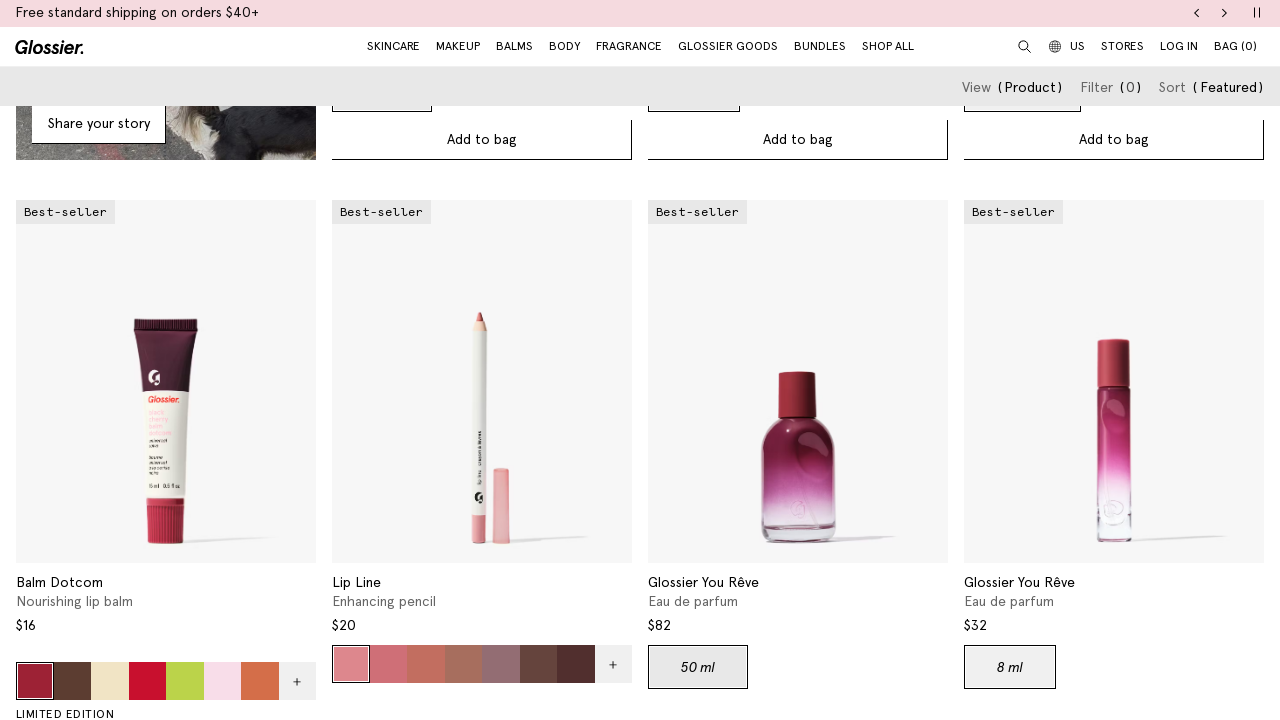

Updated scroll height to 5909px
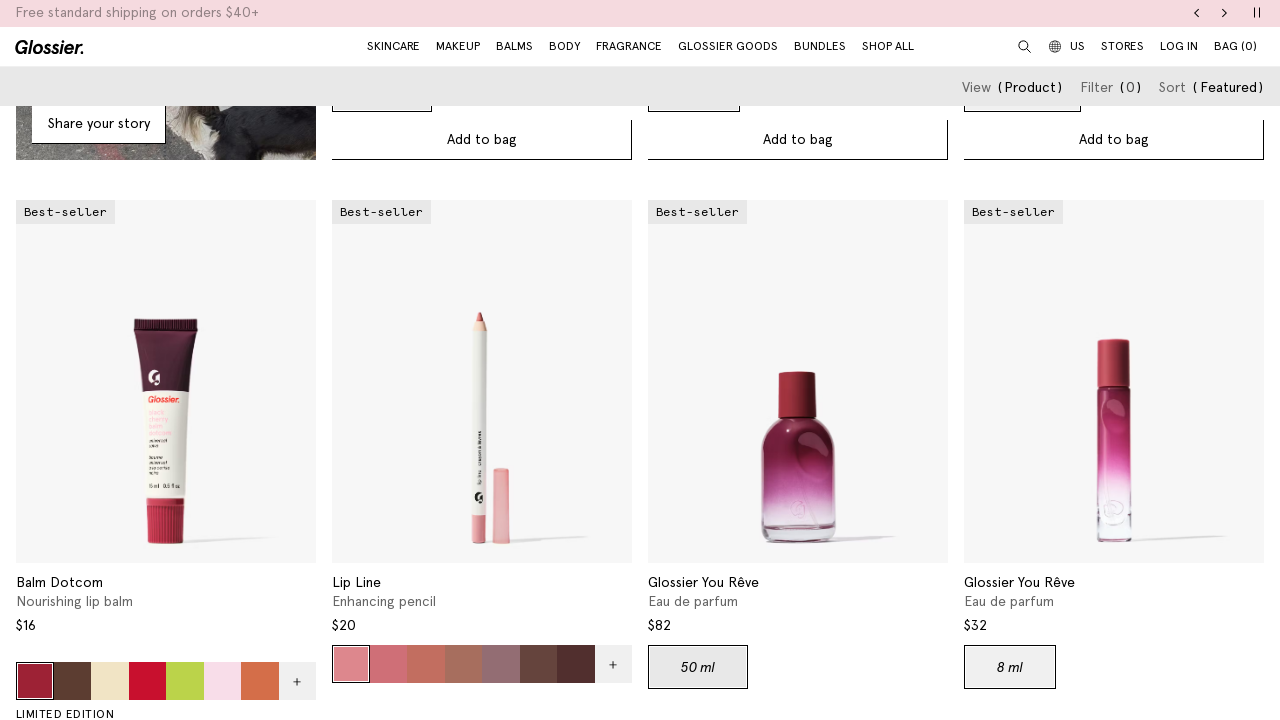

Scrolled to position 1000px
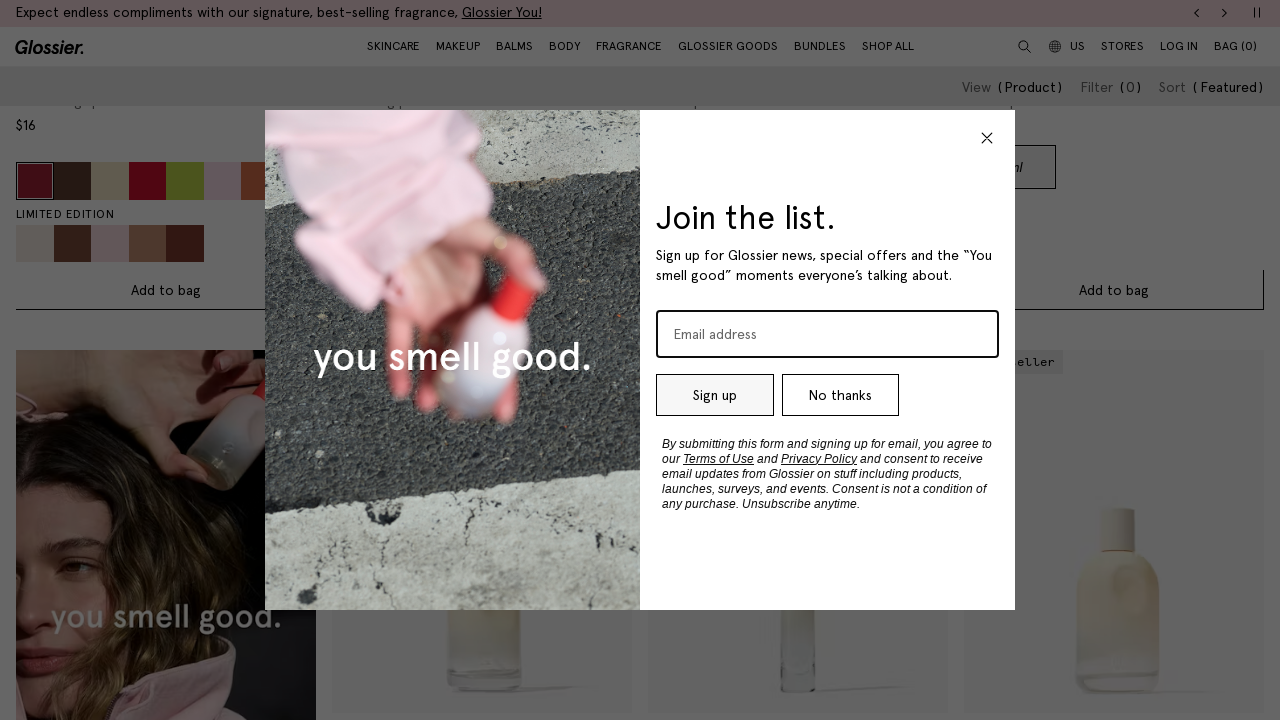

Waited 1 second for content to load
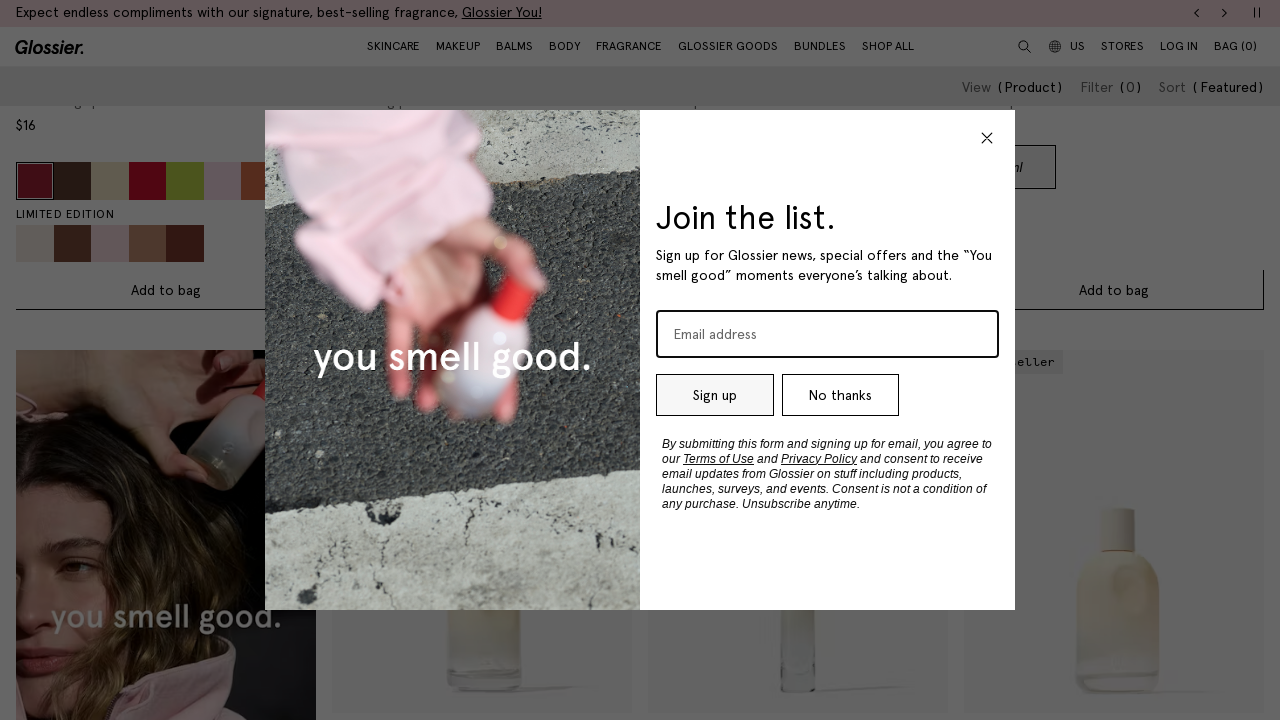

Updated scroll height to 5909px
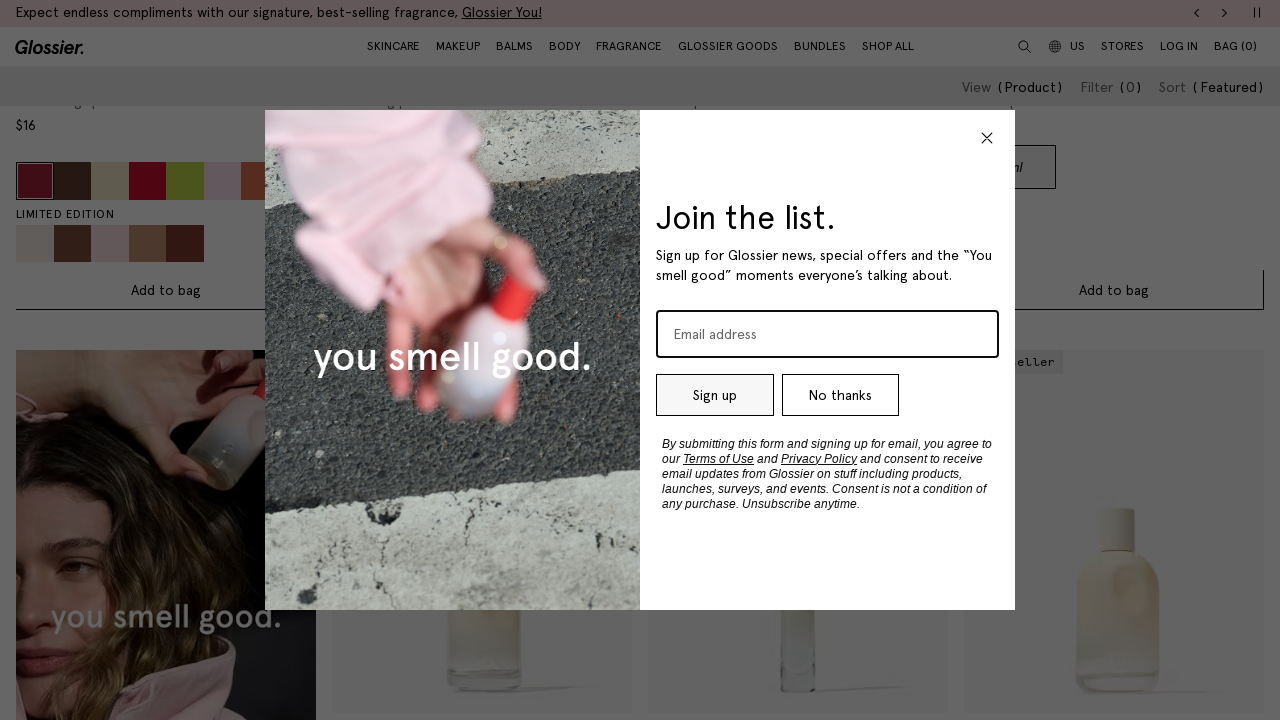

Scrolled to position 1500px
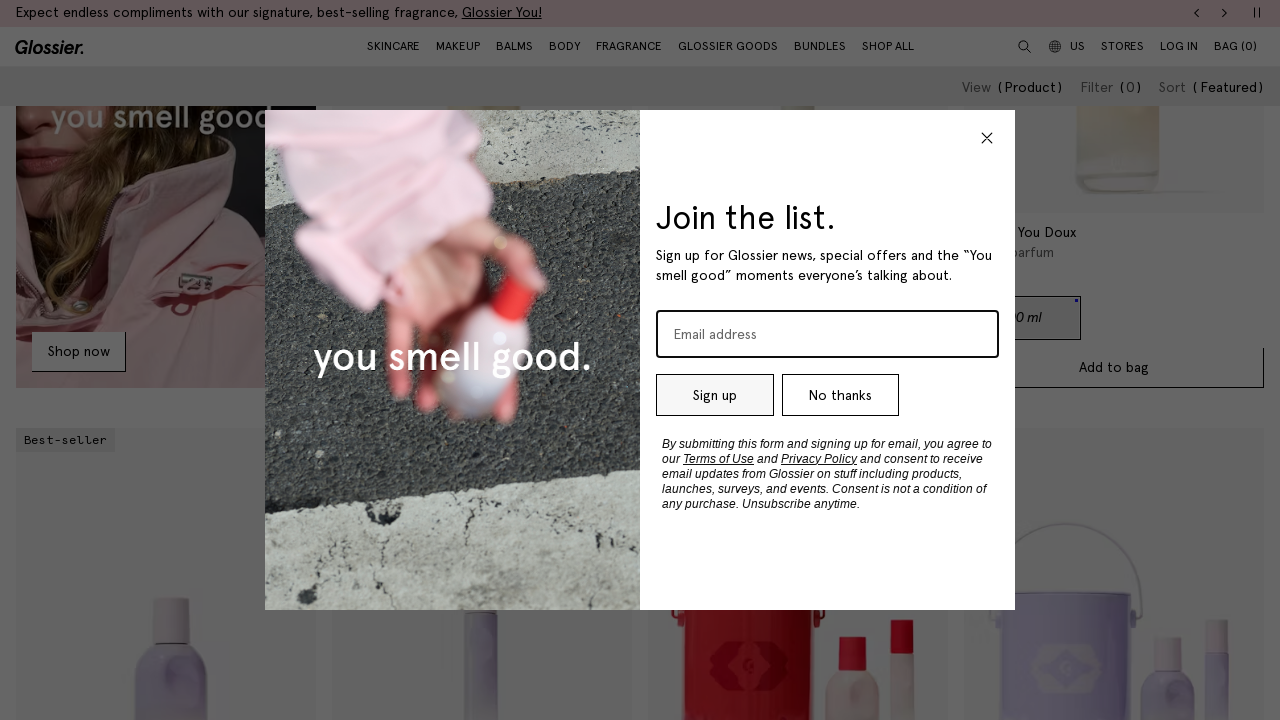

Waited 1 second for content to load
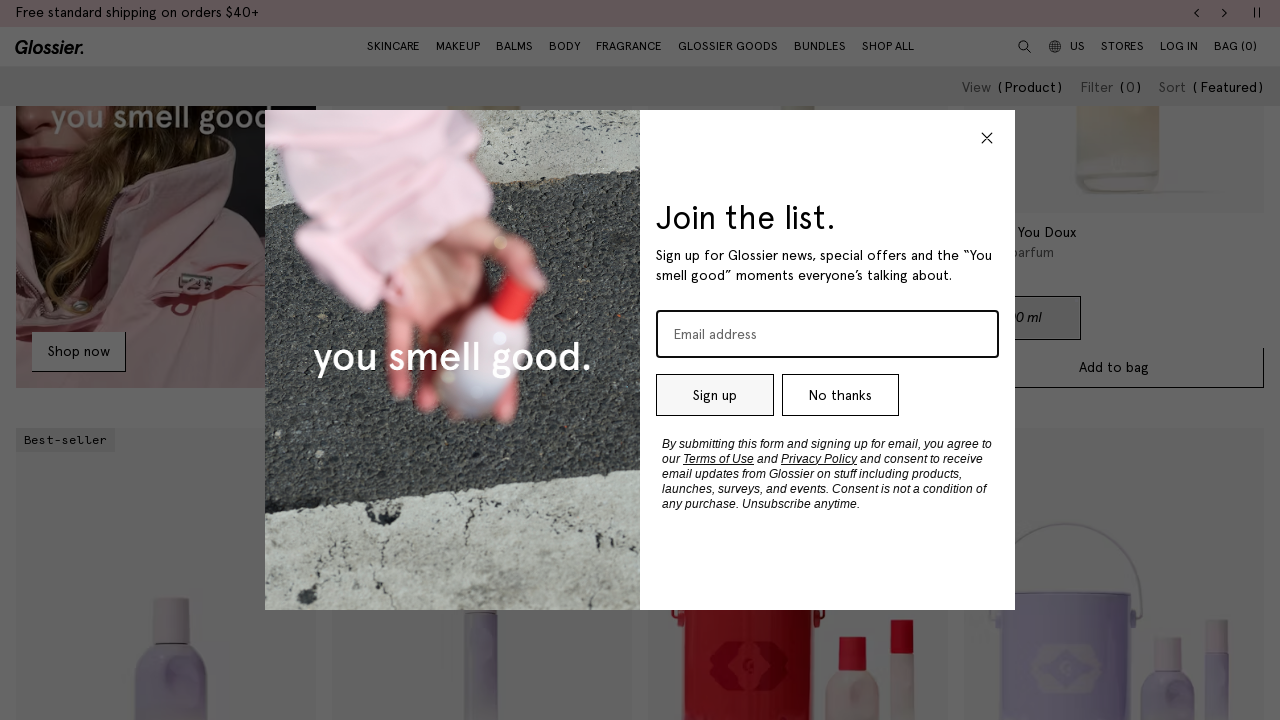

Updated scroll height to 5909px
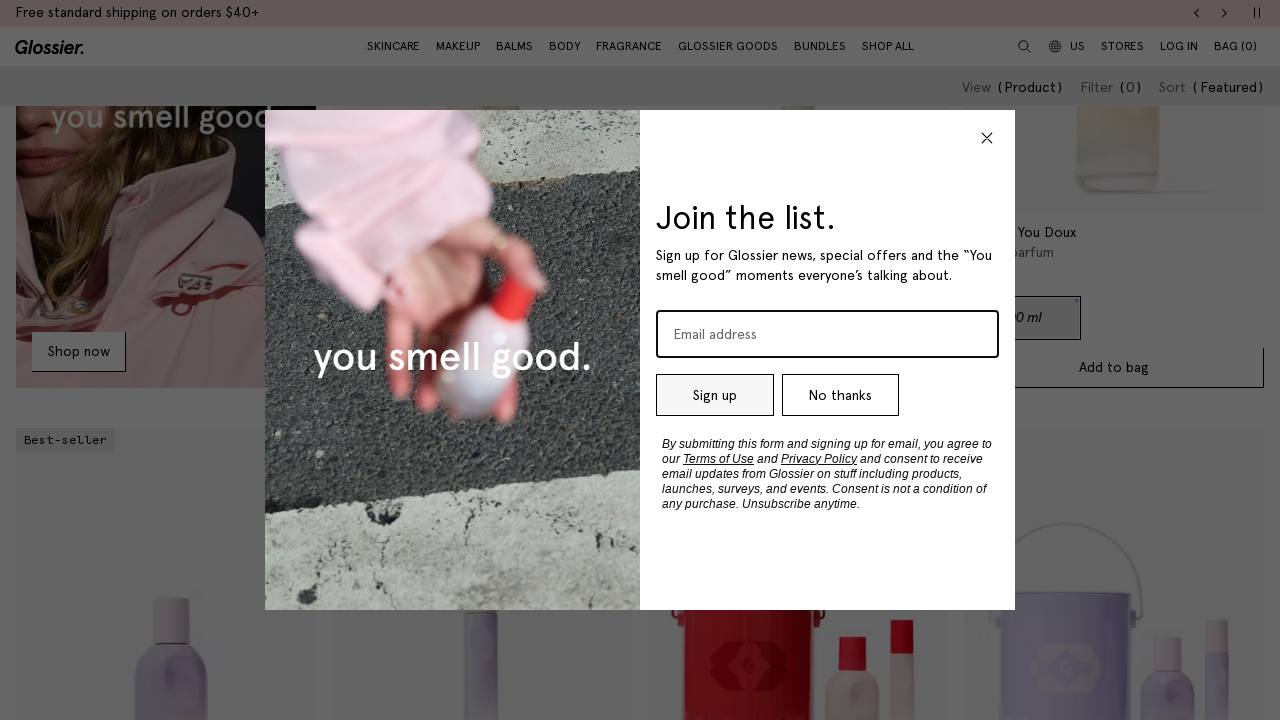

Scrolled to position 2000px
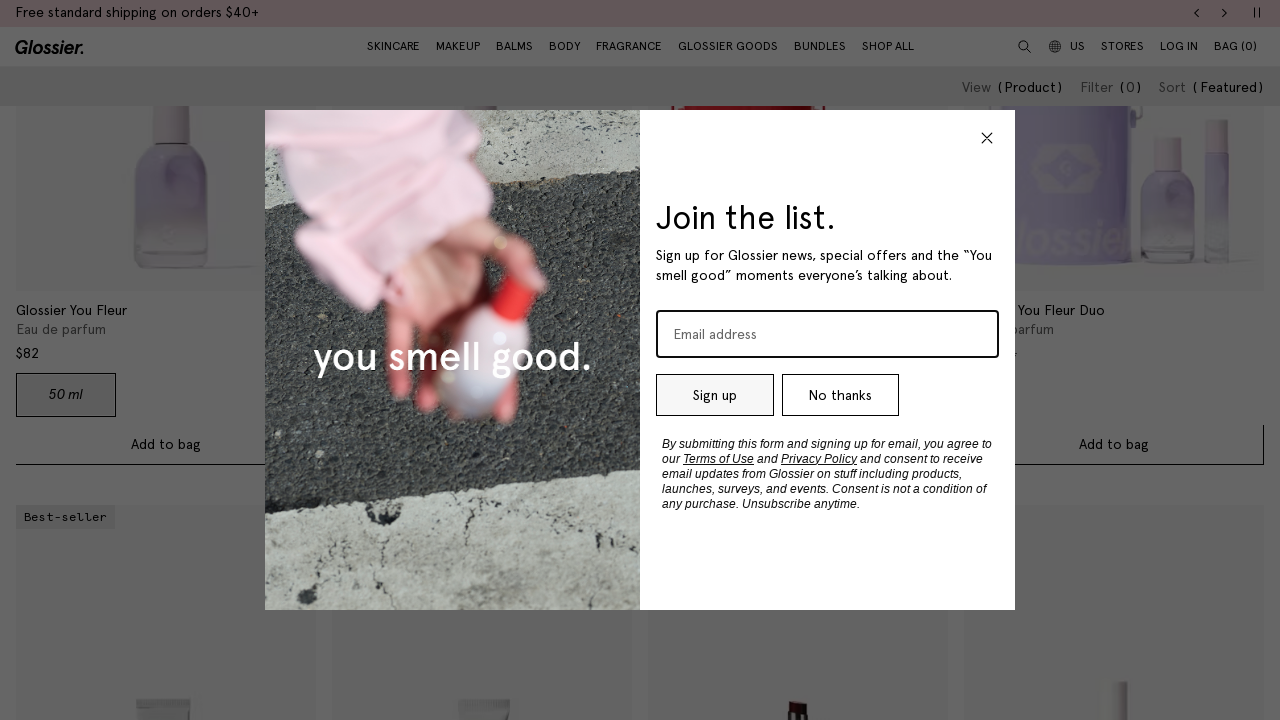

Waited 1 second for content to load
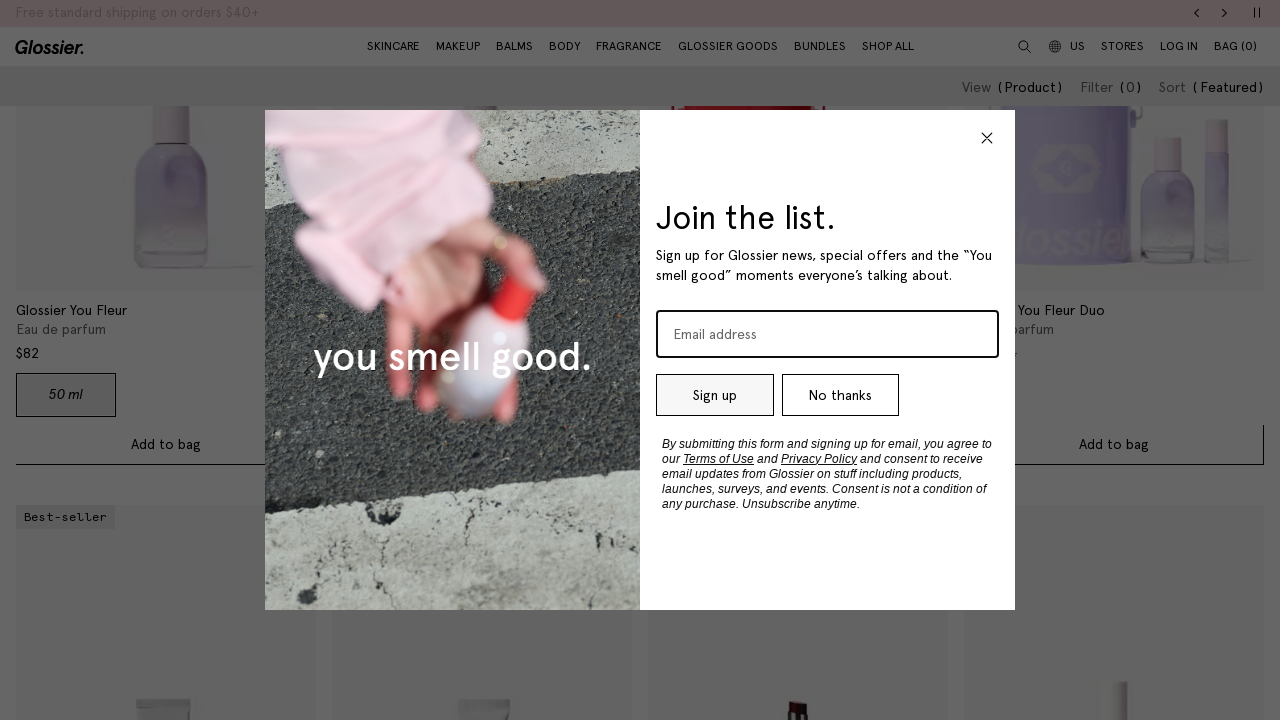

Updated scroll height to 5909px
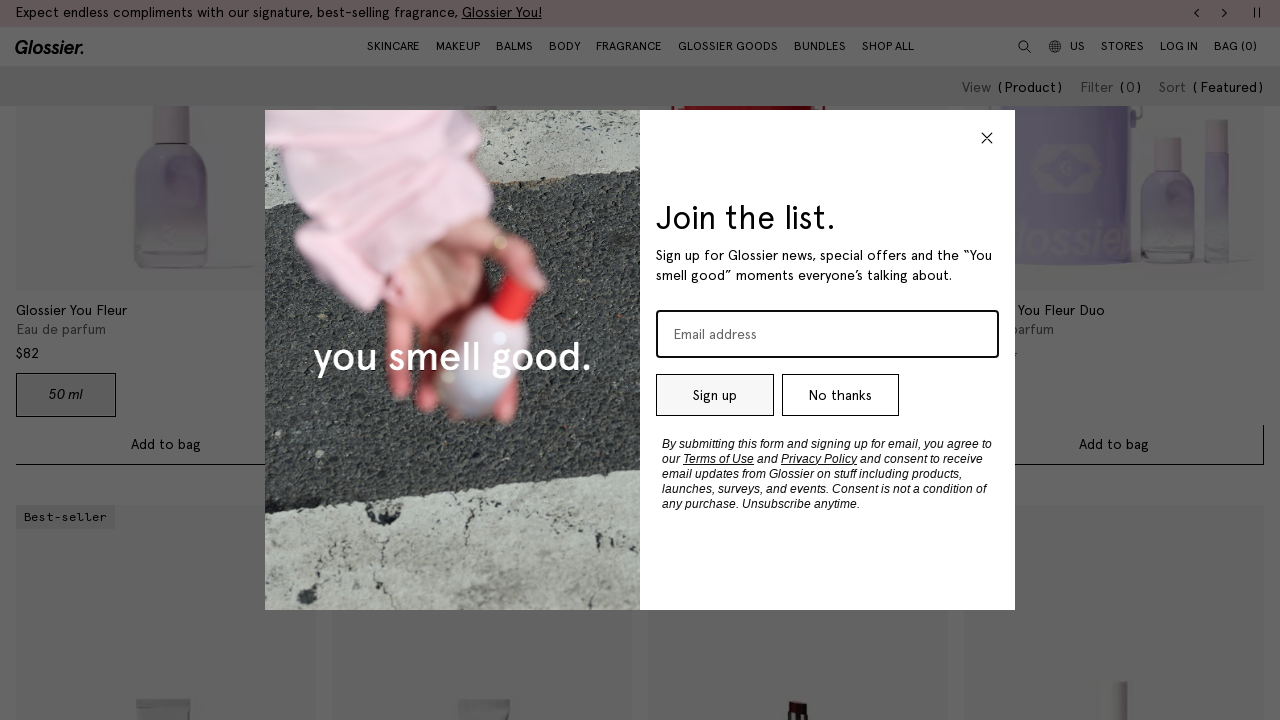

Scrolled to position 2500px
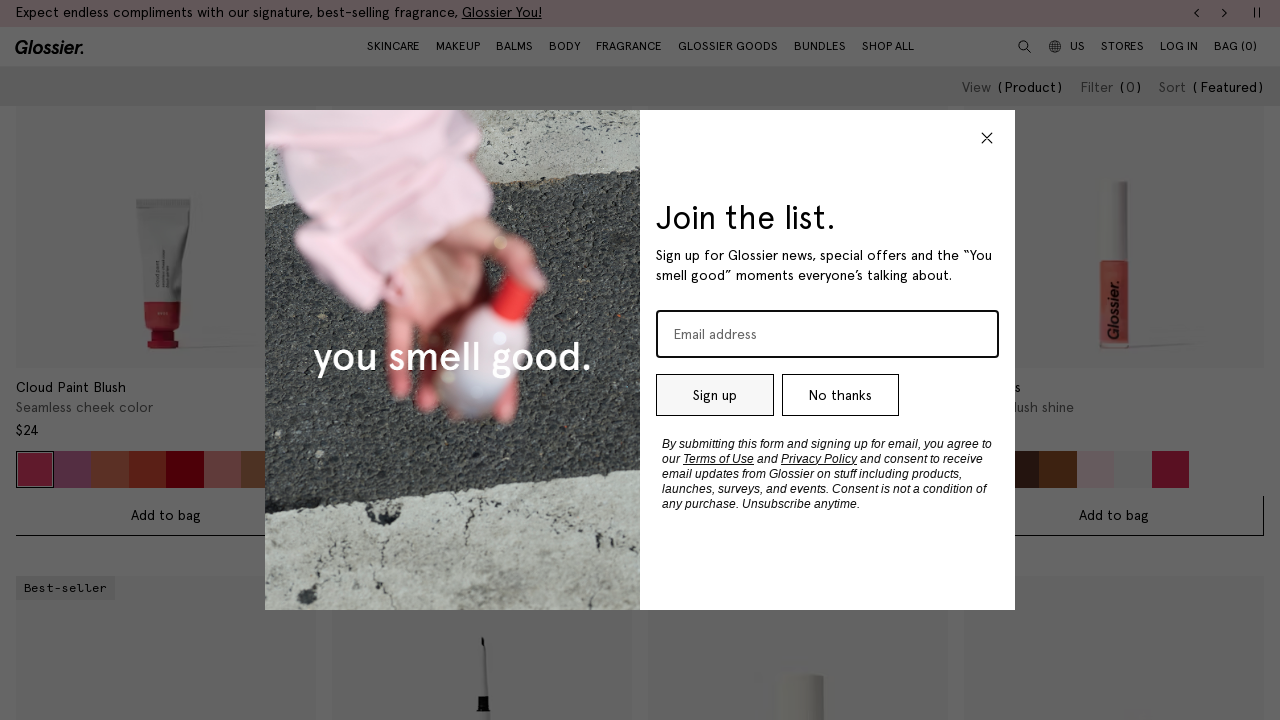

Waited 1 second for content to load
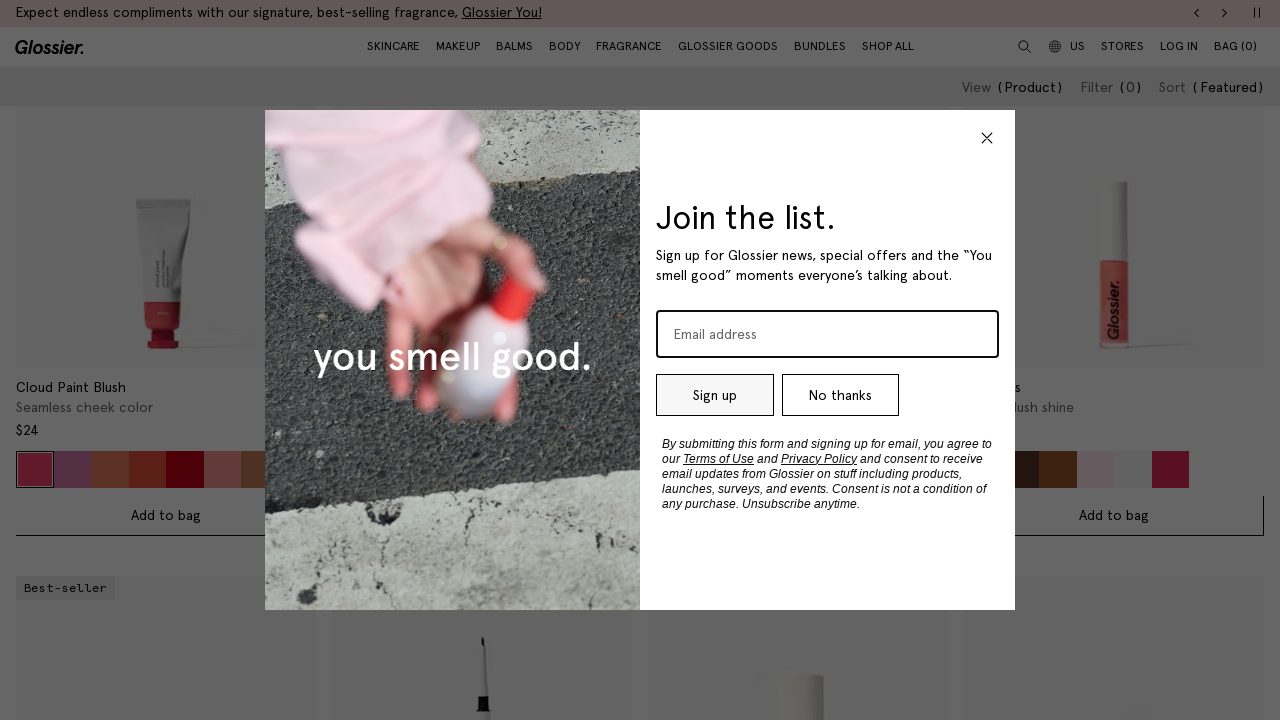

Updated scroll height to 5909px
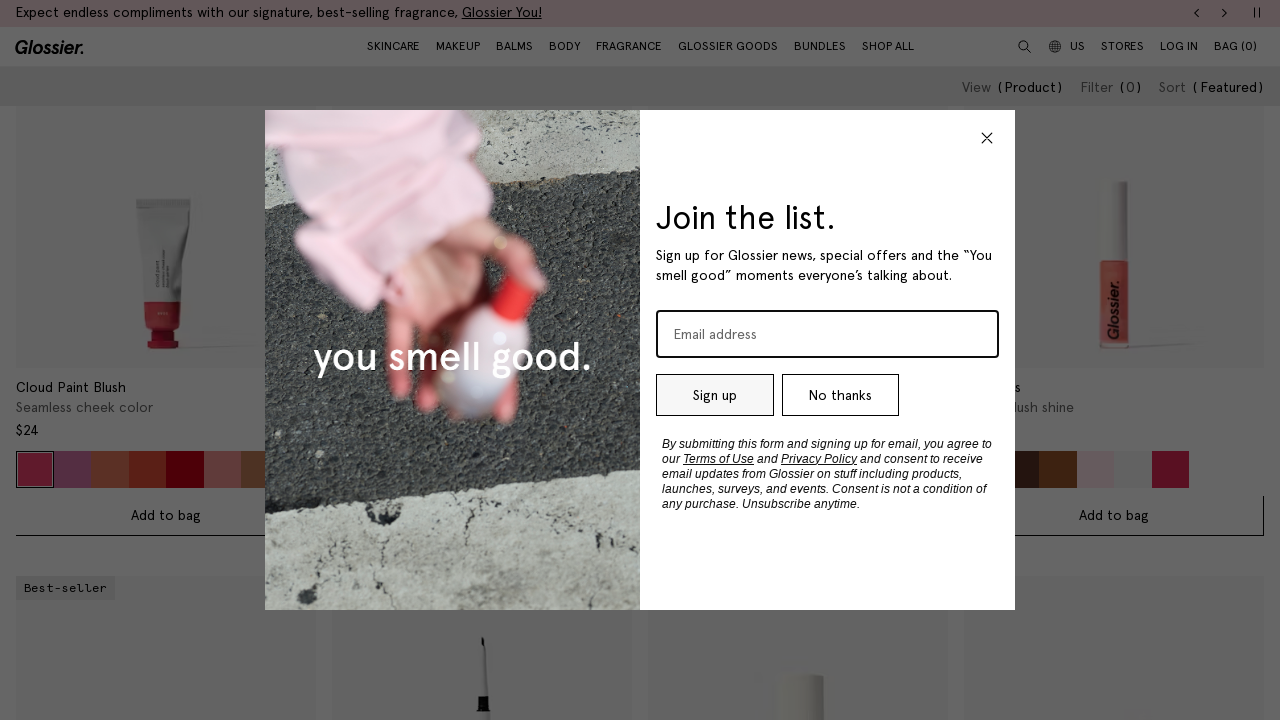

Scrolled to position 3000px
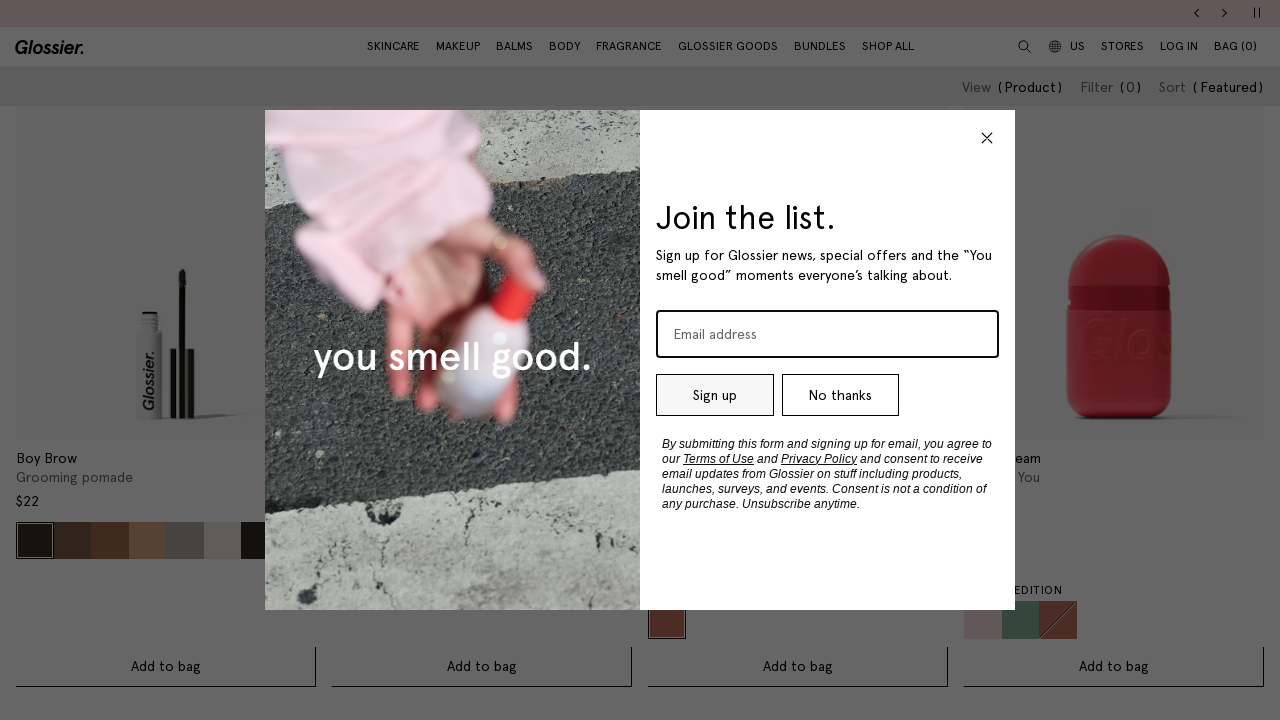

Waited 1 second for content to load
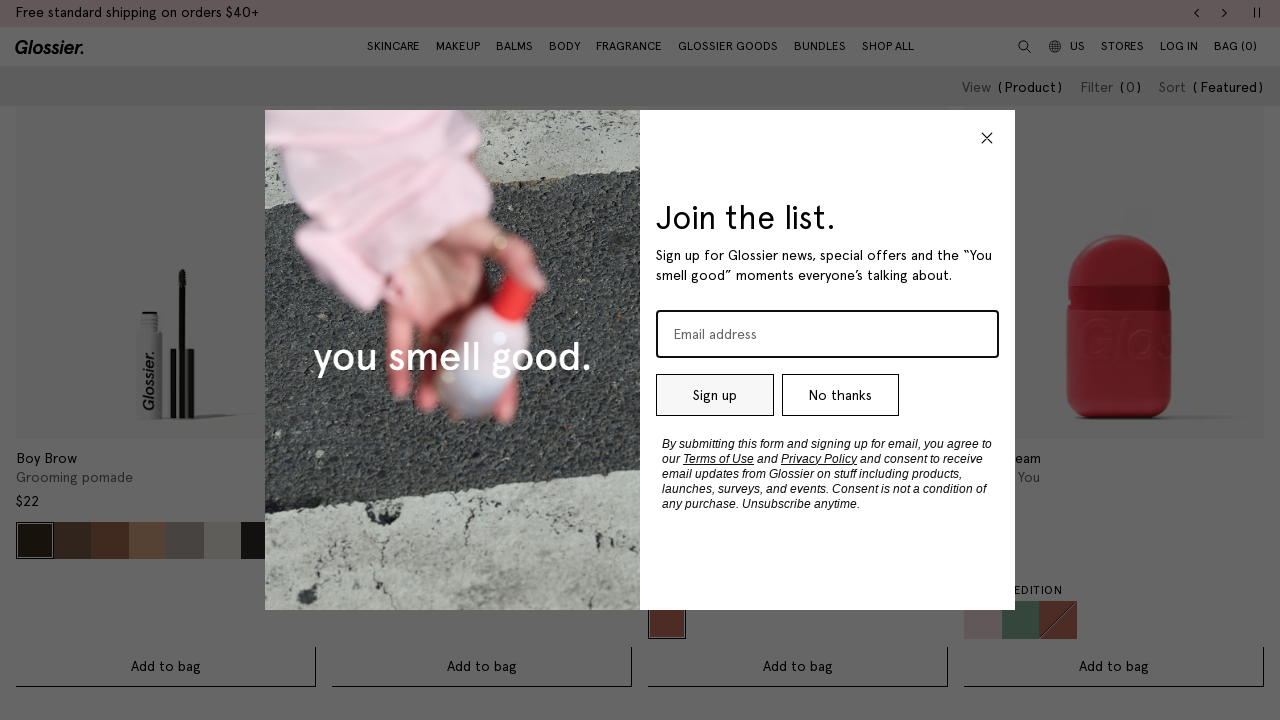

Updated scroll height to 5909px
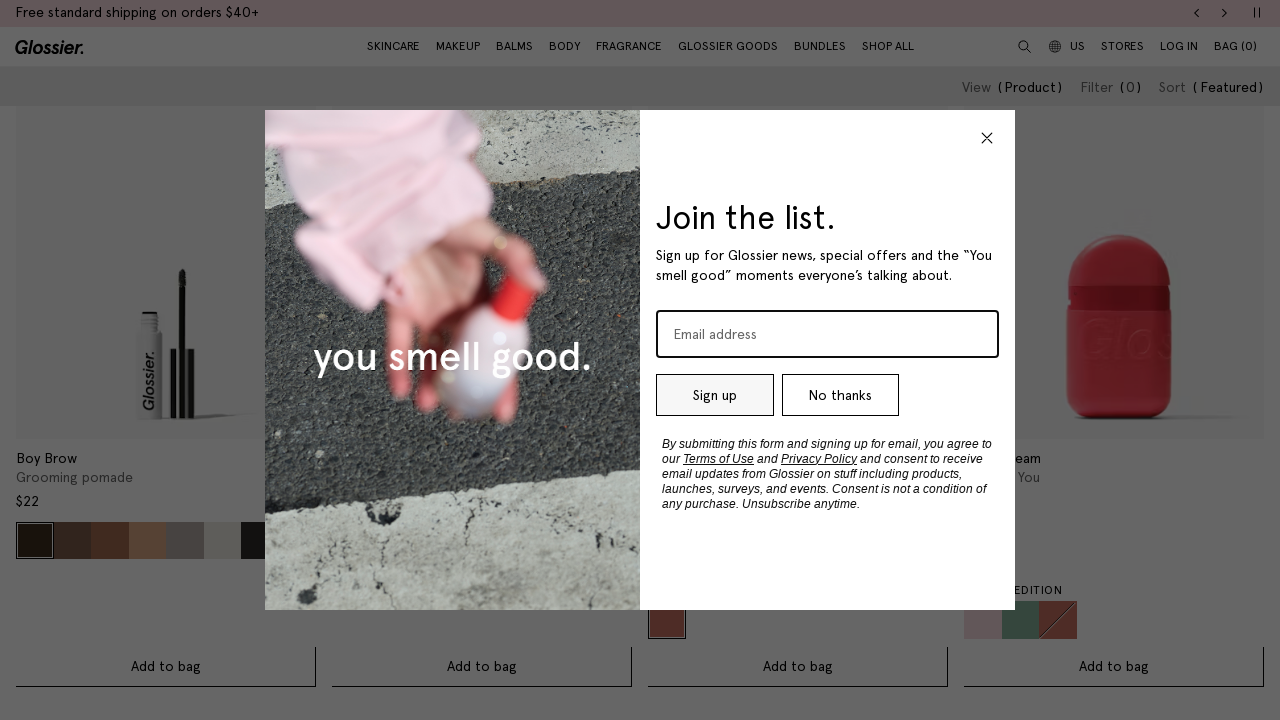

Scrolled to position 3500px
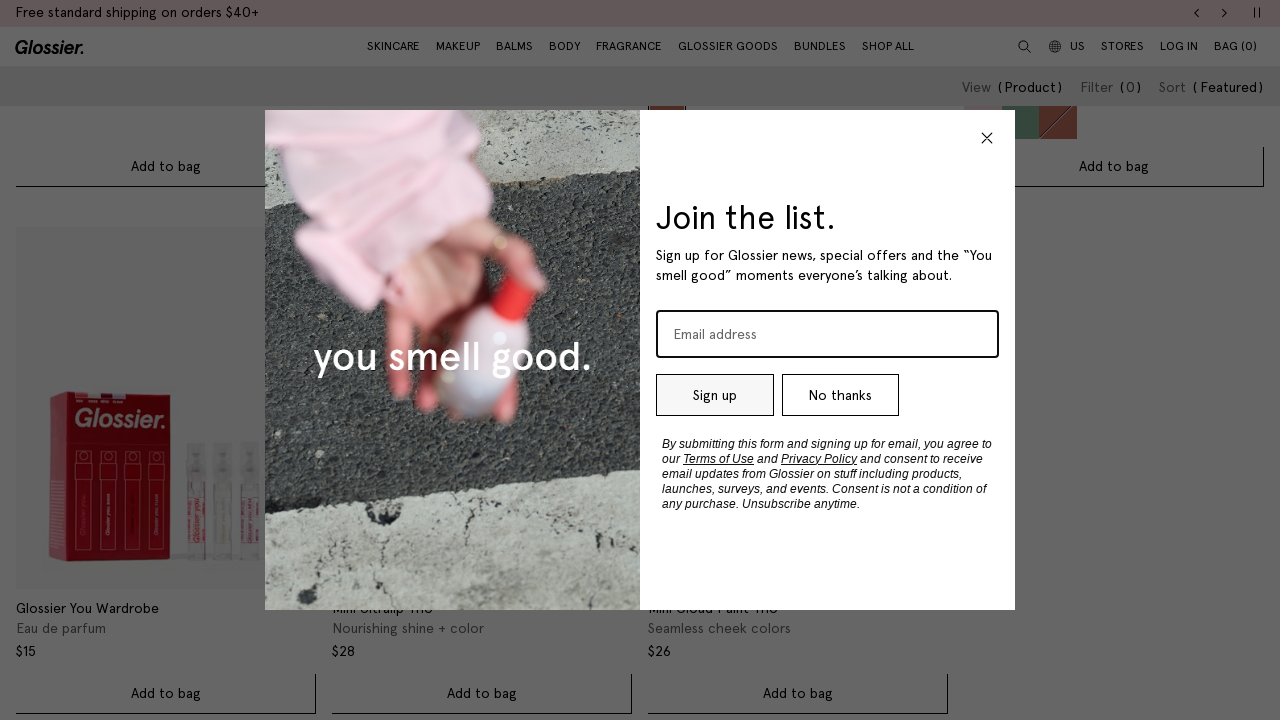

Waited 1 second for content to load
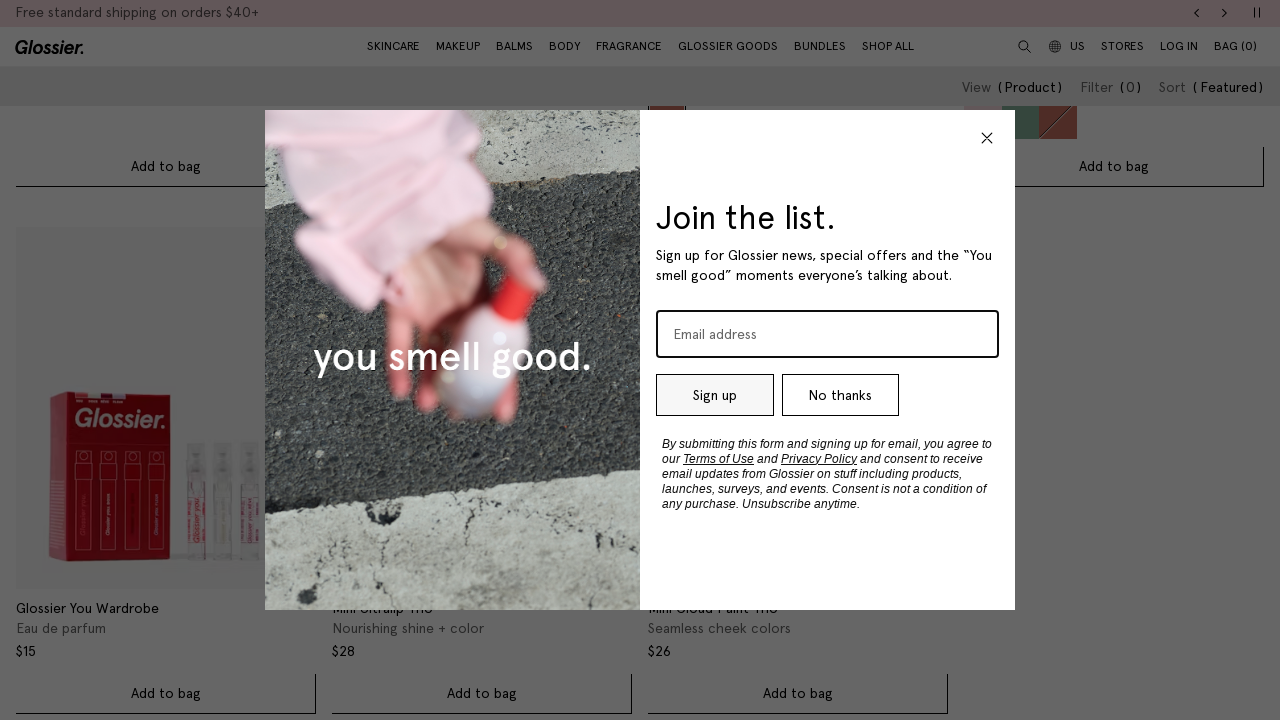

Updated scroll height to 5909px
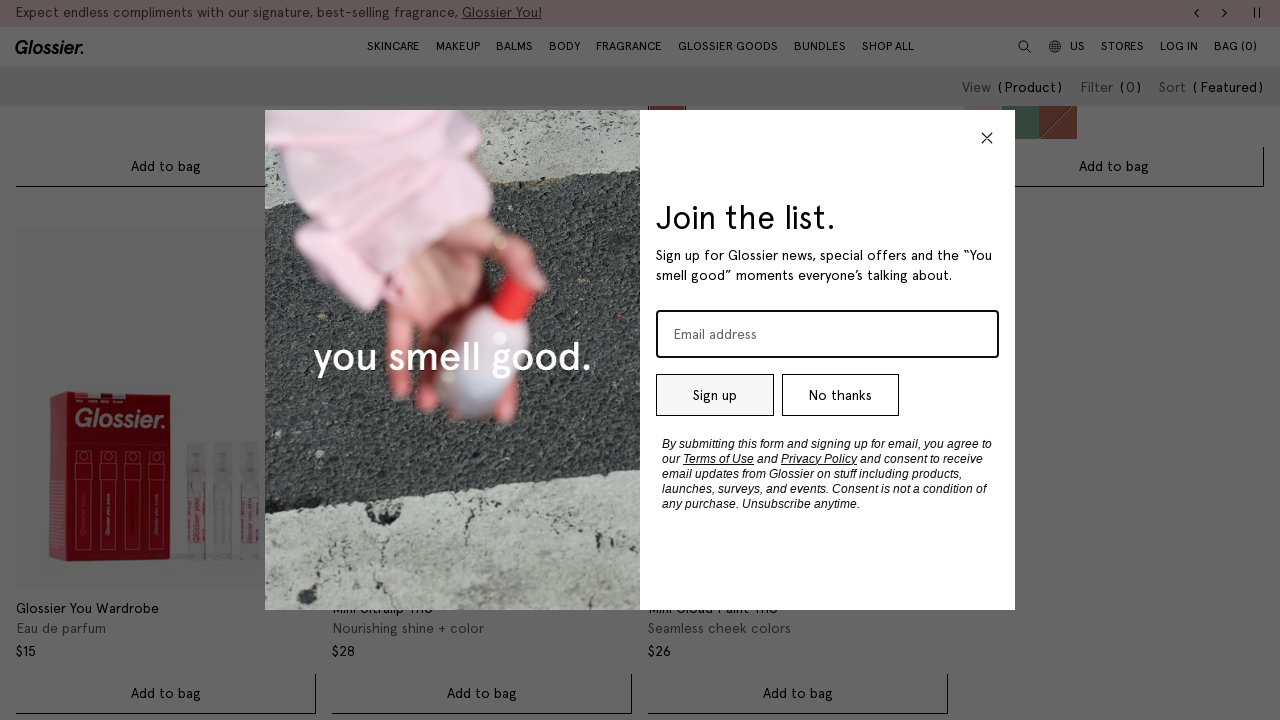

Scrolled to position 4000px
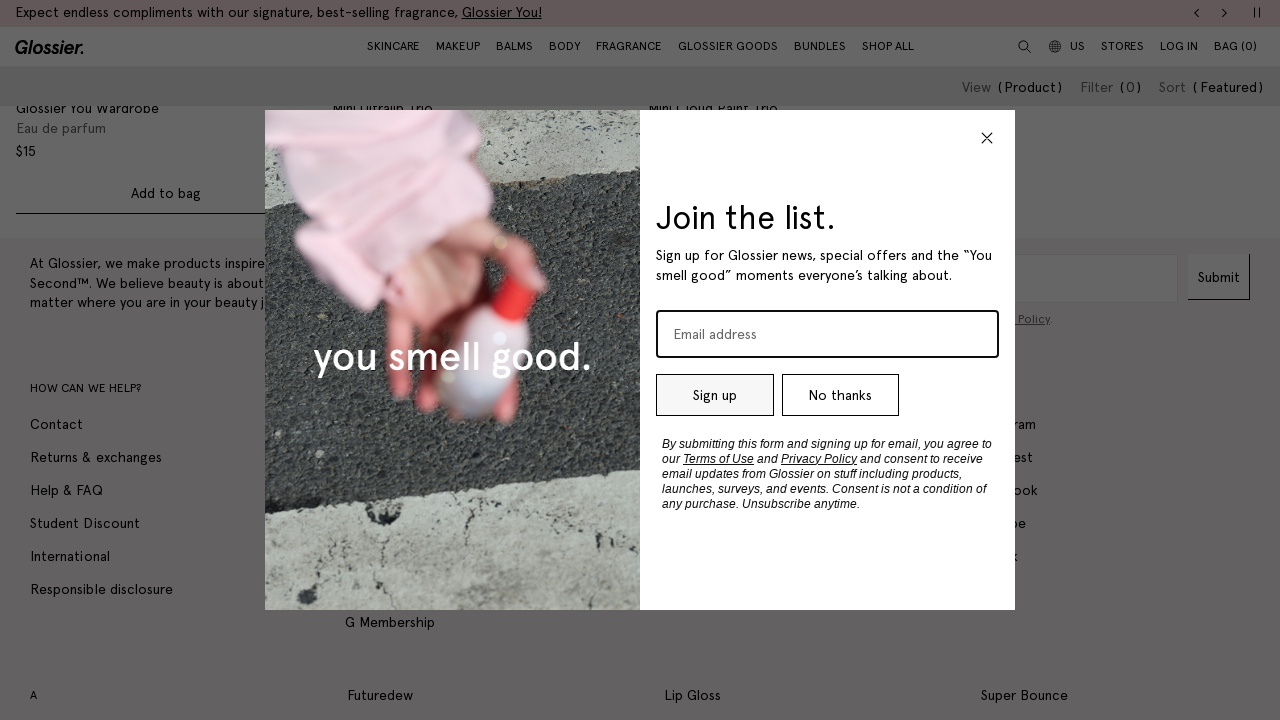

Waited 1 second for content to load
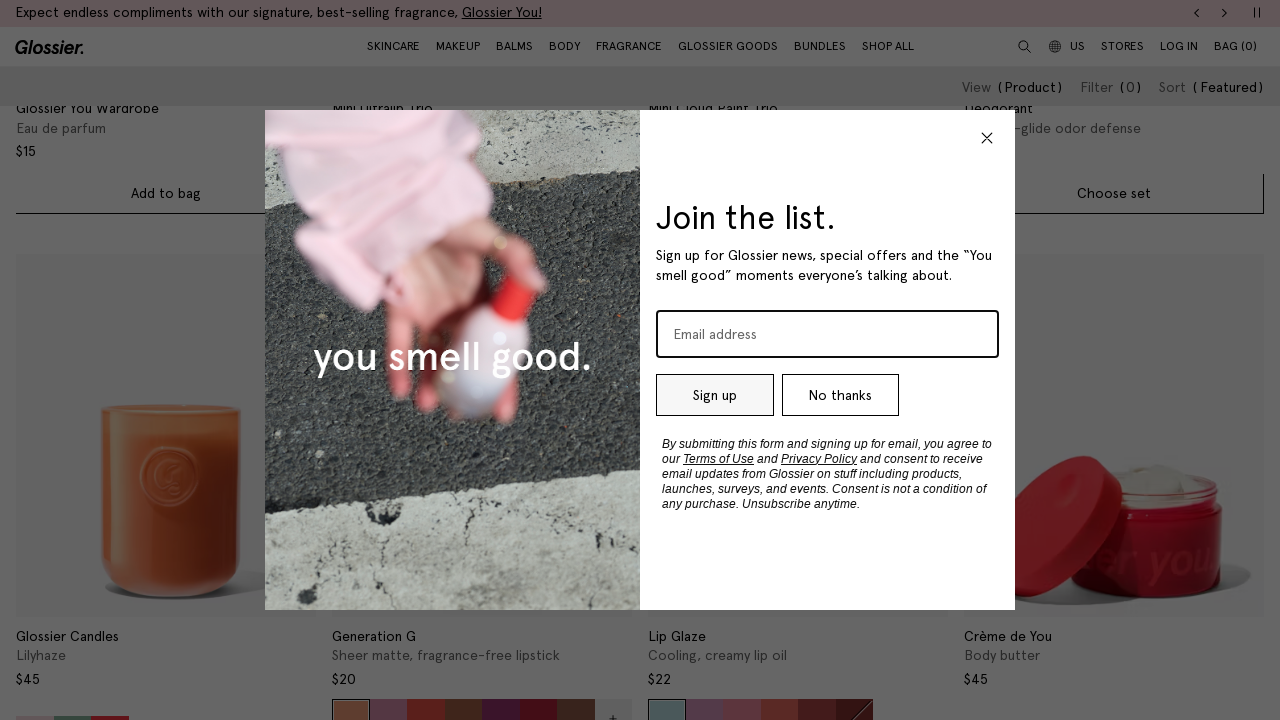

Updated scroll height to 8763px
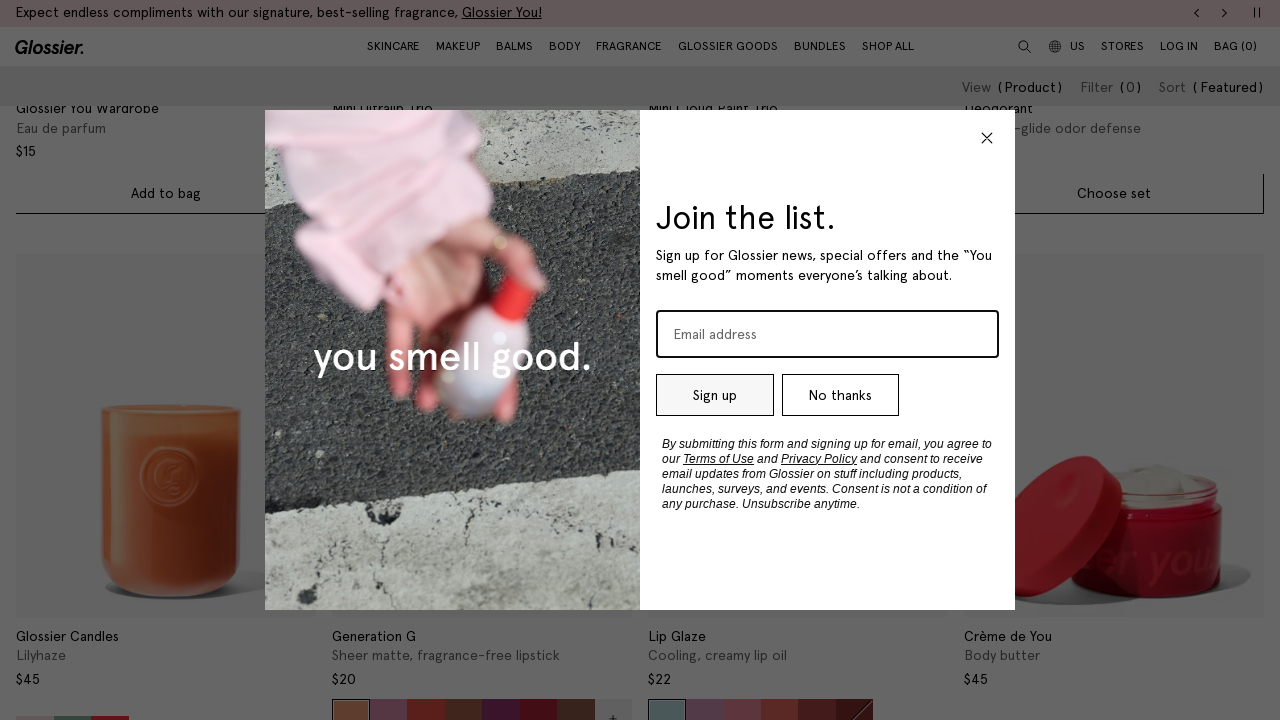

Scrolled to position 4500px
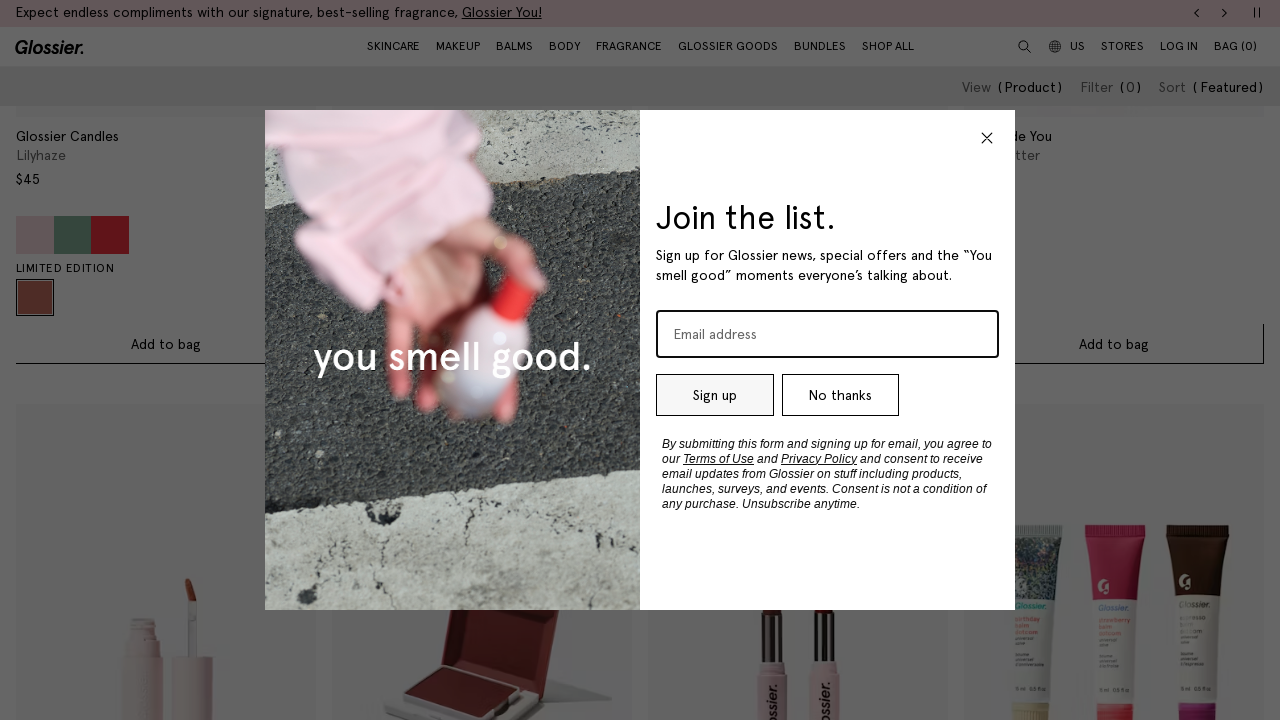

Waited 1 second for content to load
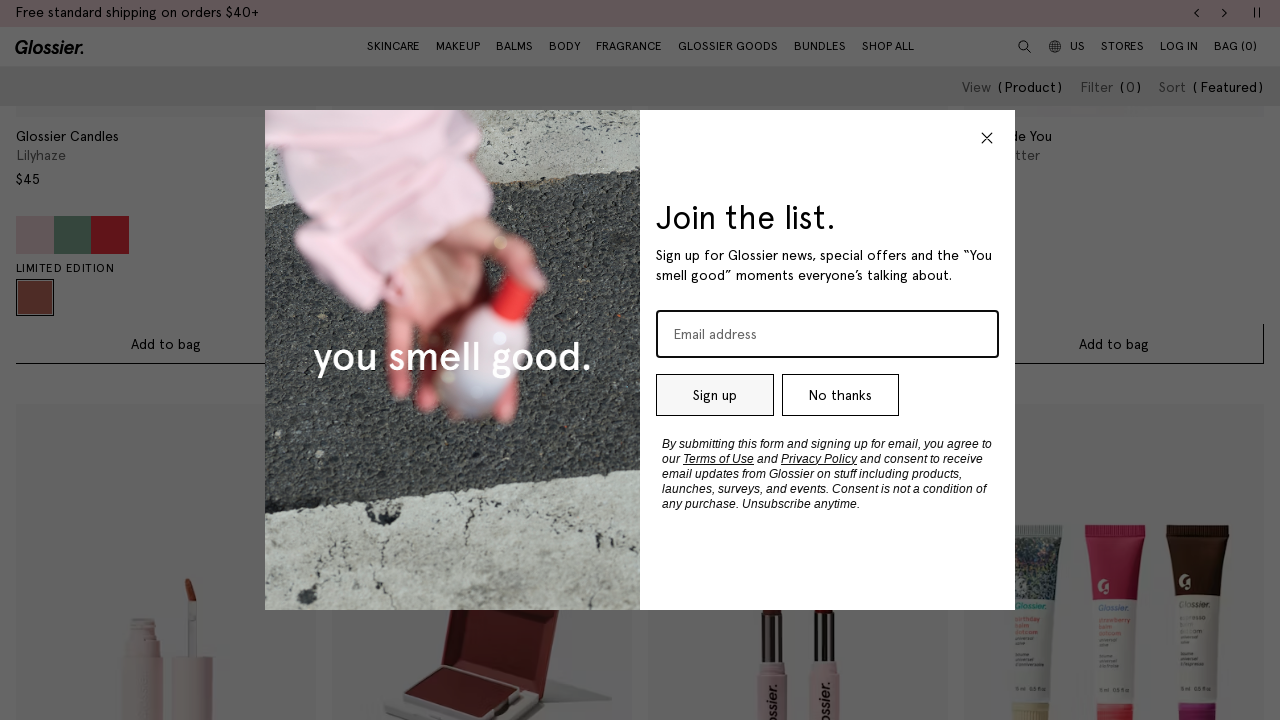

Updated scroll height to 8763px
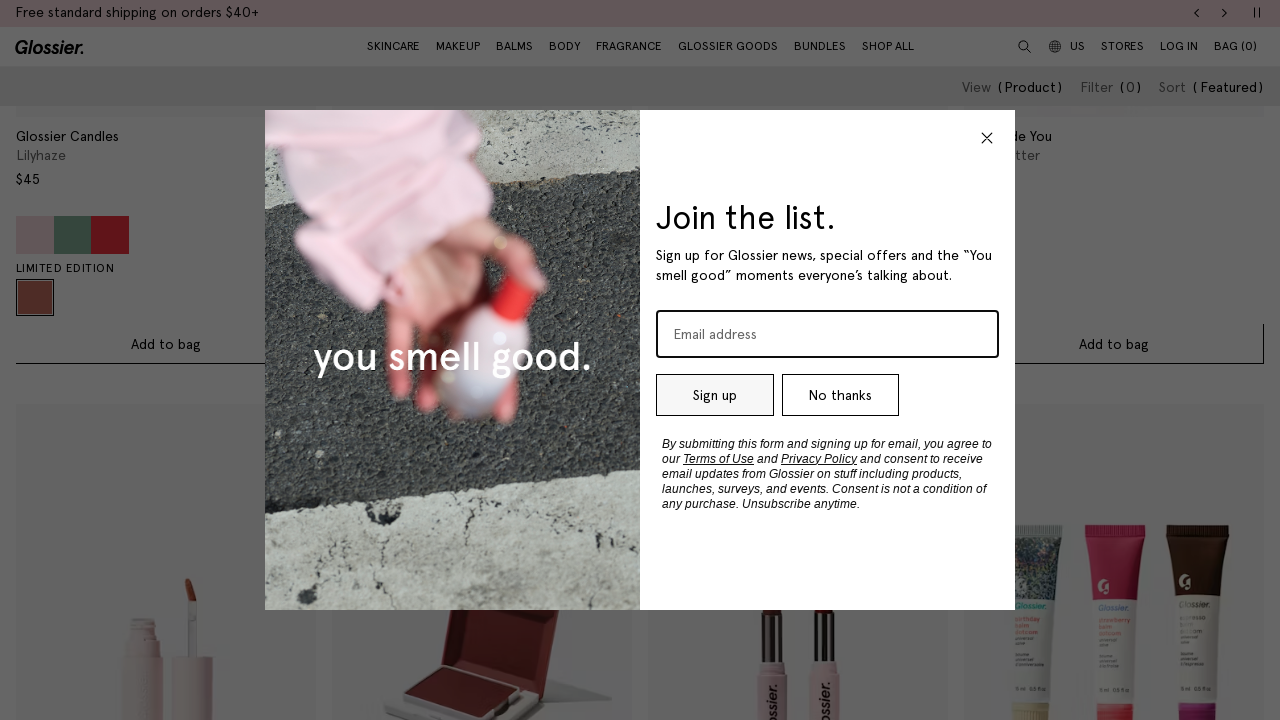

Scrolled to position 5000px
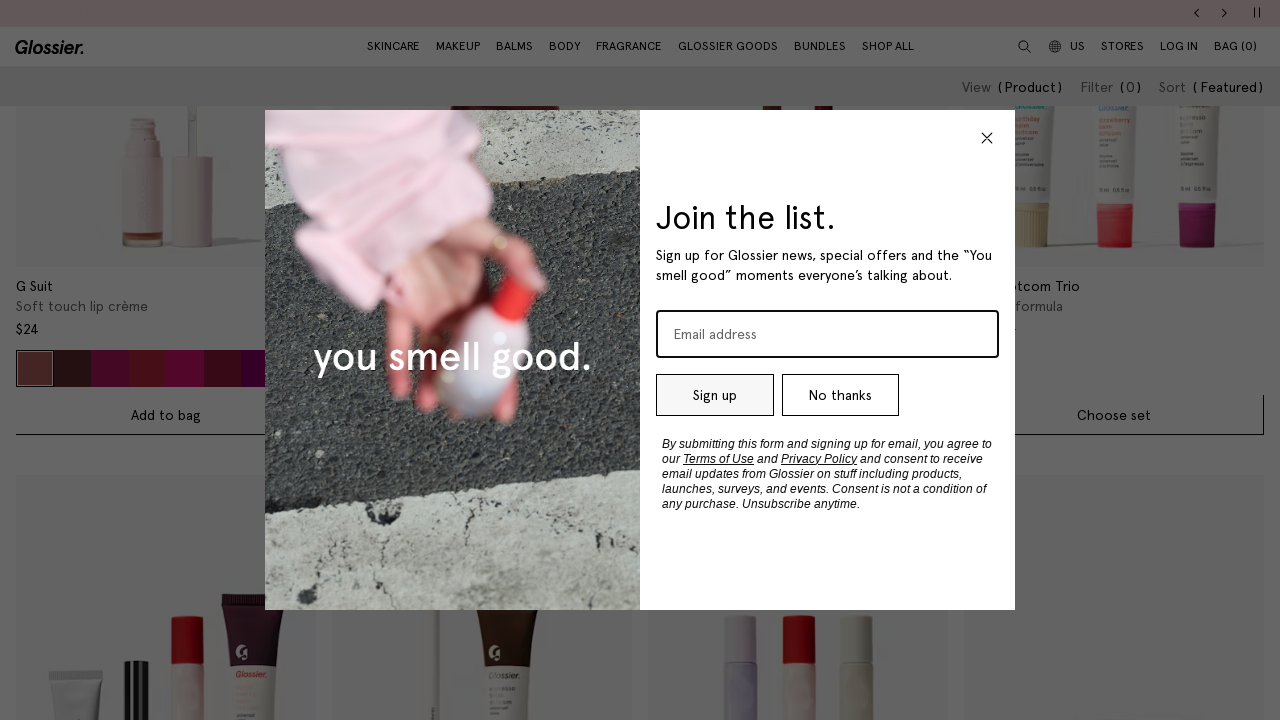

Waited 1 second for content to load
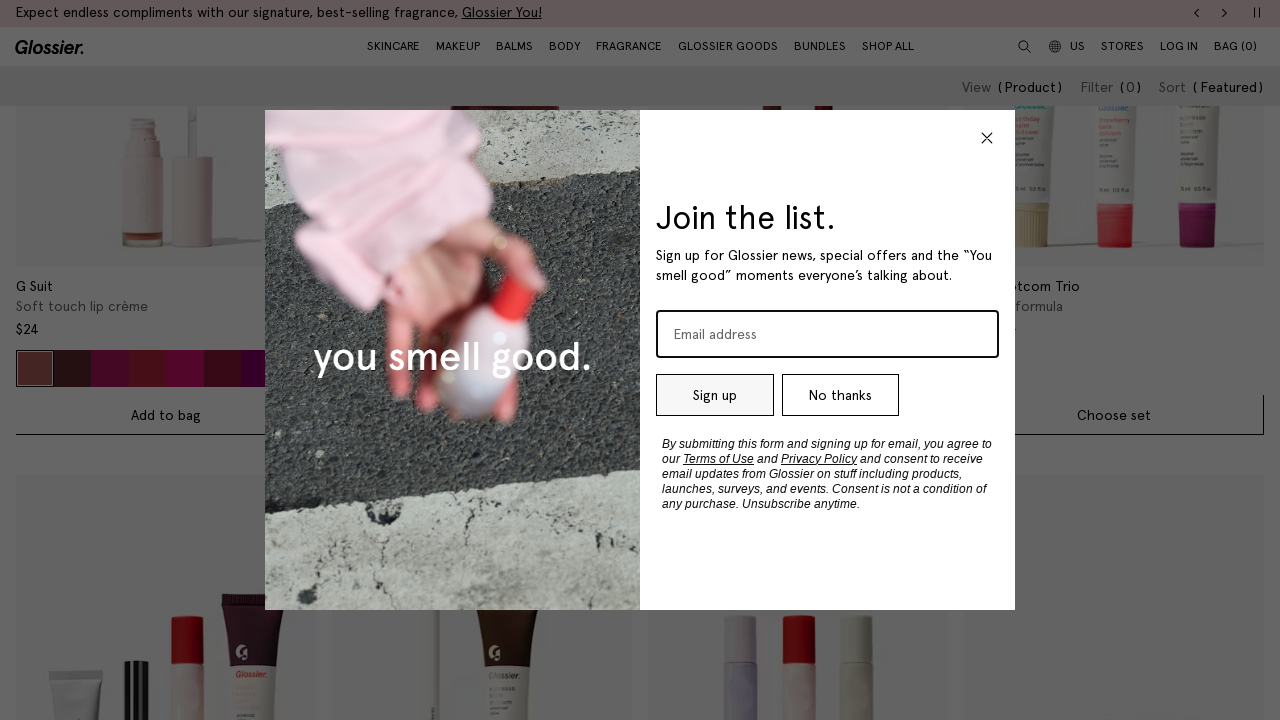

Updated scroll height to 8763px
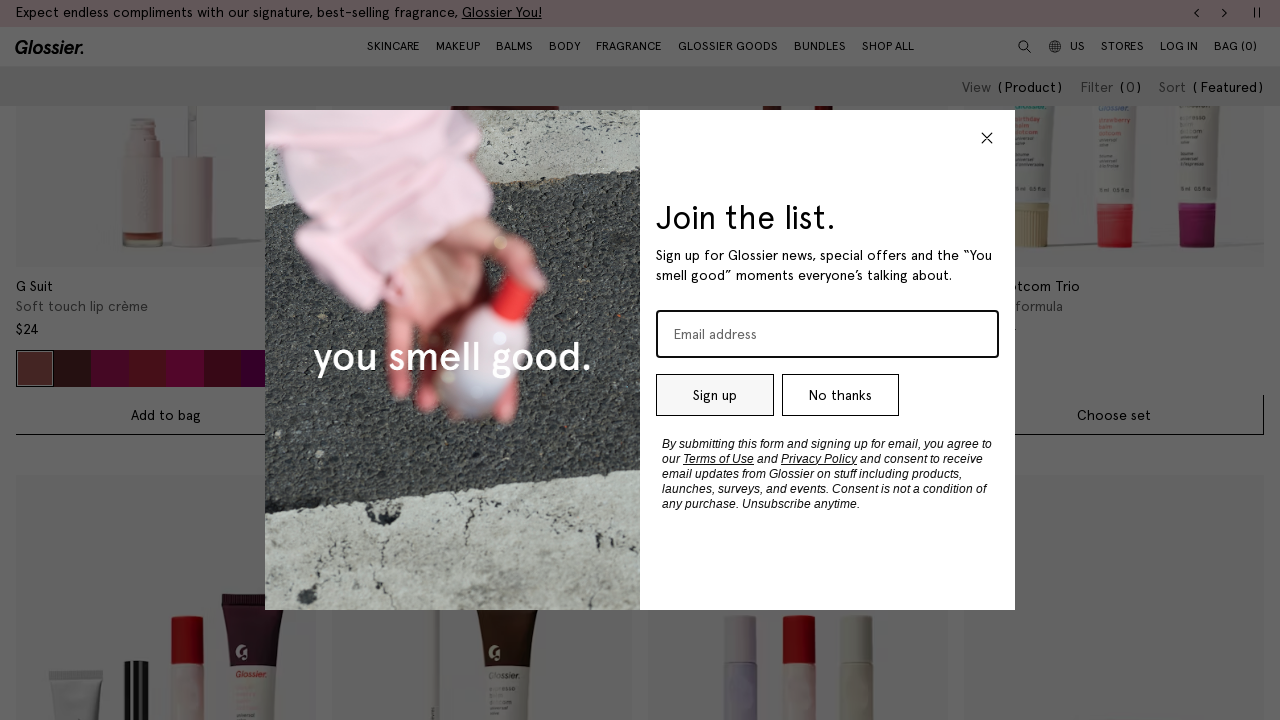

Scrolled to position 5500px
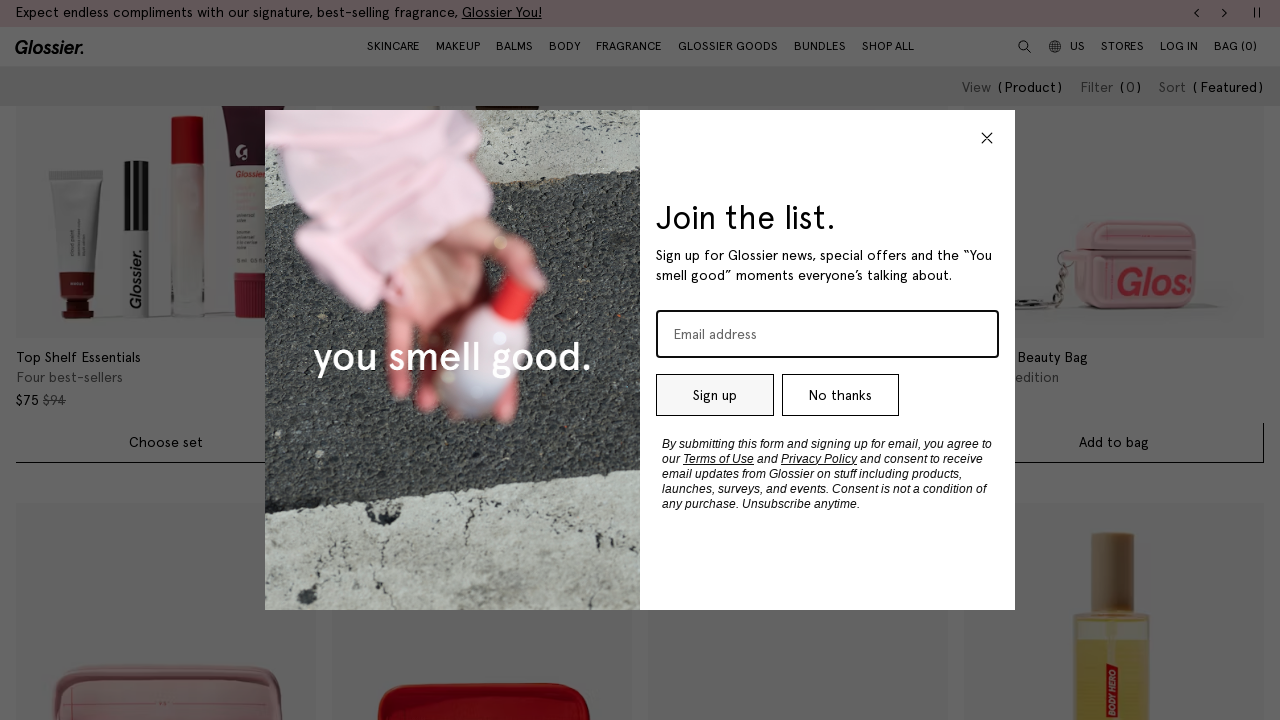

Waited 1 second for content to load
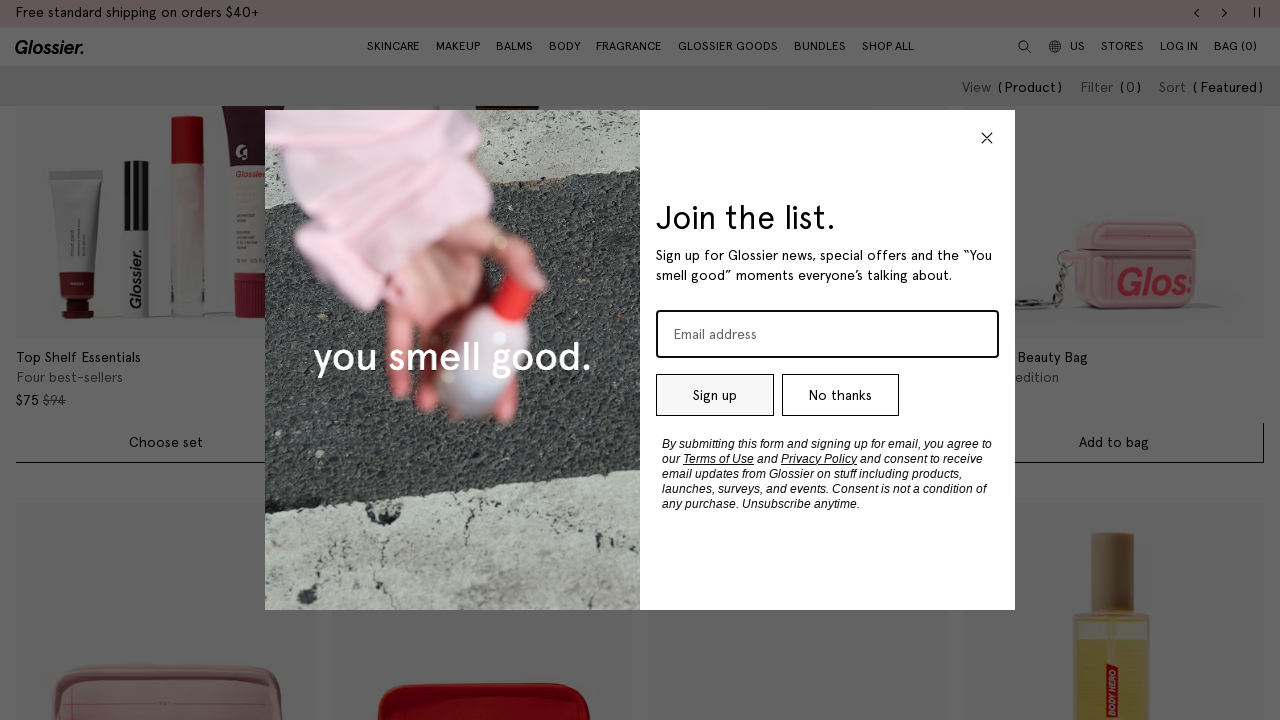

Updated scroll height to 8763px
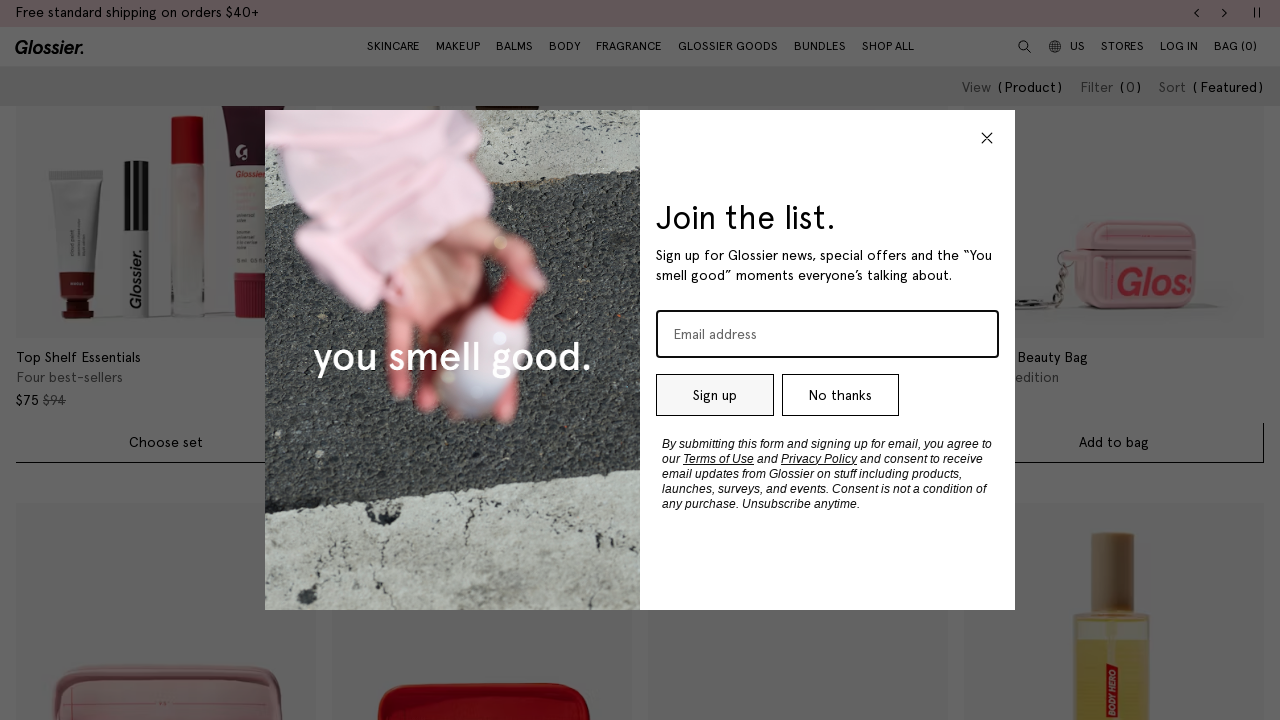

Scrolled to position 6000px
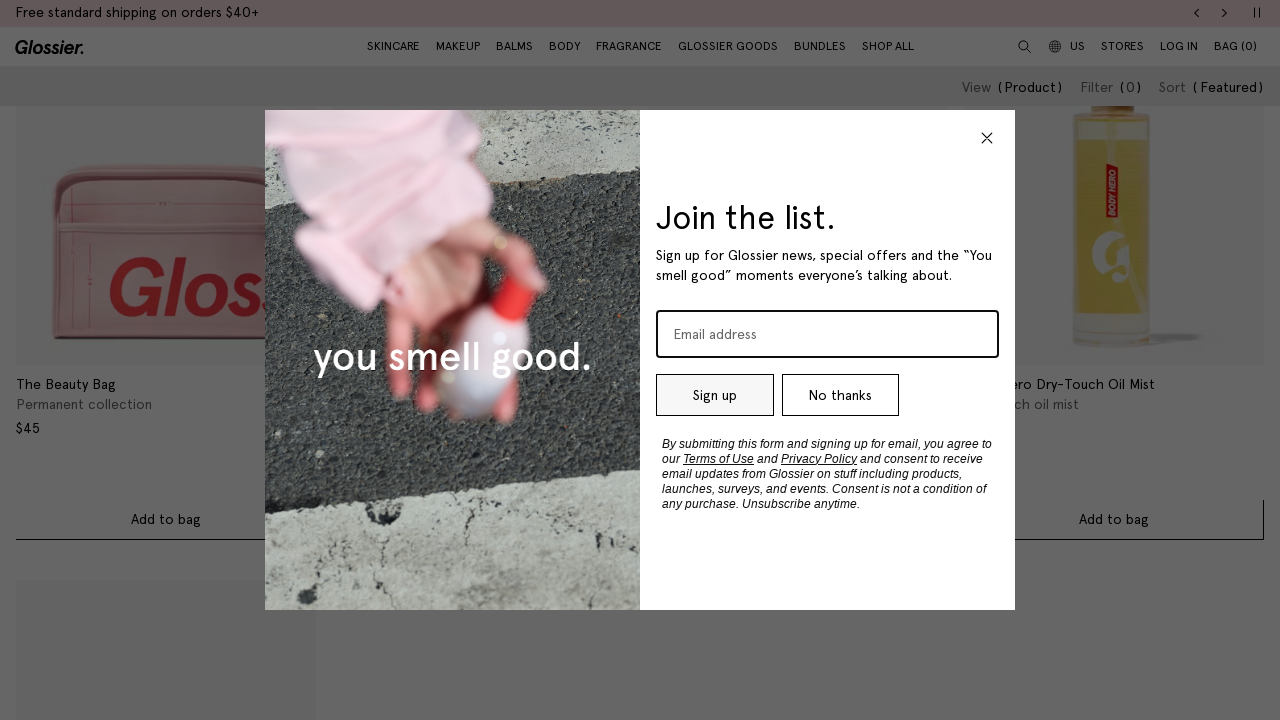

Waited 1 second for content to load
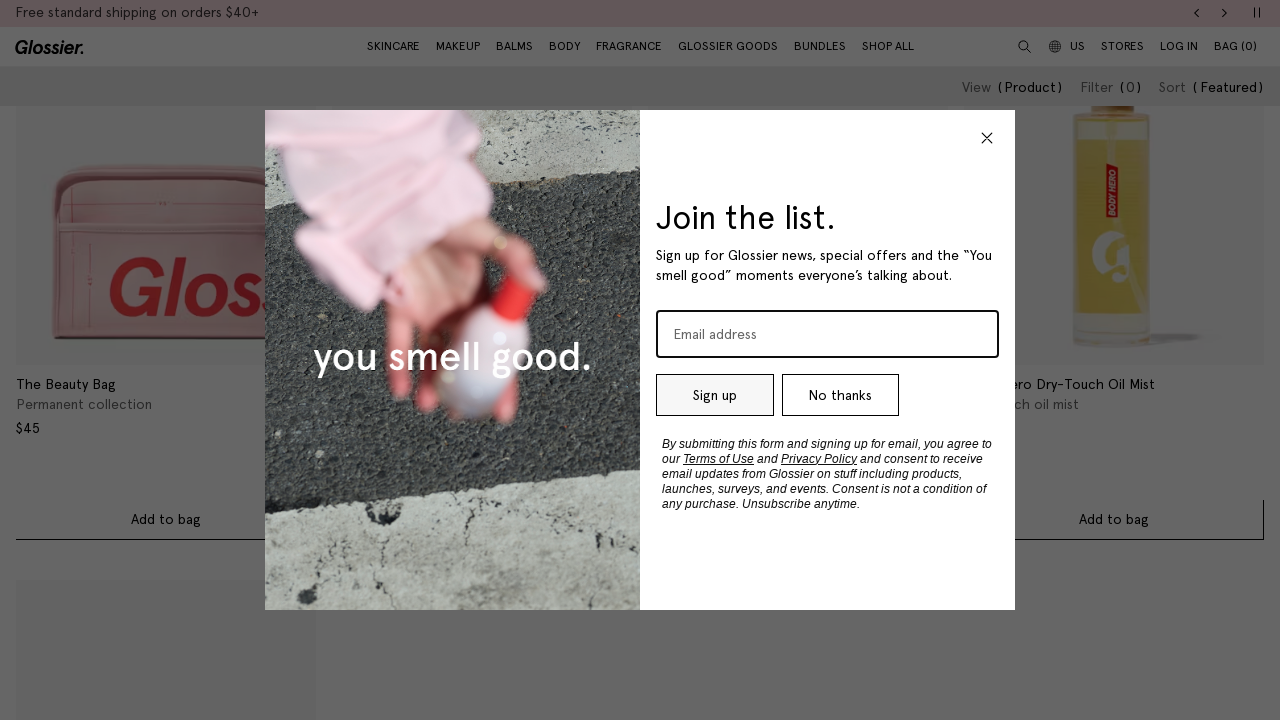

Updated scroll height to 8763px
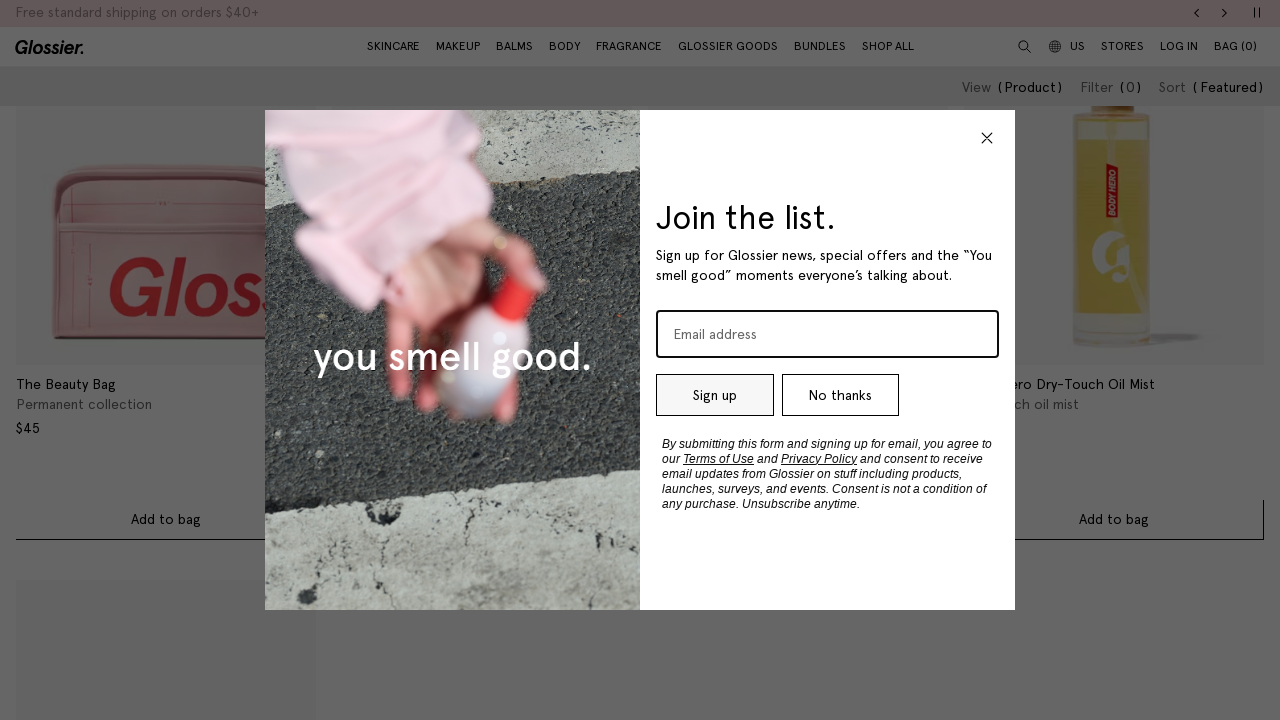

Scrolled to position 6500px
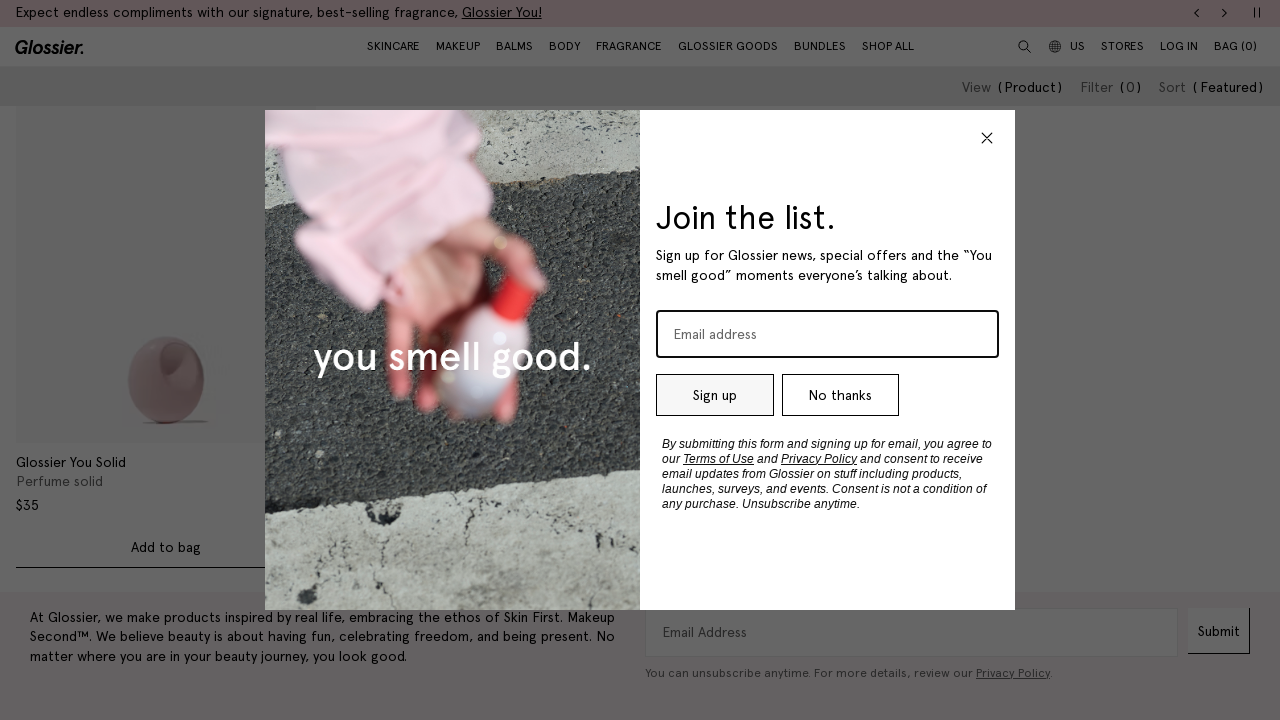

Waited 1 second for content to load
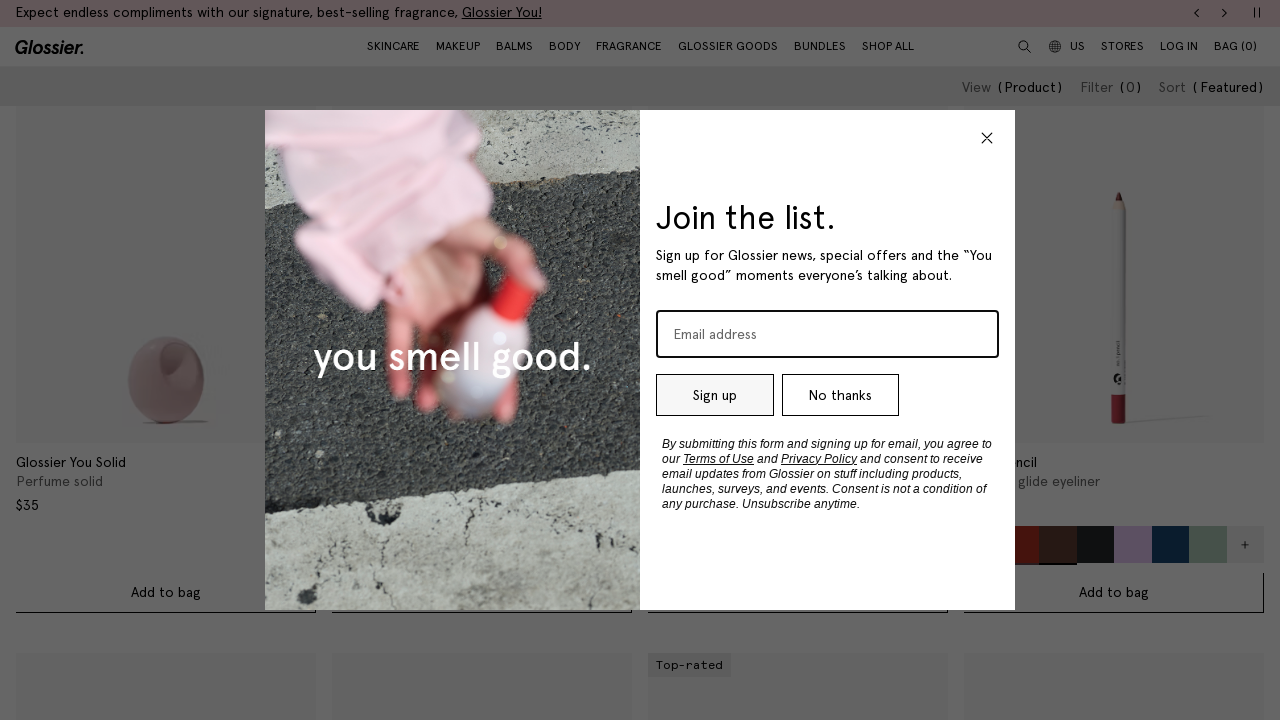

Updated scroll height to 11079px
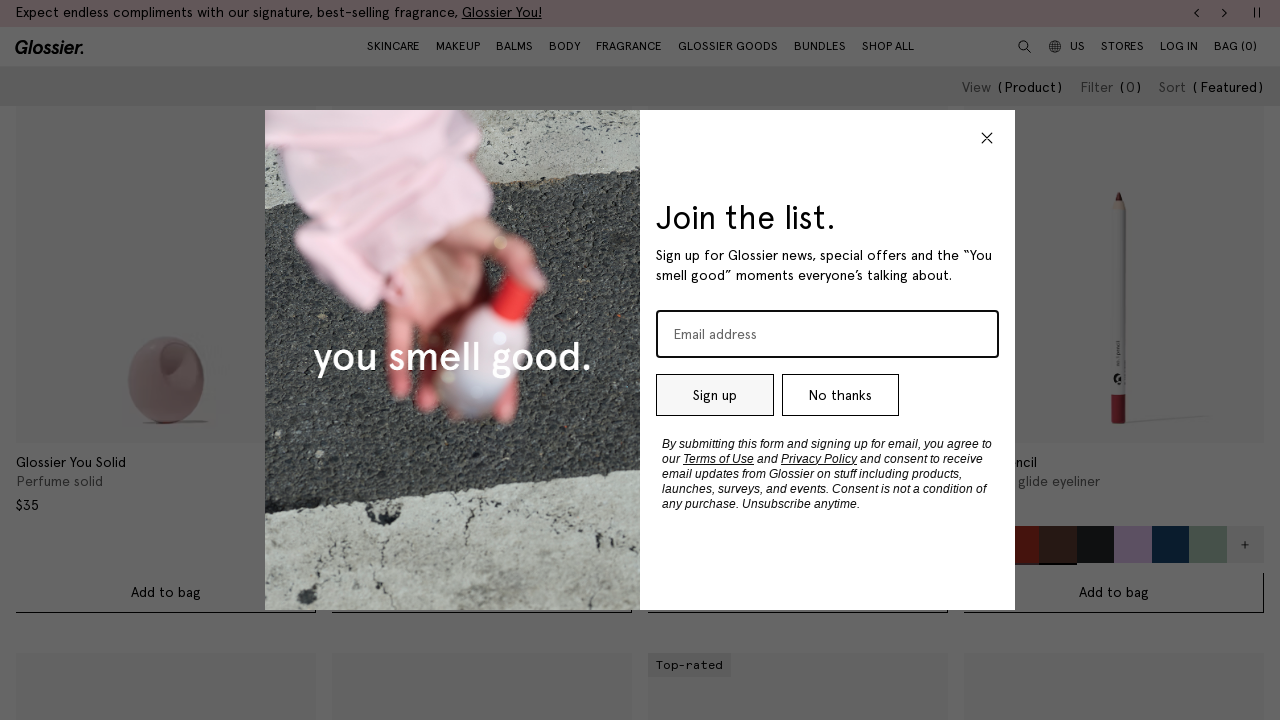

Scrolled to position 7000px
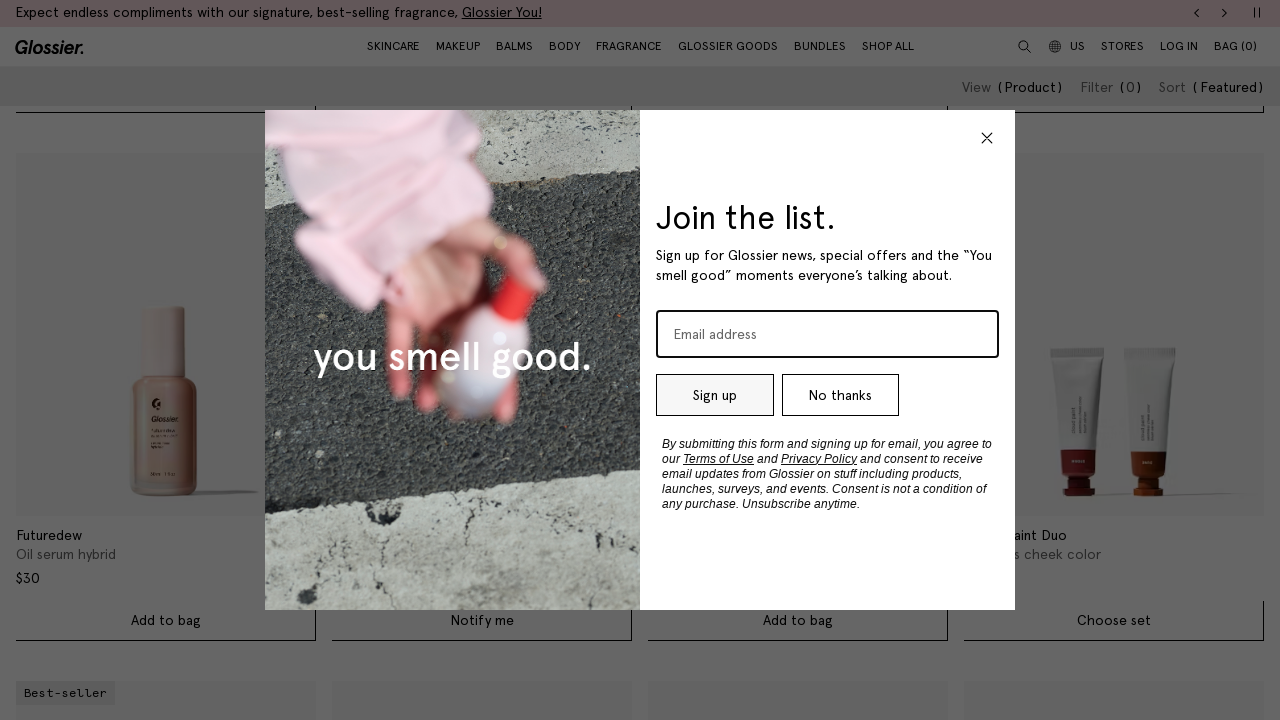

Waited 1 second for content to load
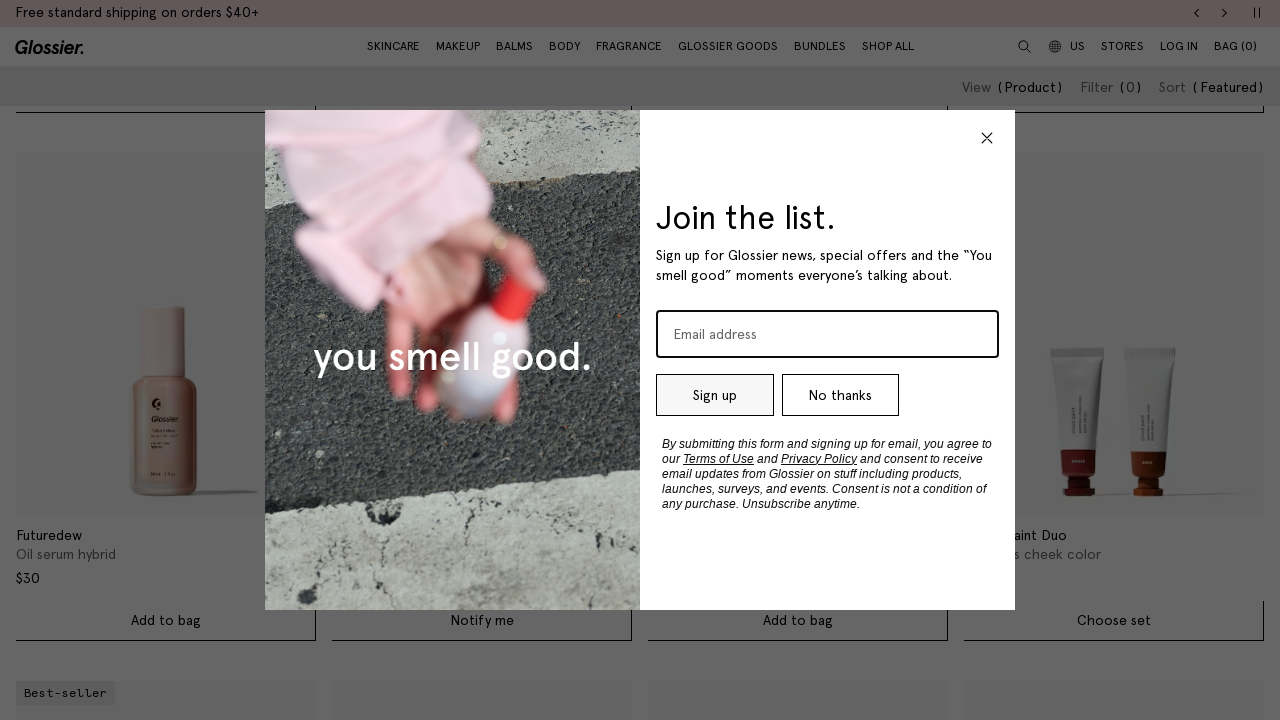

Updated scroll height to 11079px
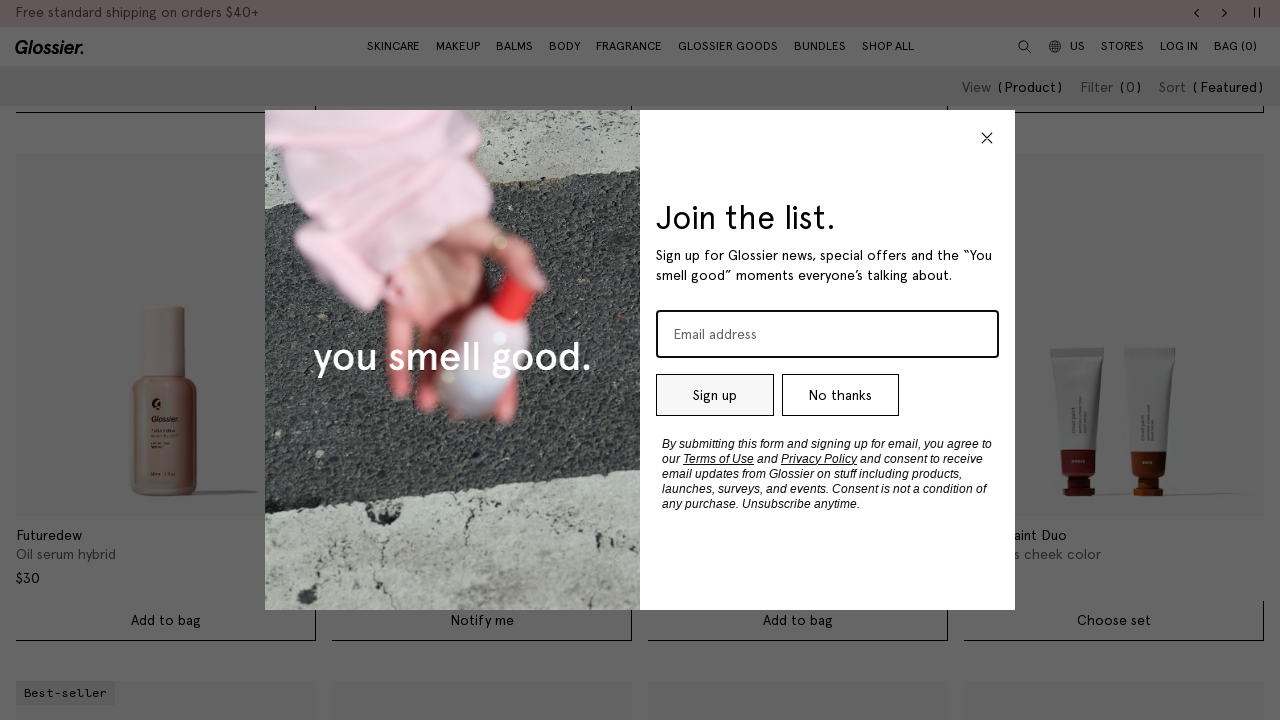

Scrolled to position 7500px
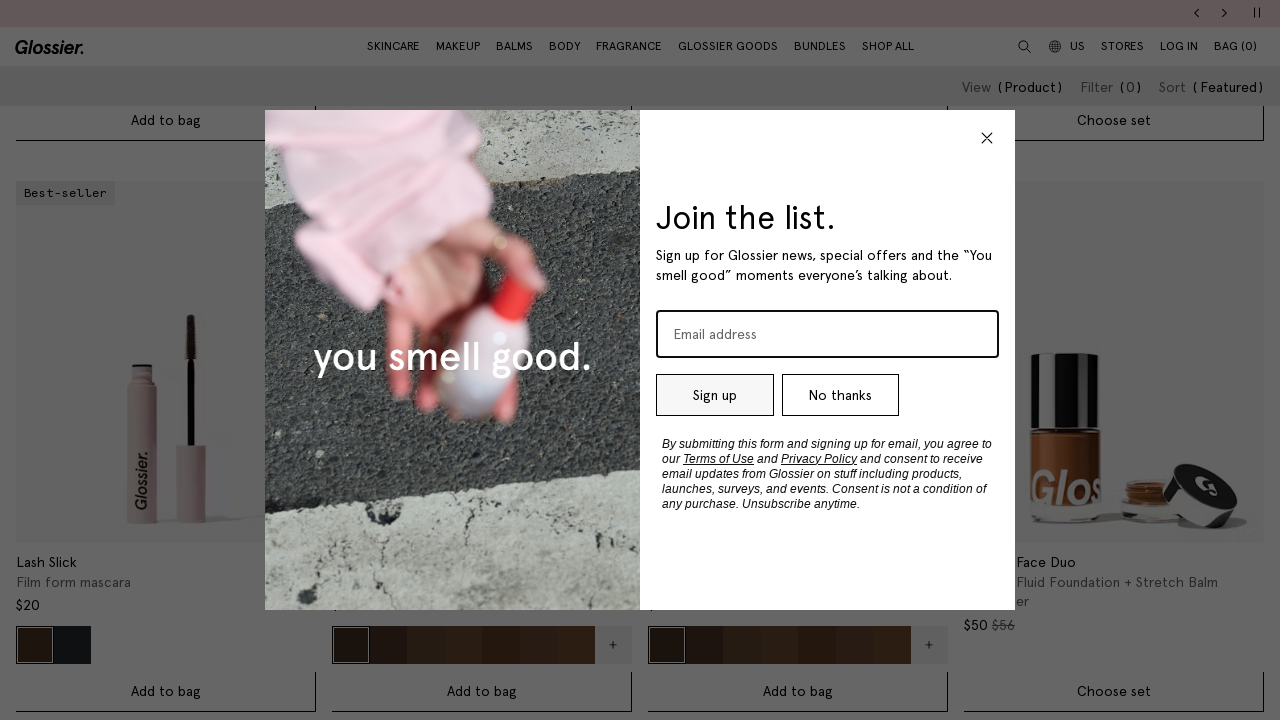

Waited 1 second for content to load
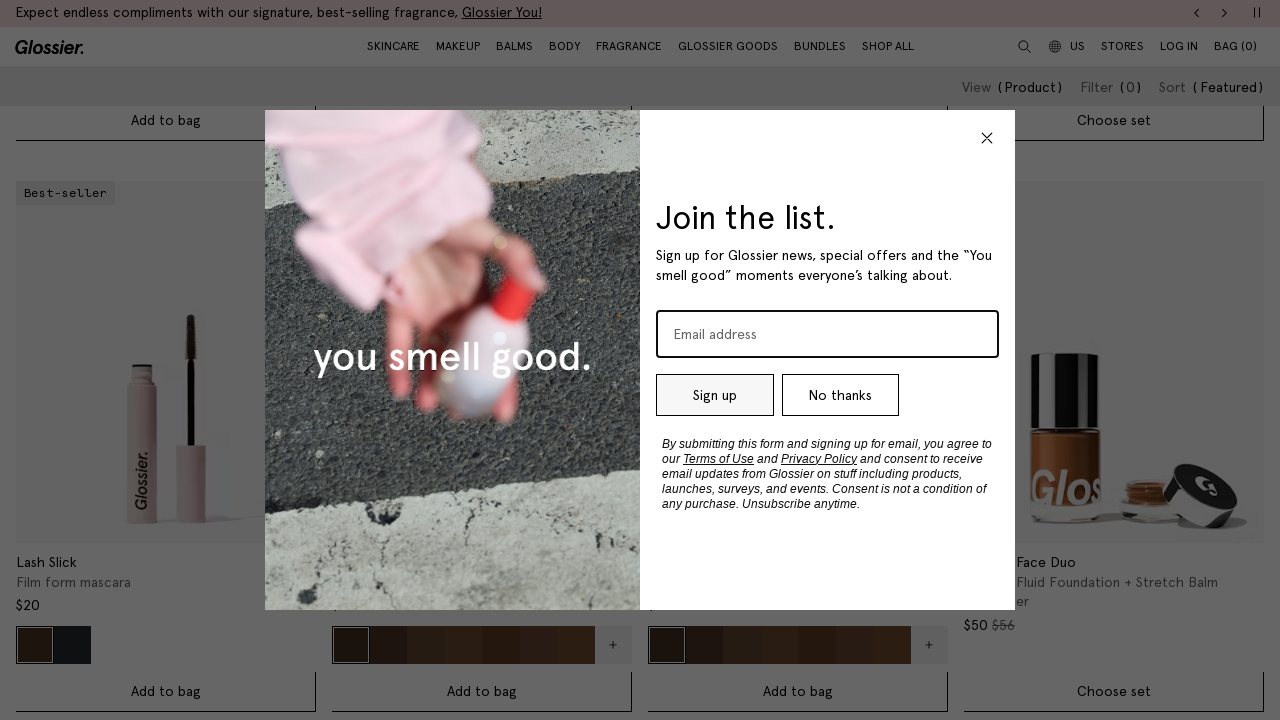

Updated scroll height to 11079px
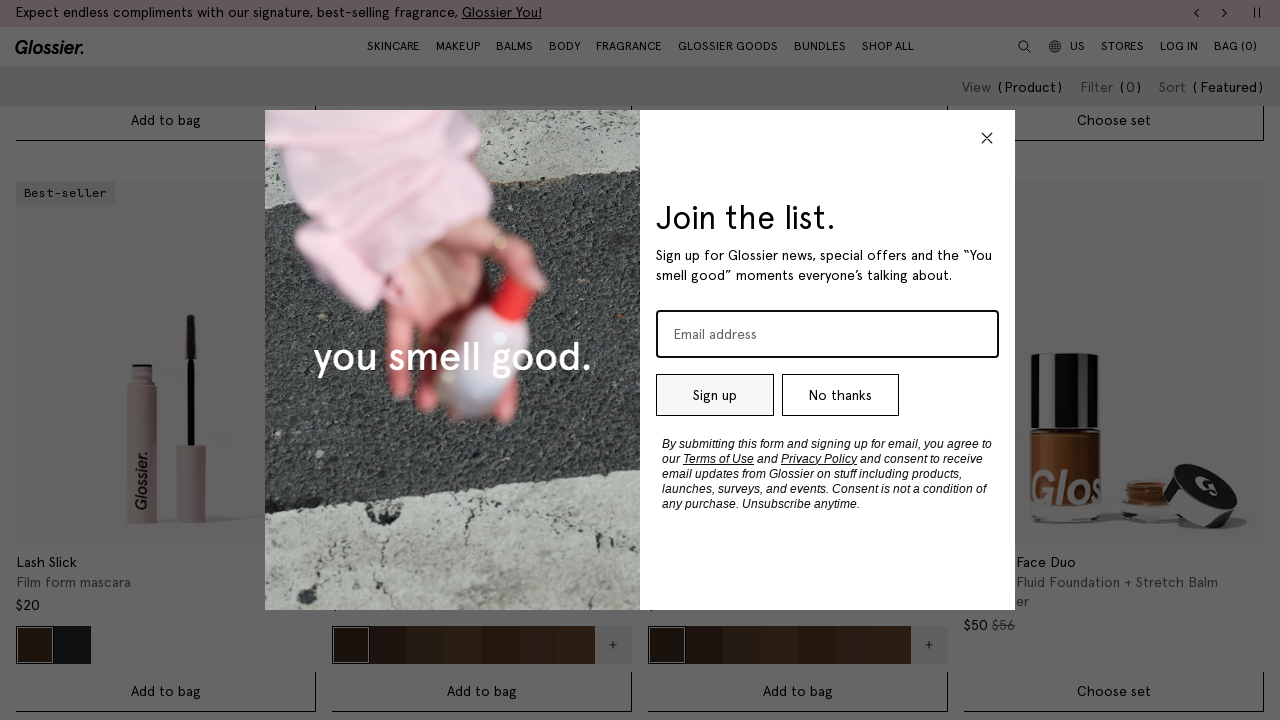

Scrolled to position 8000px
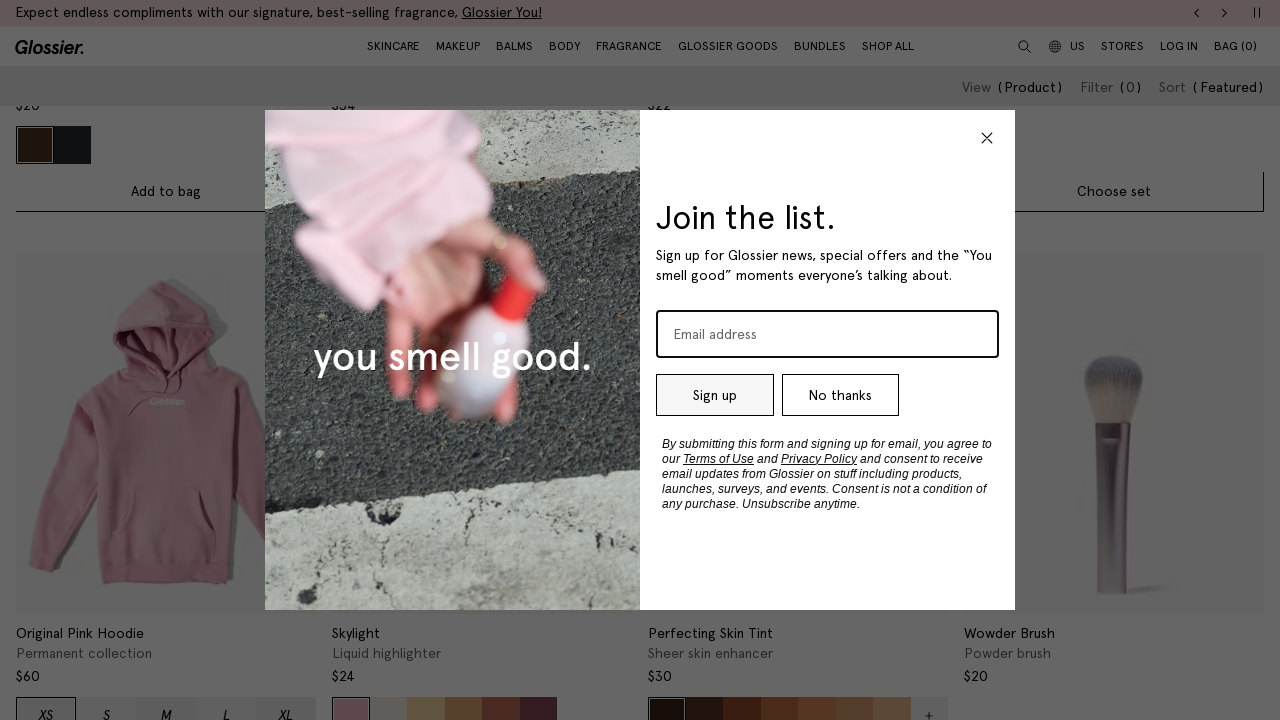

Waited 1 second for content to load
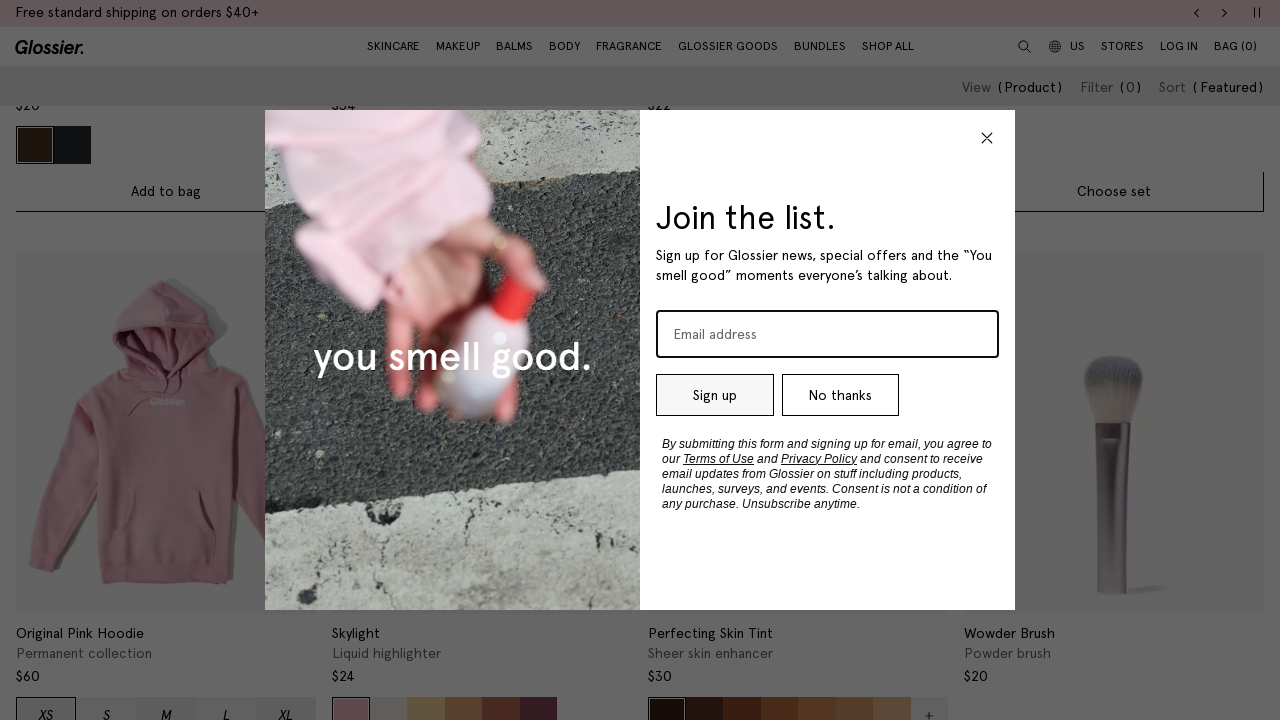

Updated scroll height to 11079px
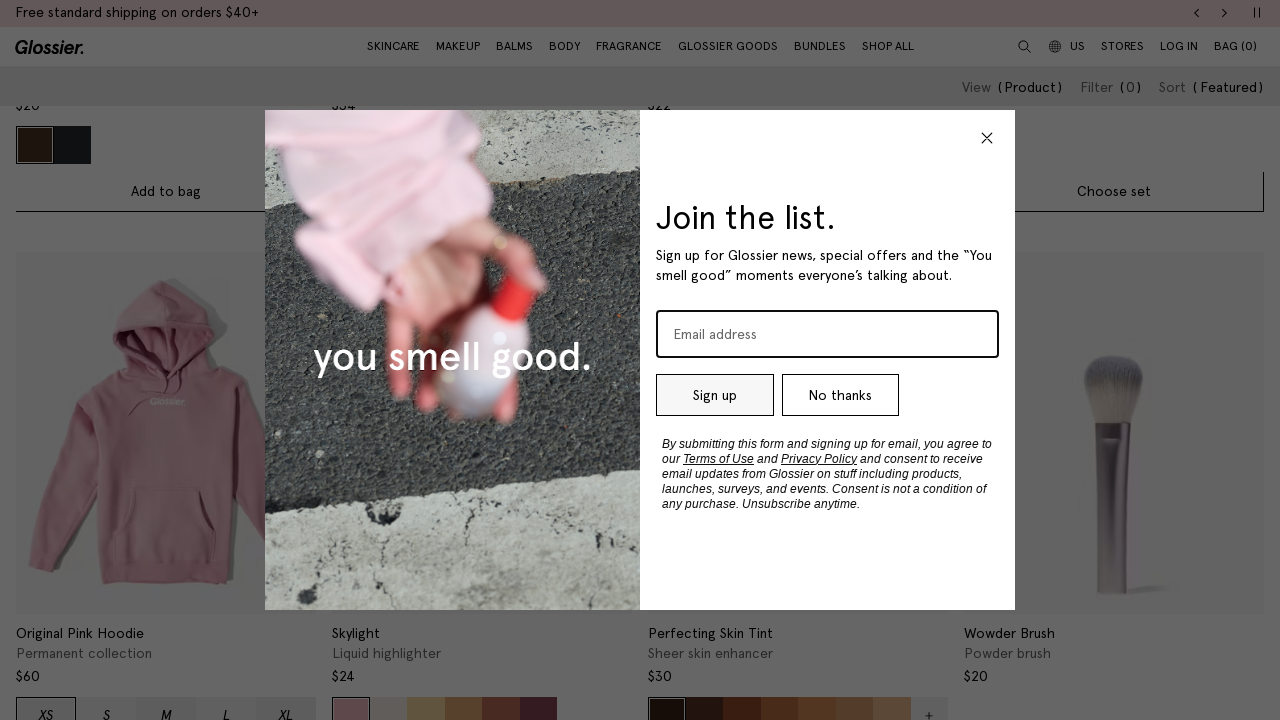

Scrolled to position 8500px
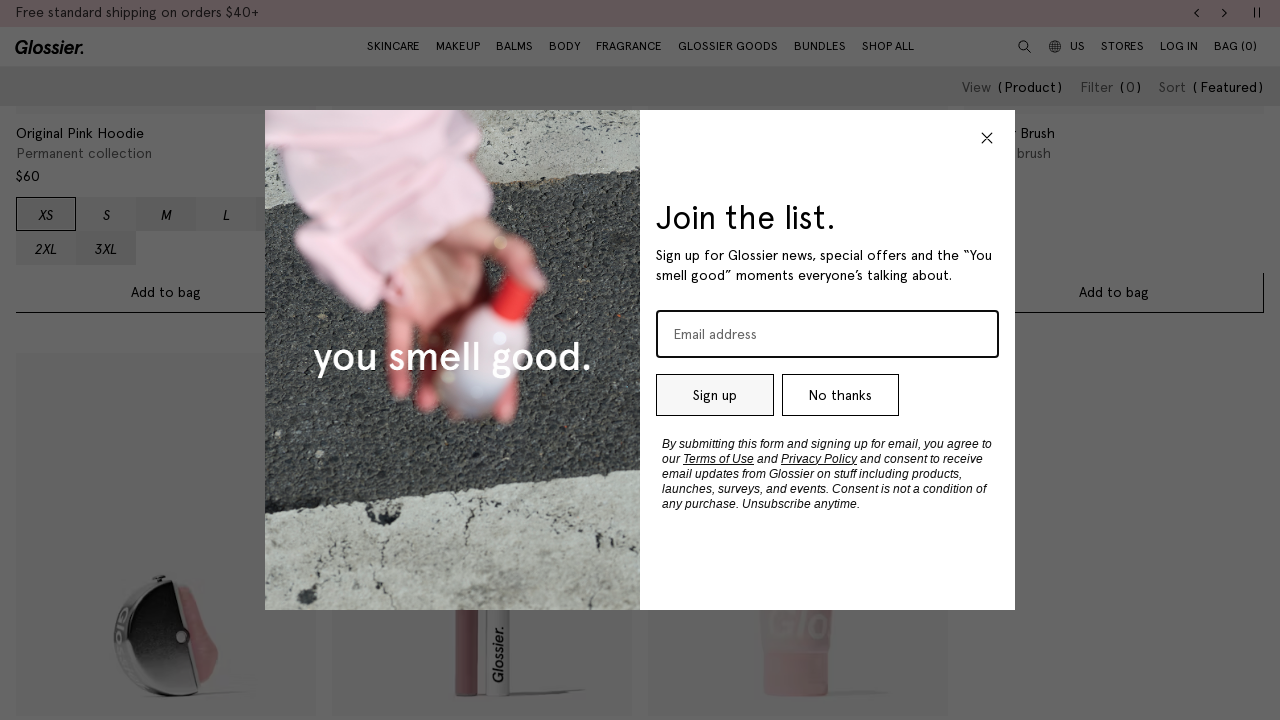

Waited 1 second for content to load
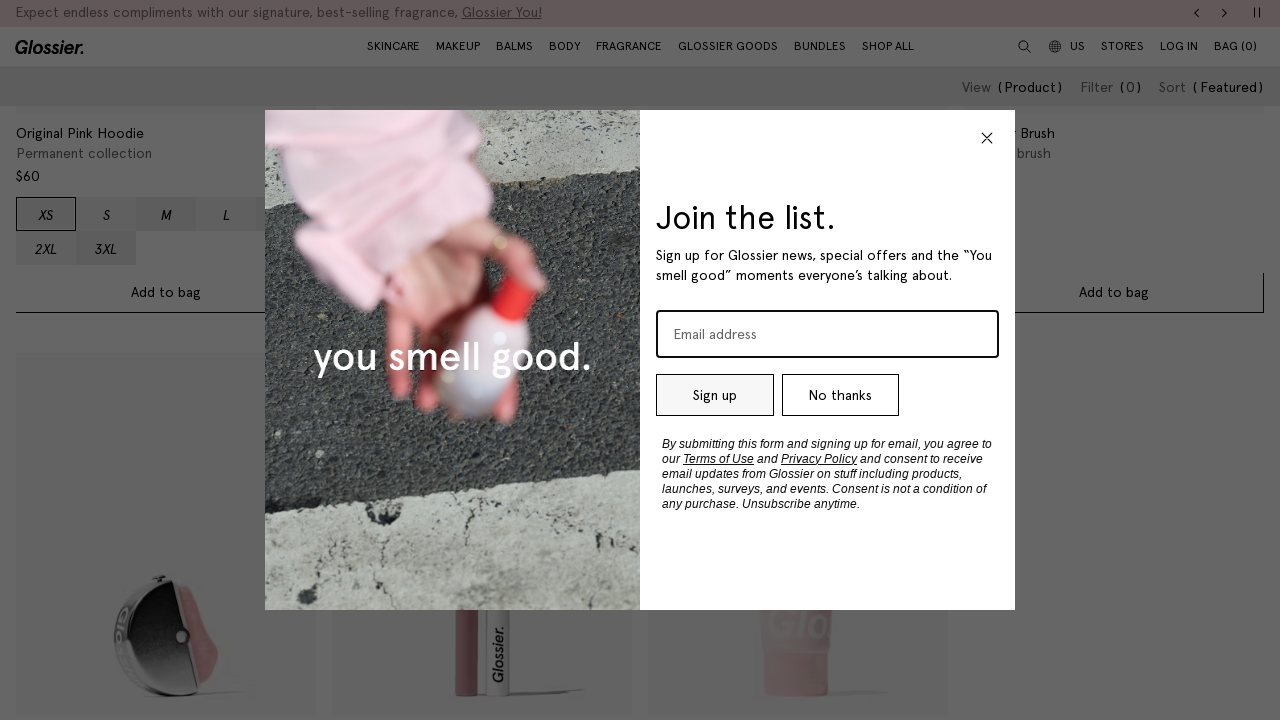

Updated scroll height to 11079px
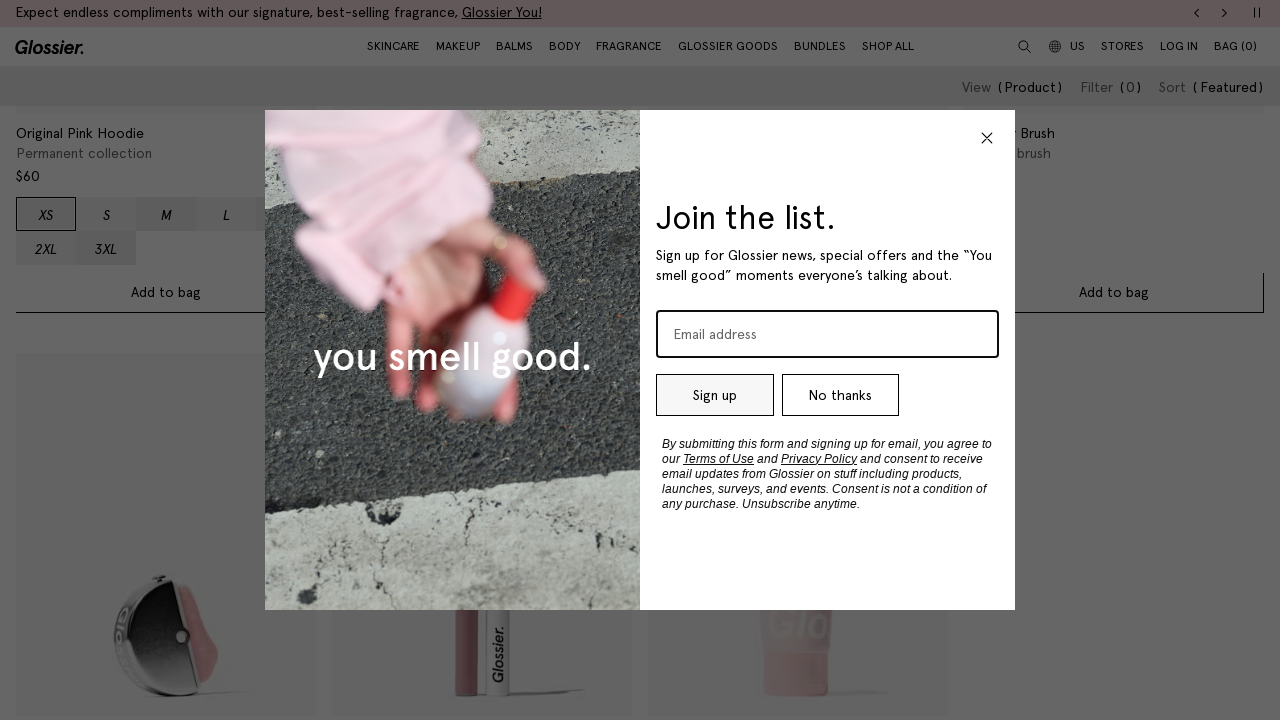

Scrolled to position 9000px
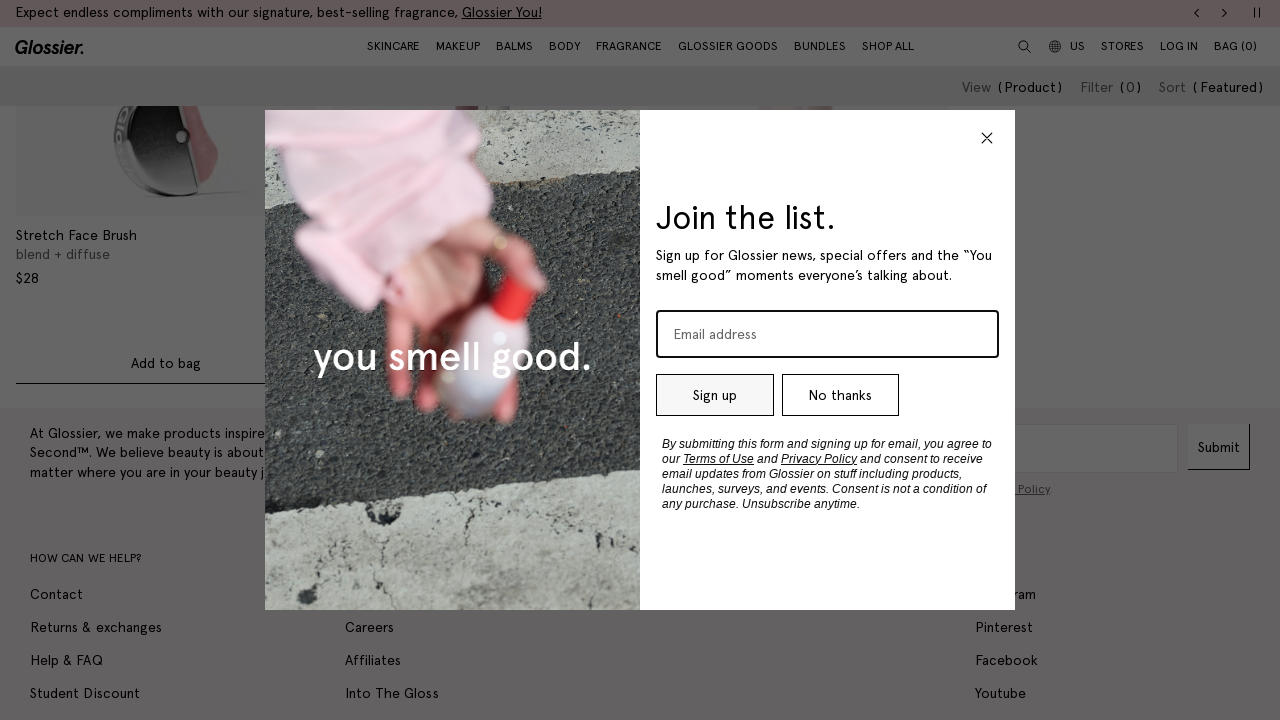

Waited 1 second for content to load
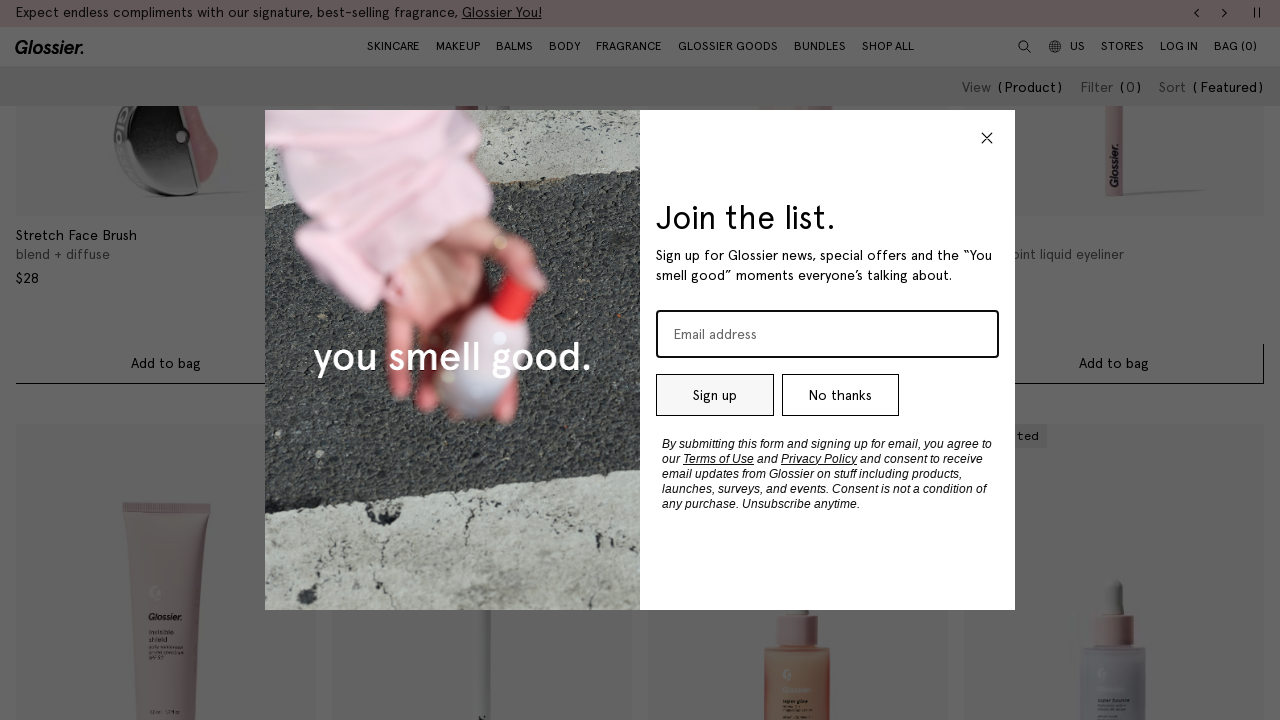

Updated scroll height to 13921px
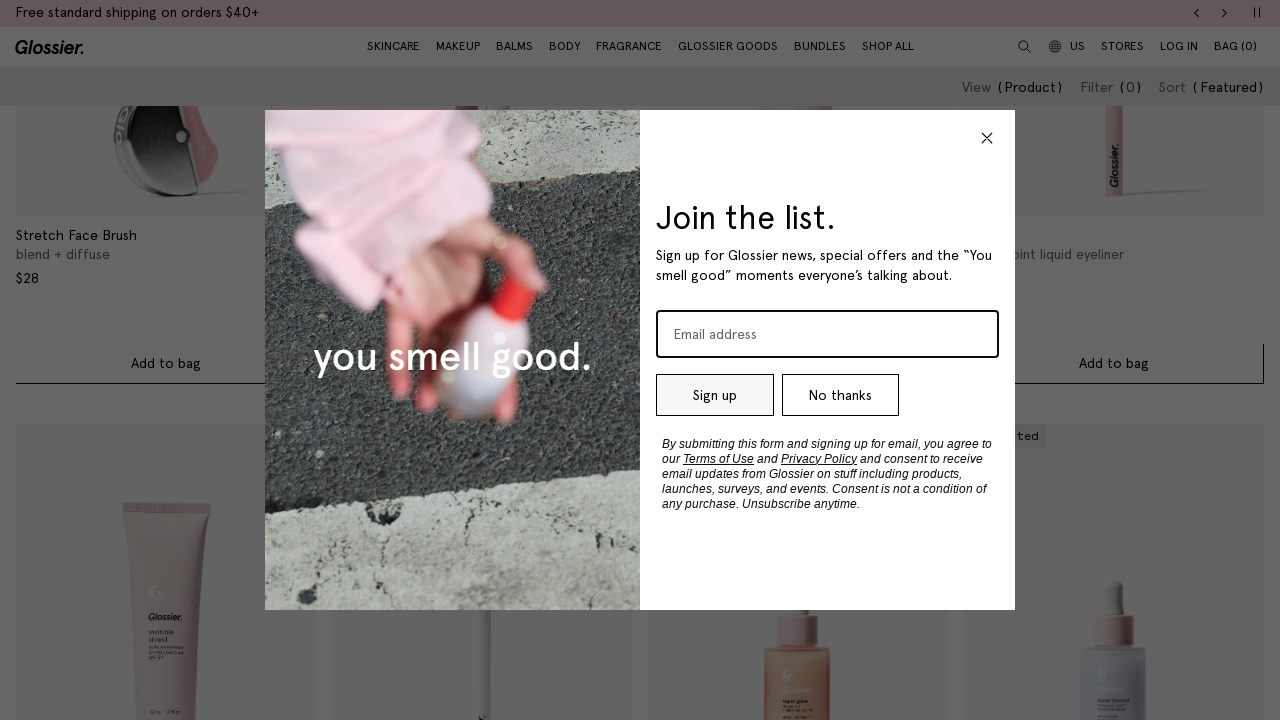

Scrolled to position 9500px
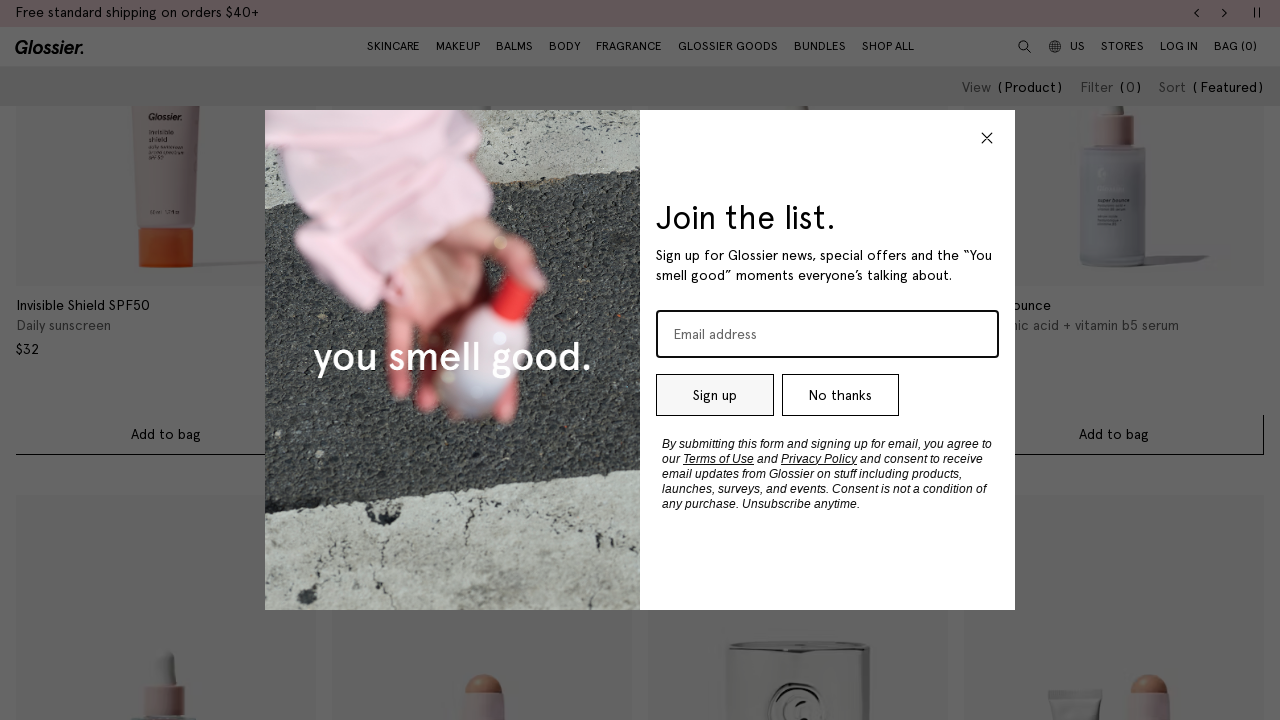

Waited 1 second for content to load
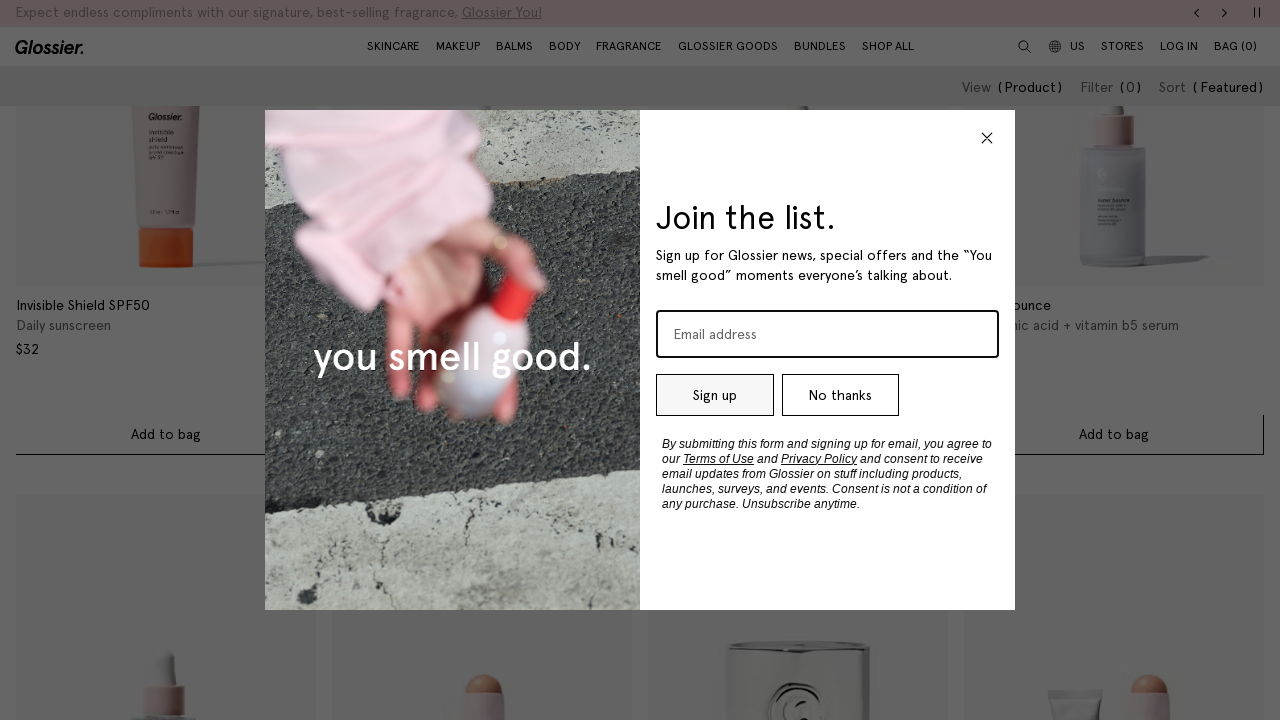

Updated scroll height to 13921px
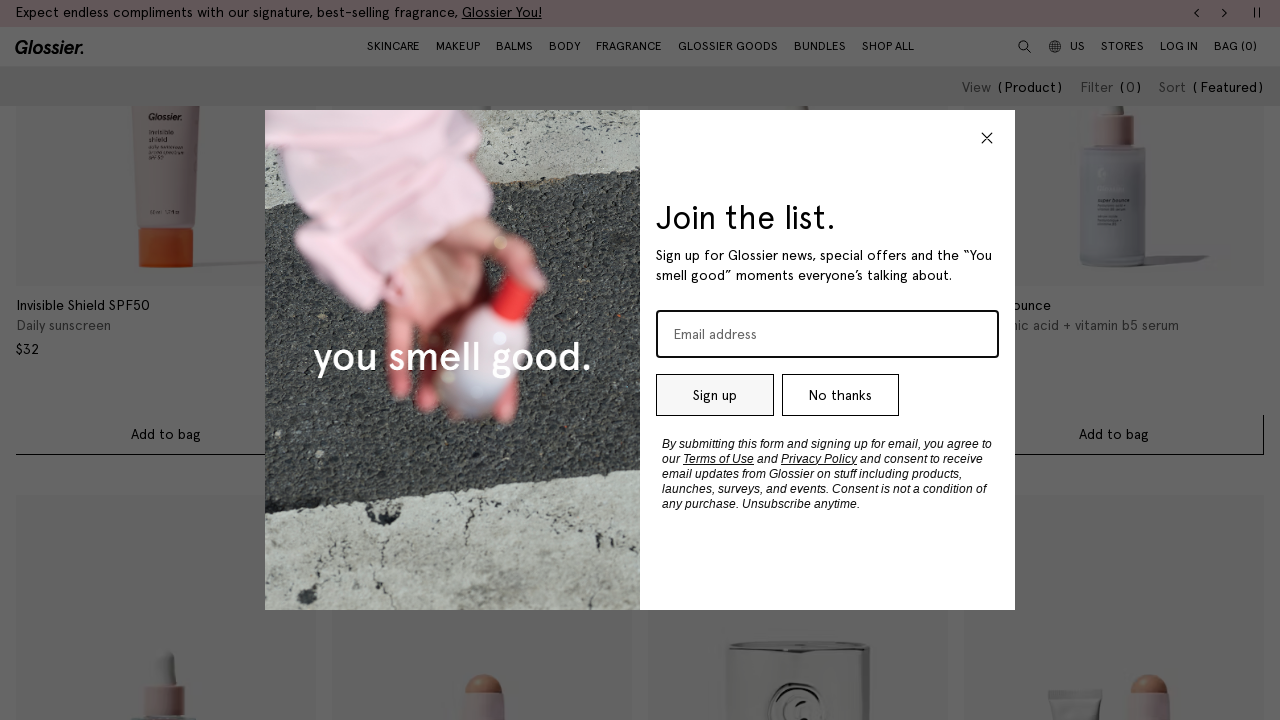

Scrolled to position 10000px
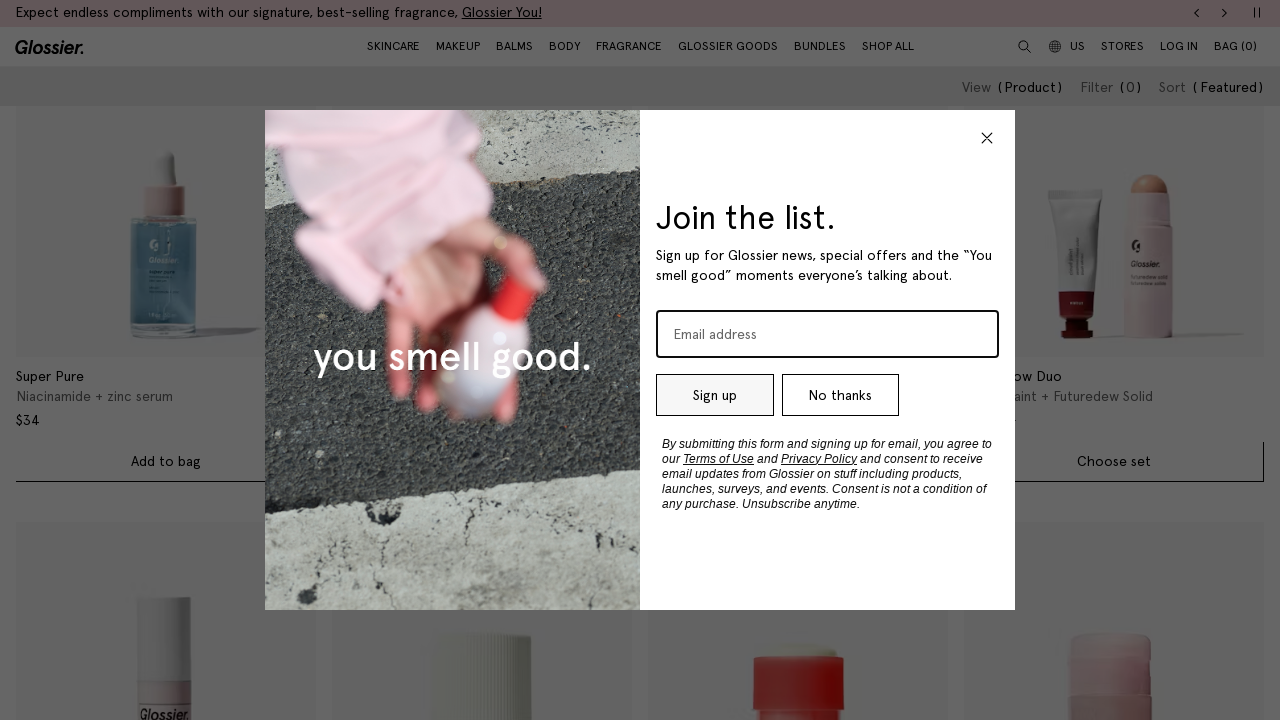

Waited 1 second for content to load
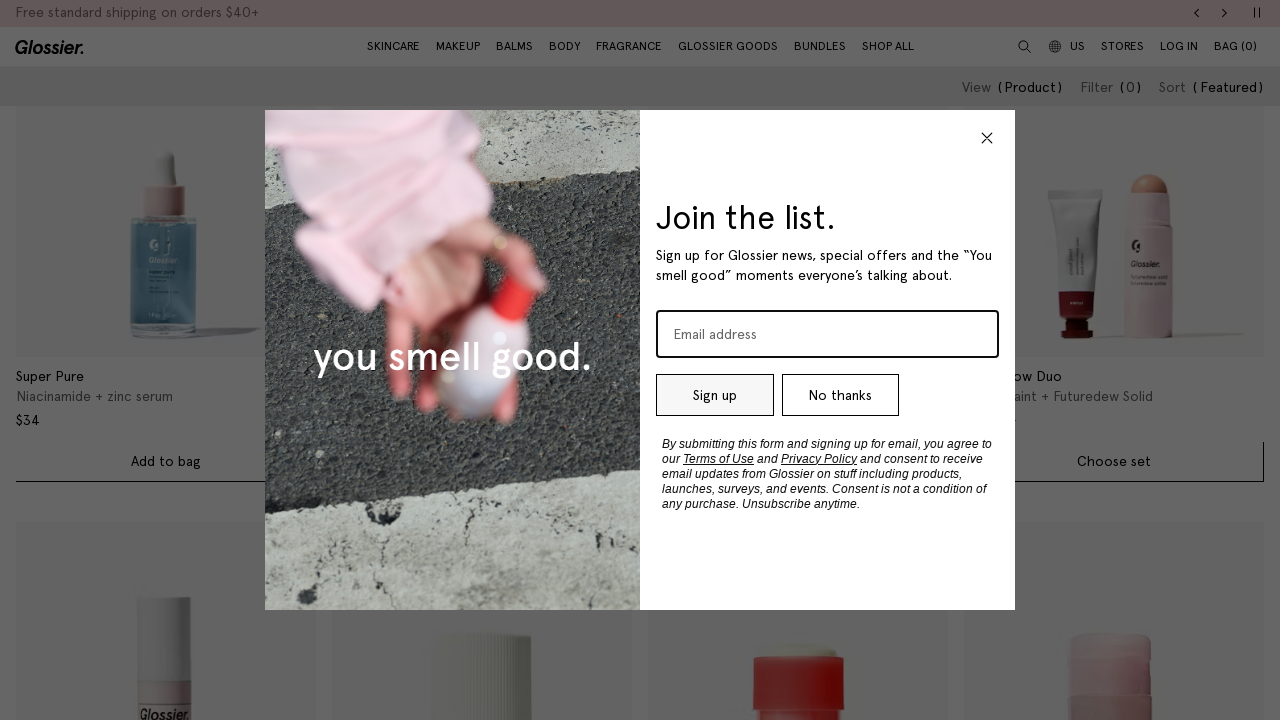

Updated scroll height to 13921px
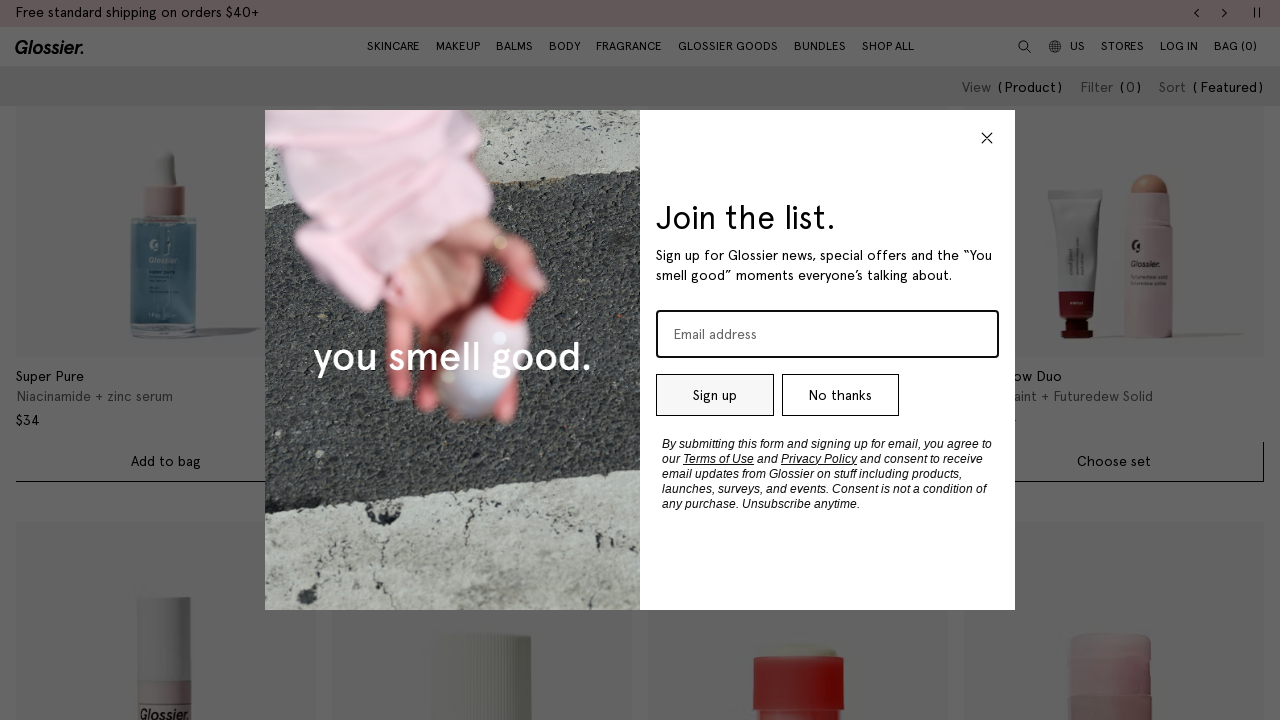

Scrolled to position 10500px
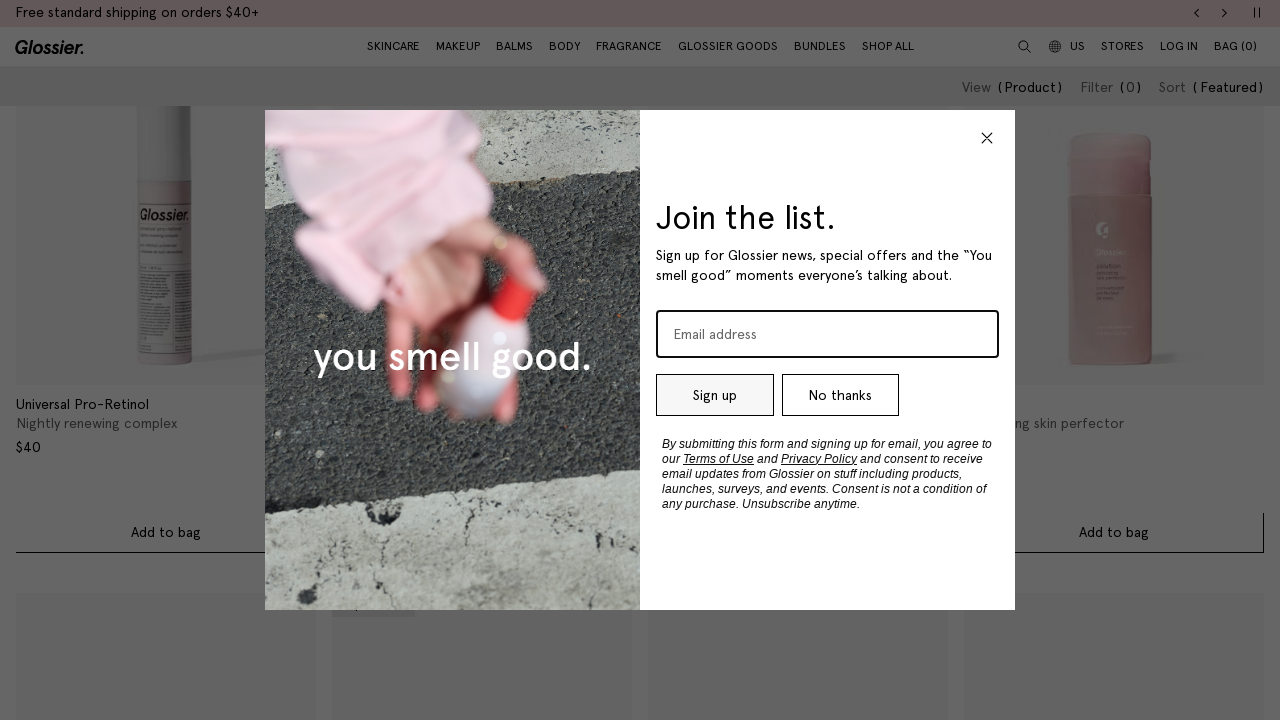

Waited 1 second for content to load
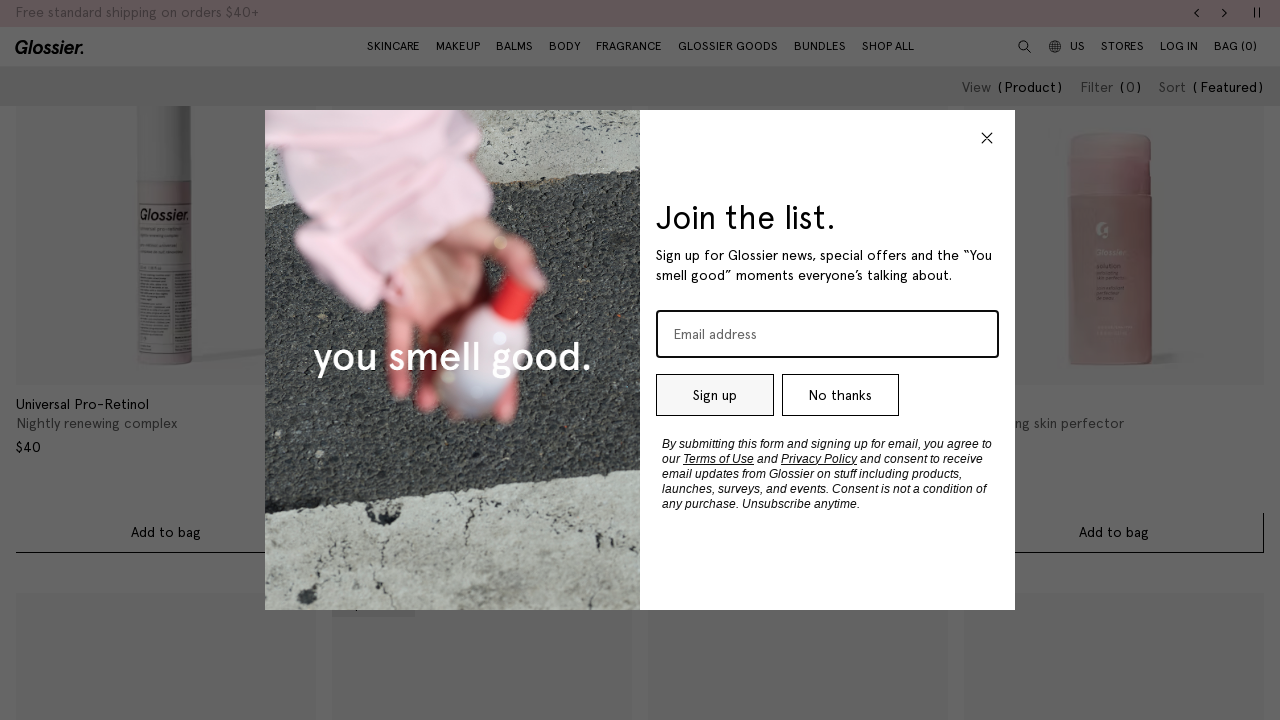

Updated scroll height to 13921px
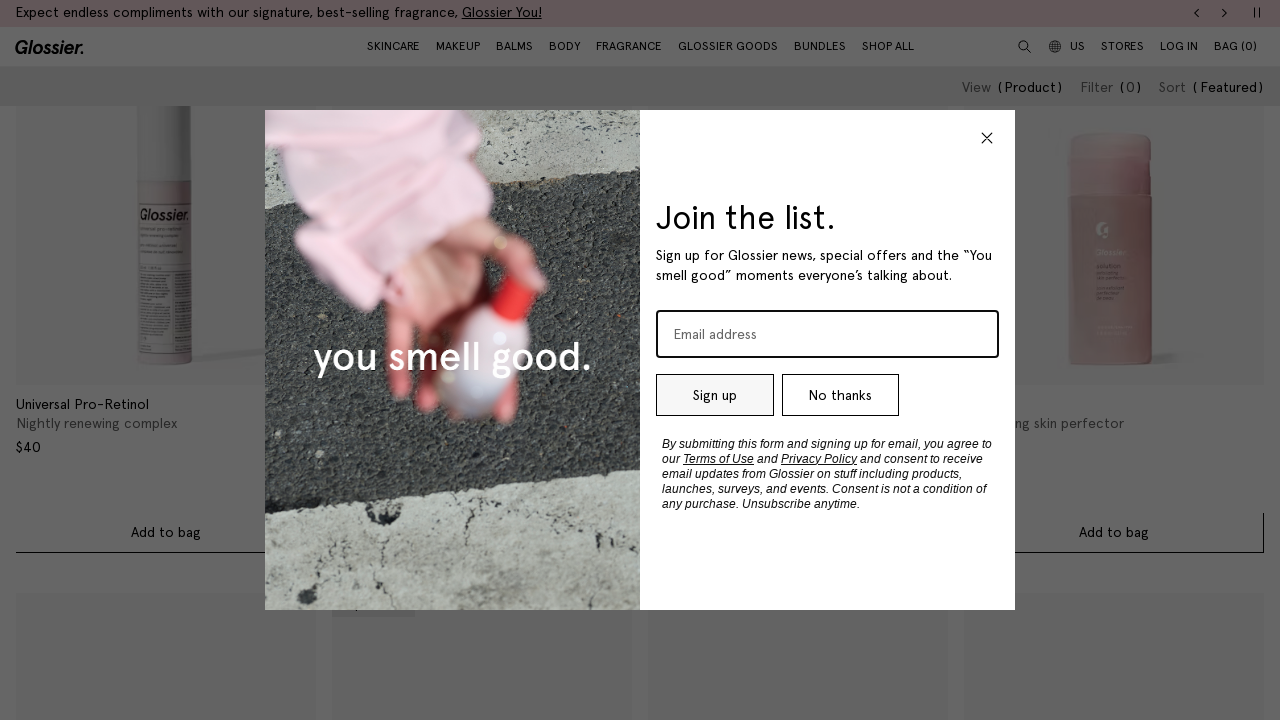

Scrolled to position 11000px
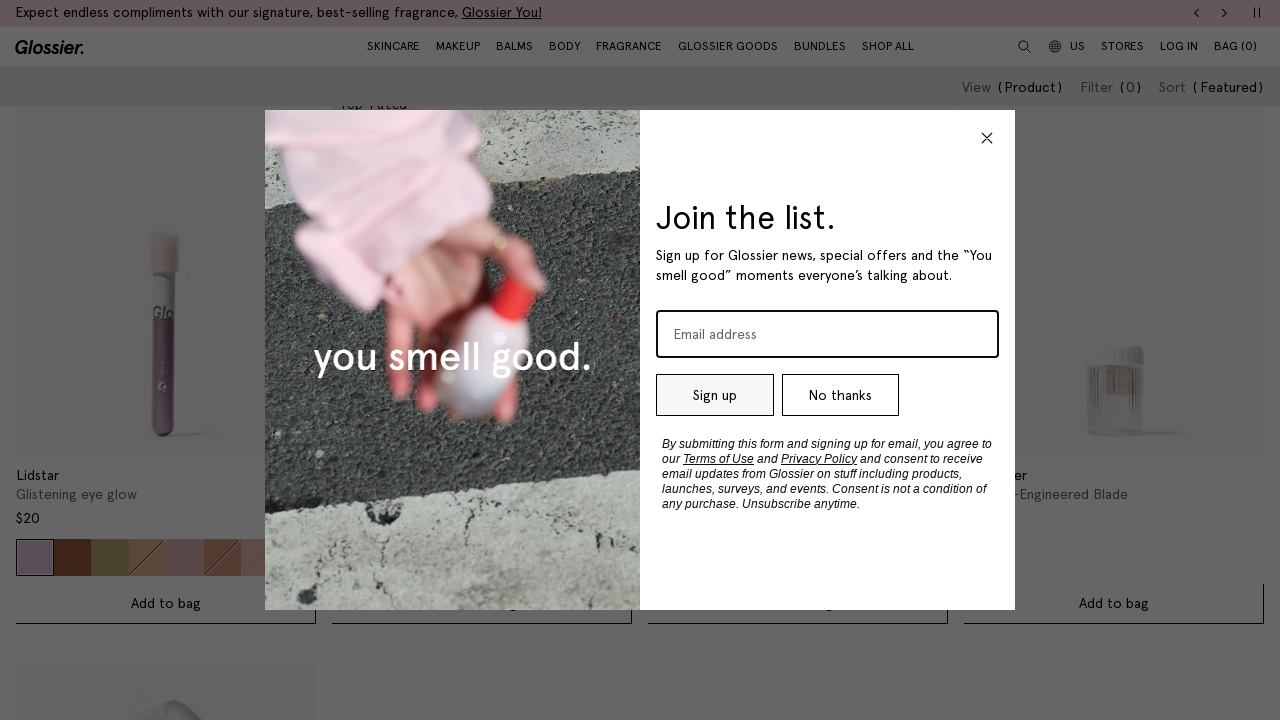

Waited 1 second for content to load
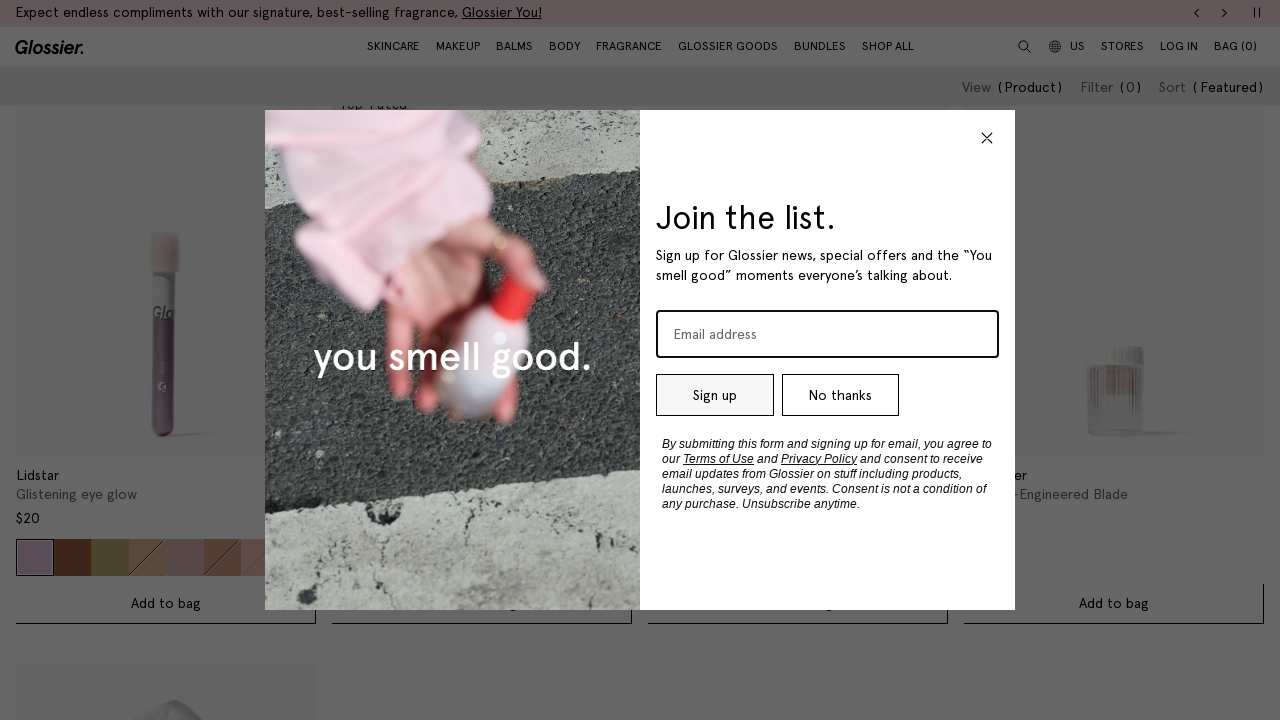

Updated scroll height to 13921px
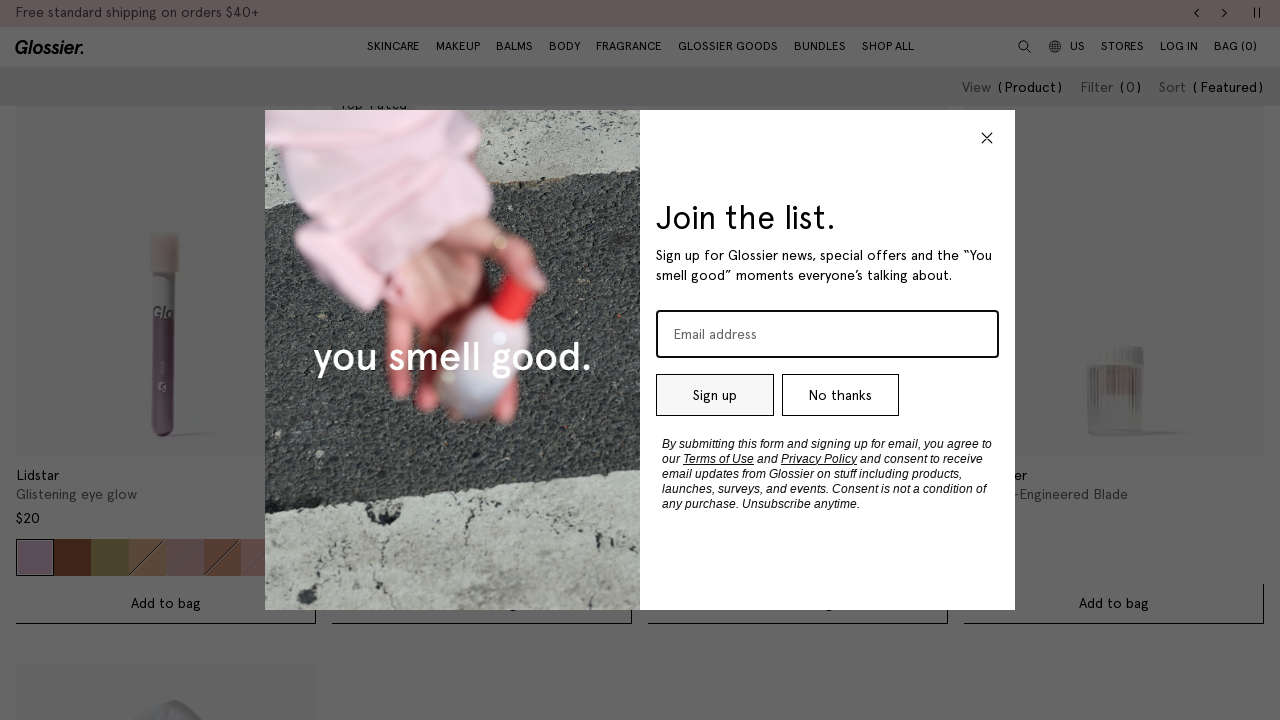

Scrolled to position 11500px
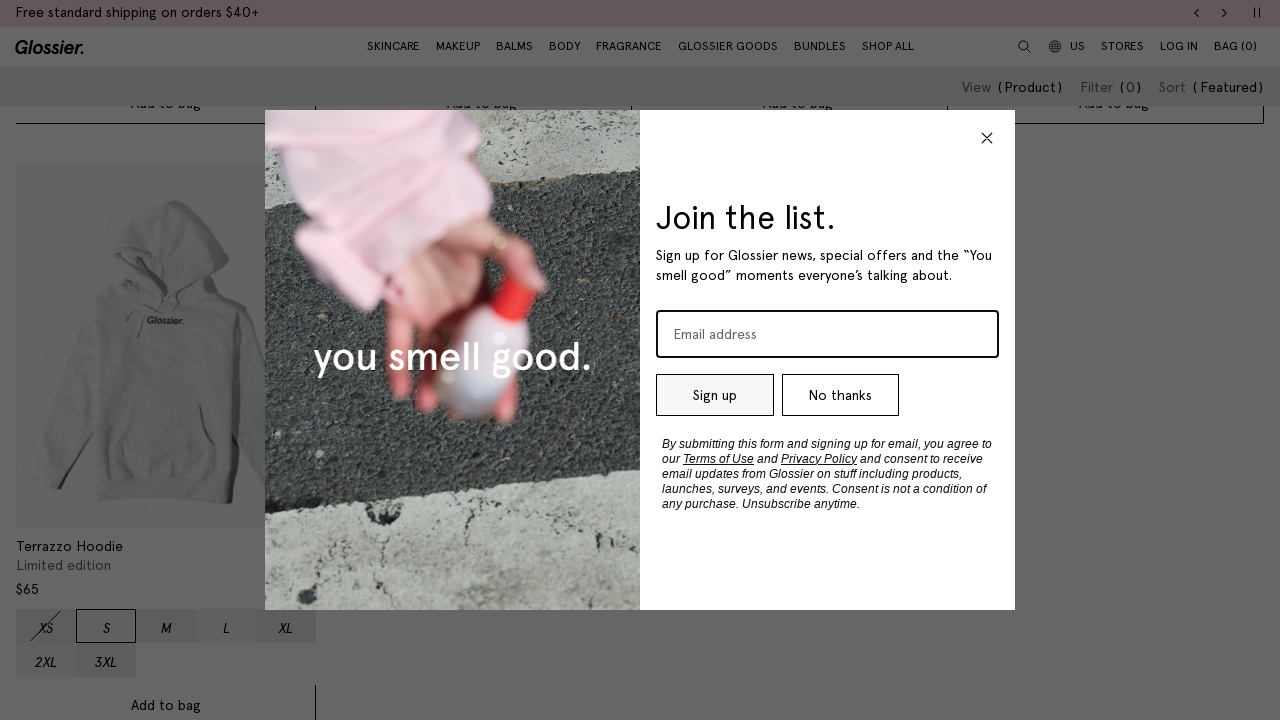

Waited 1 second for content to load
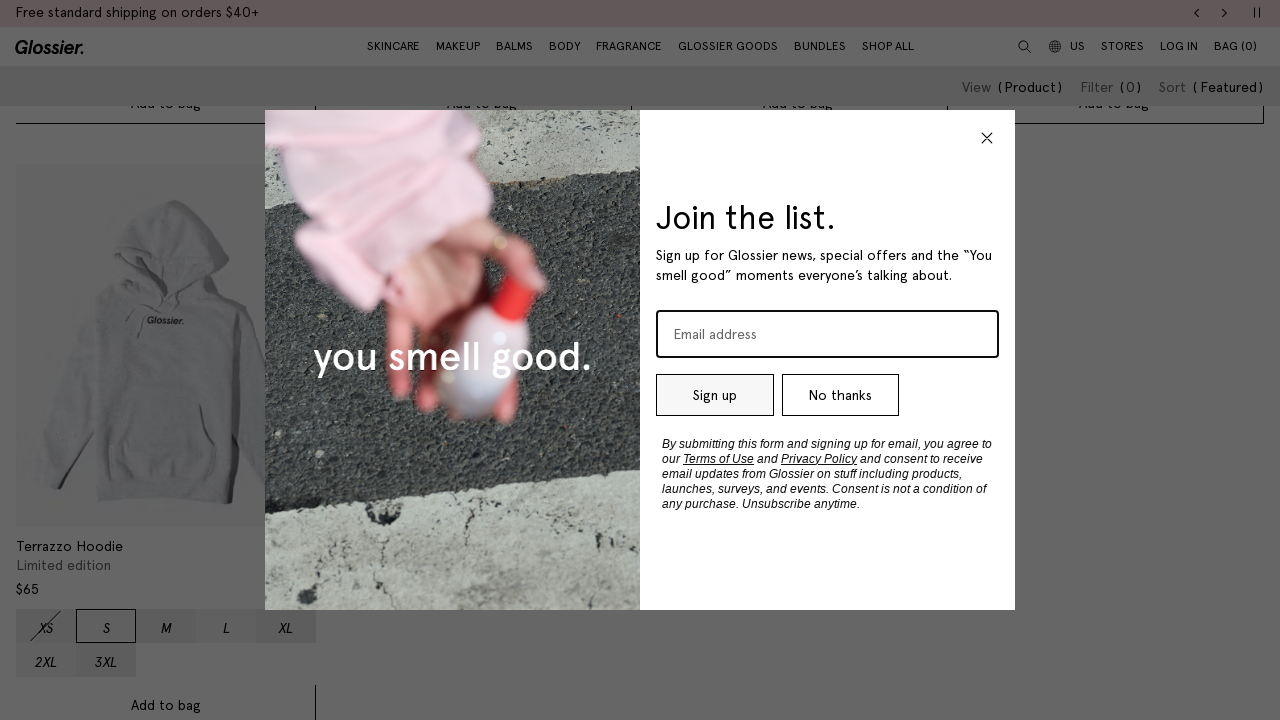

Updated scroll height to 13921px
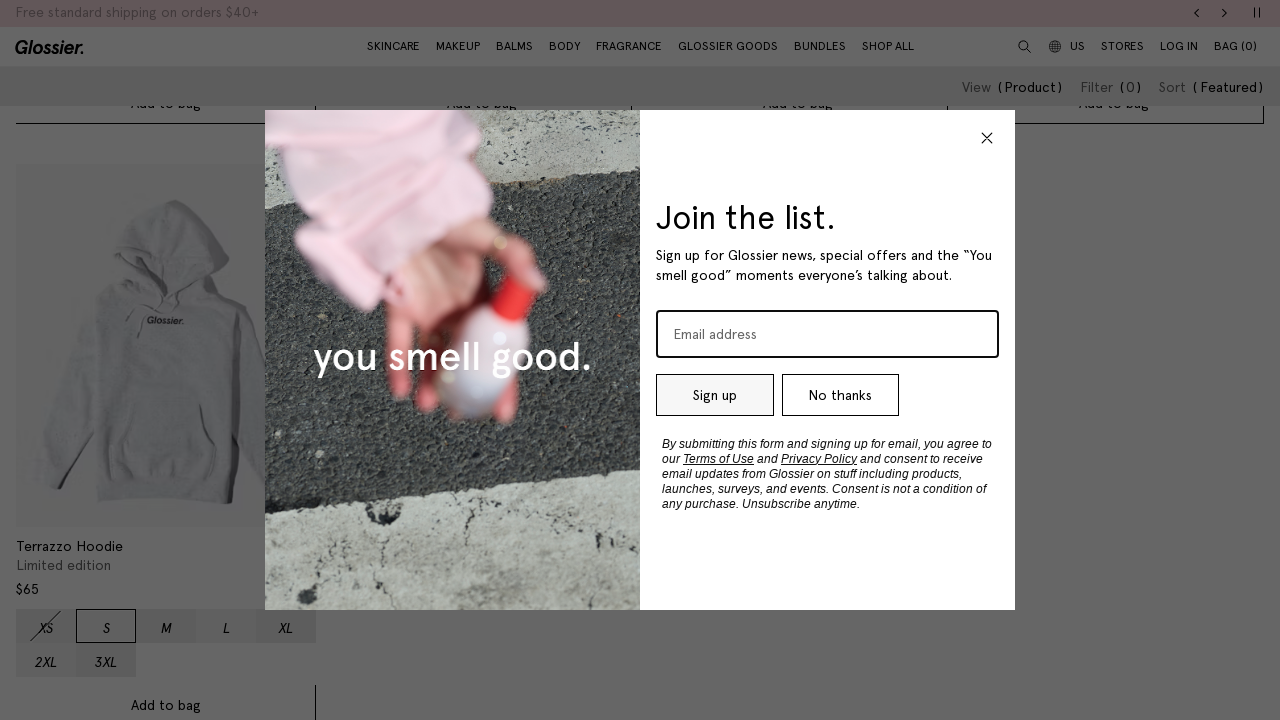

Scrolled to position 12000px
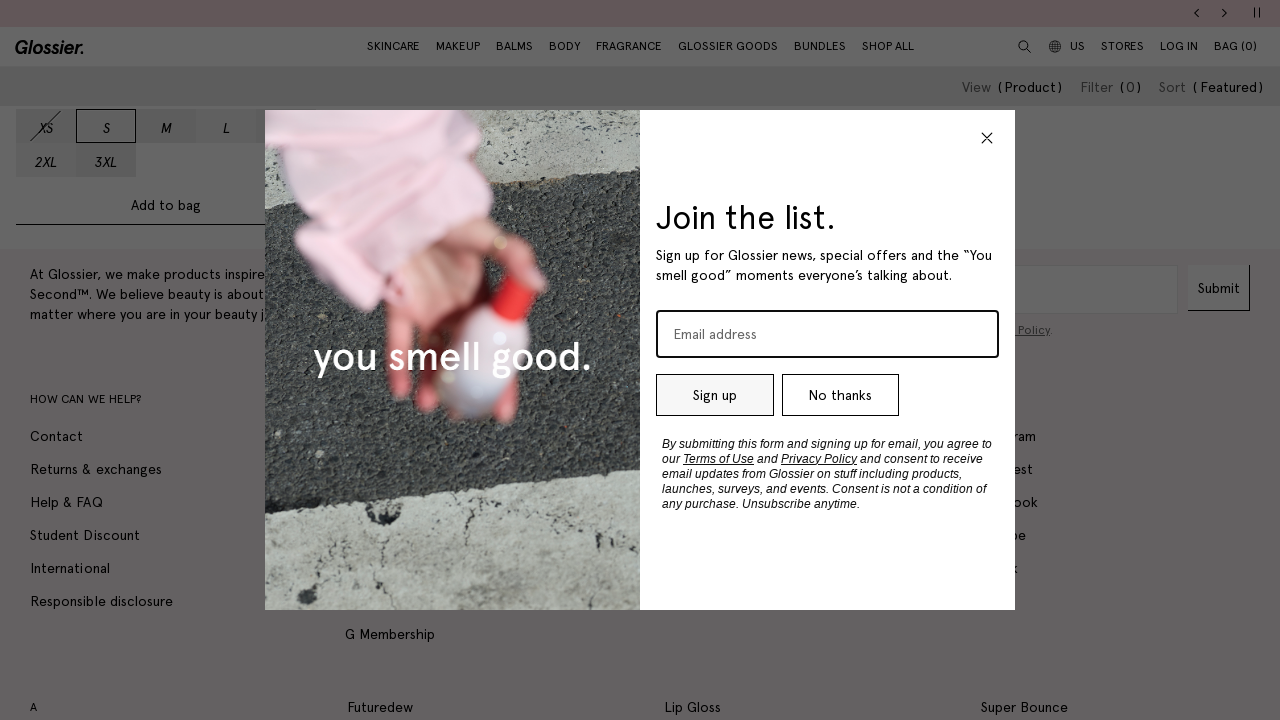

Waited 1 second for content to load
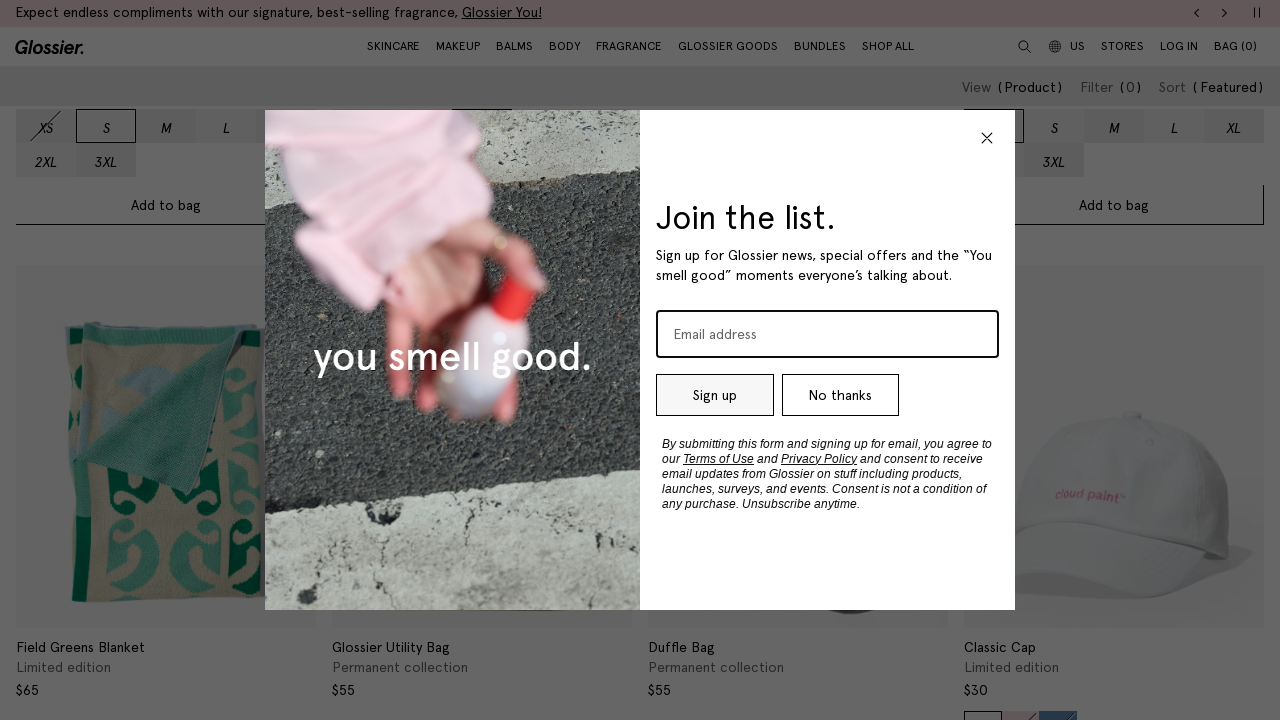

Updated scroll height to 16118px
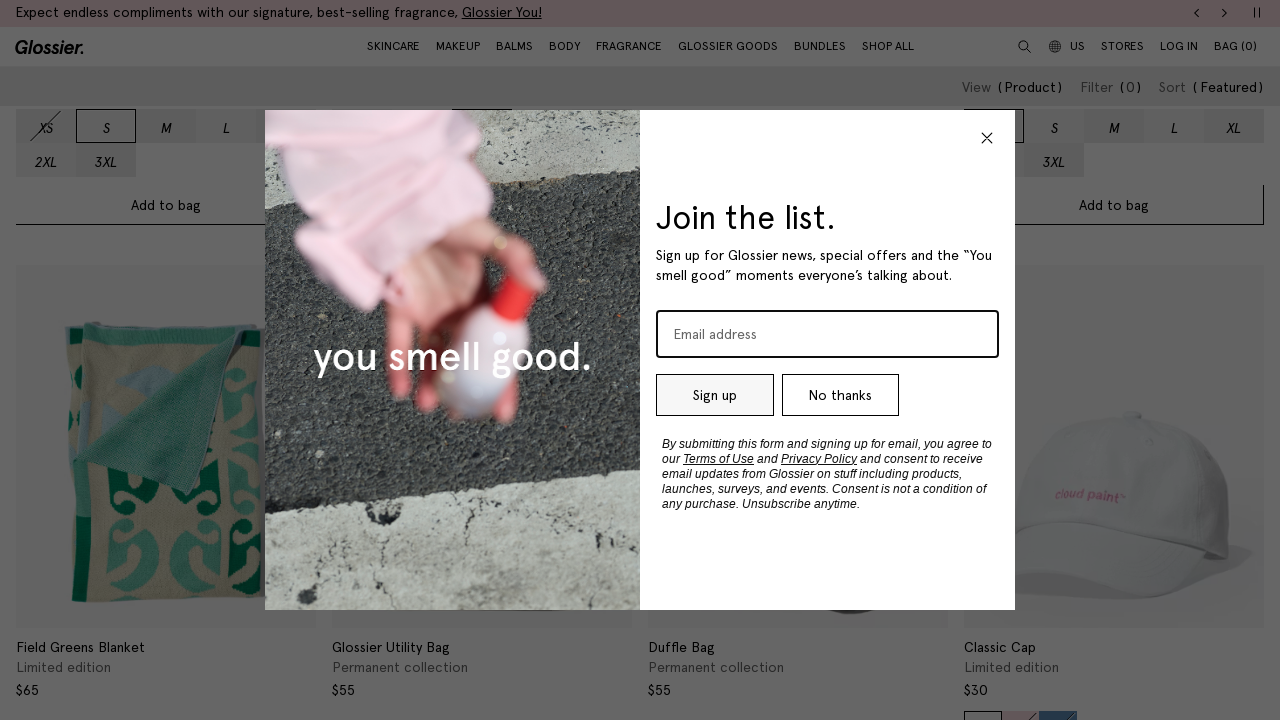

Scrolled to position 12500px
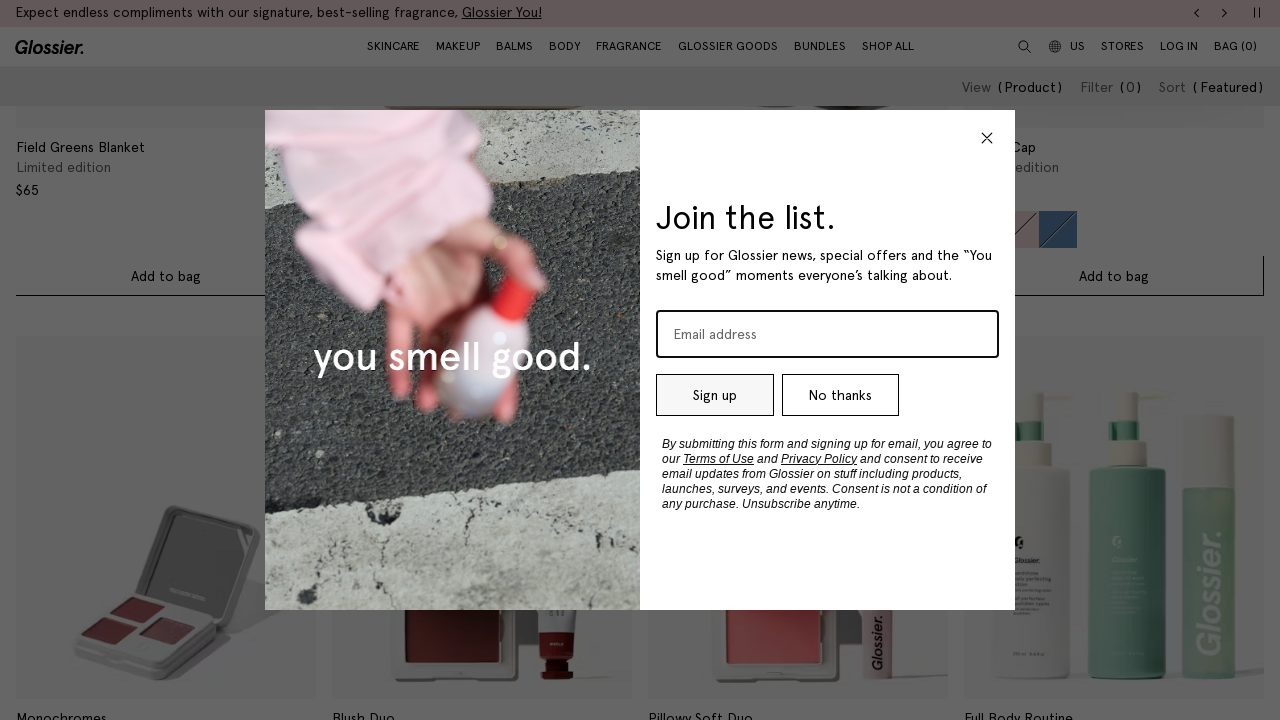

Waited 1 second for content to load
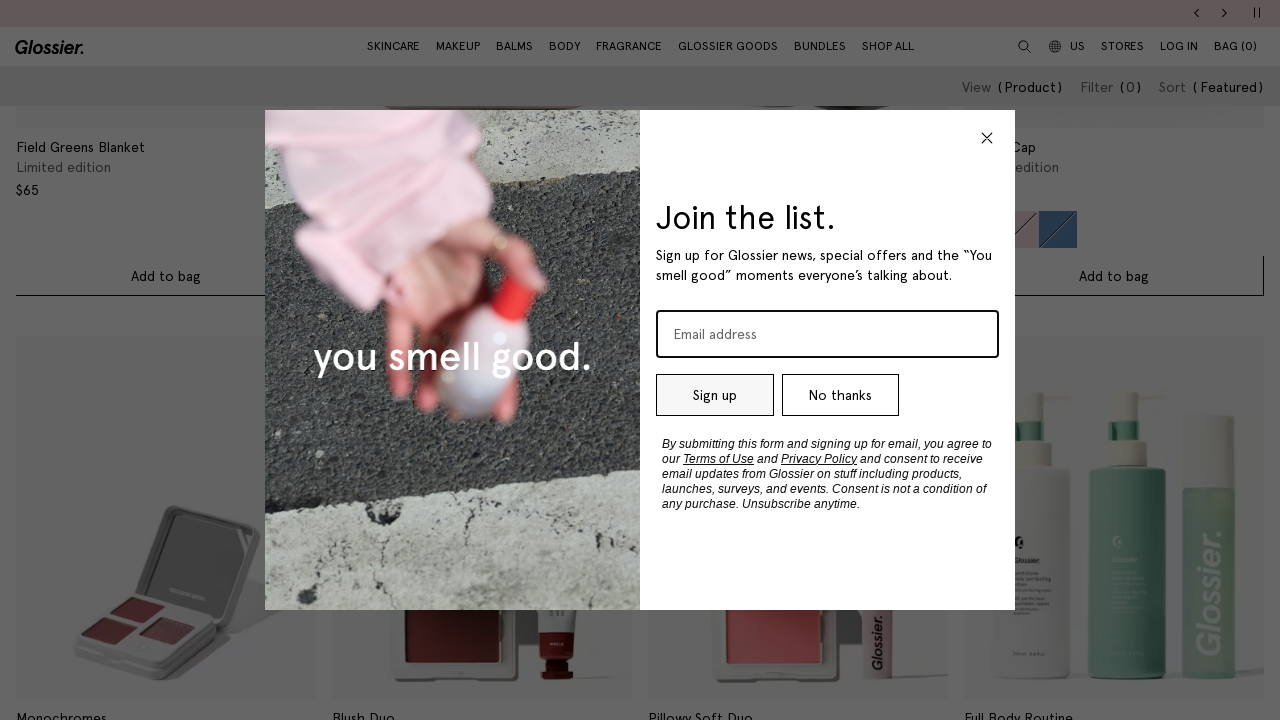

Updated scroll height to 16118px
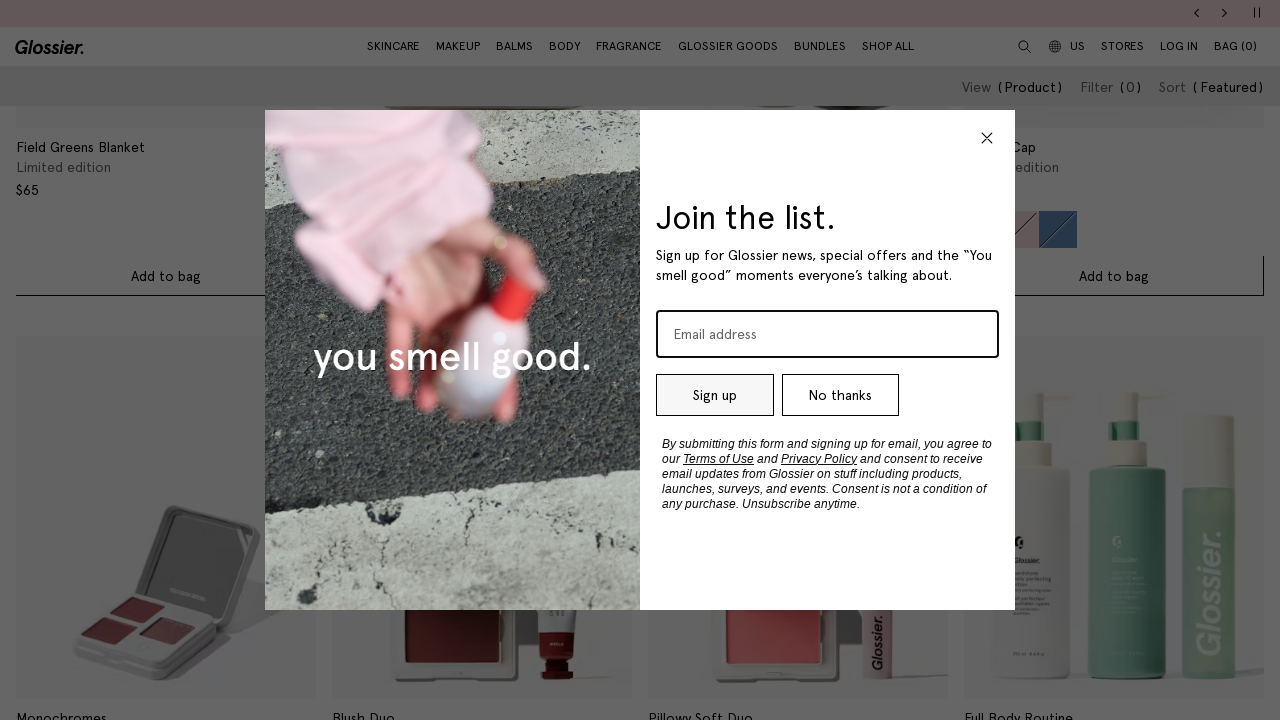

Scrolled to position 13000px
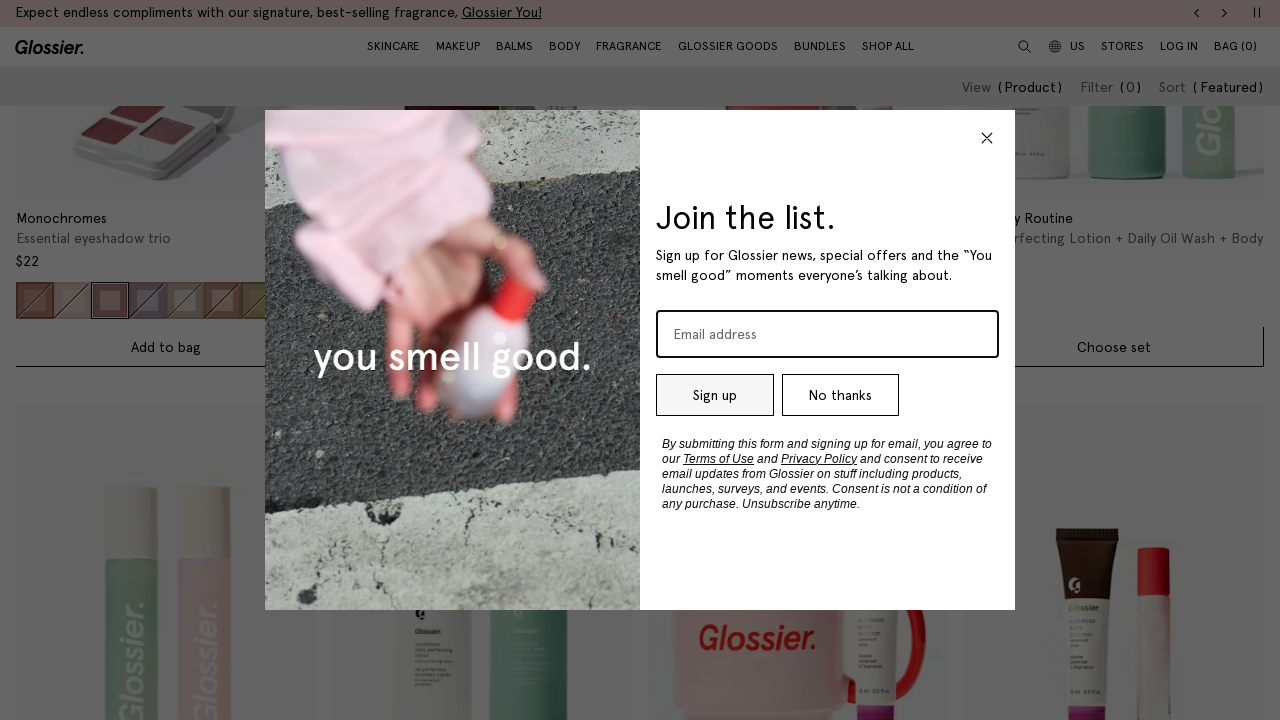

Waited 1 second for content to load
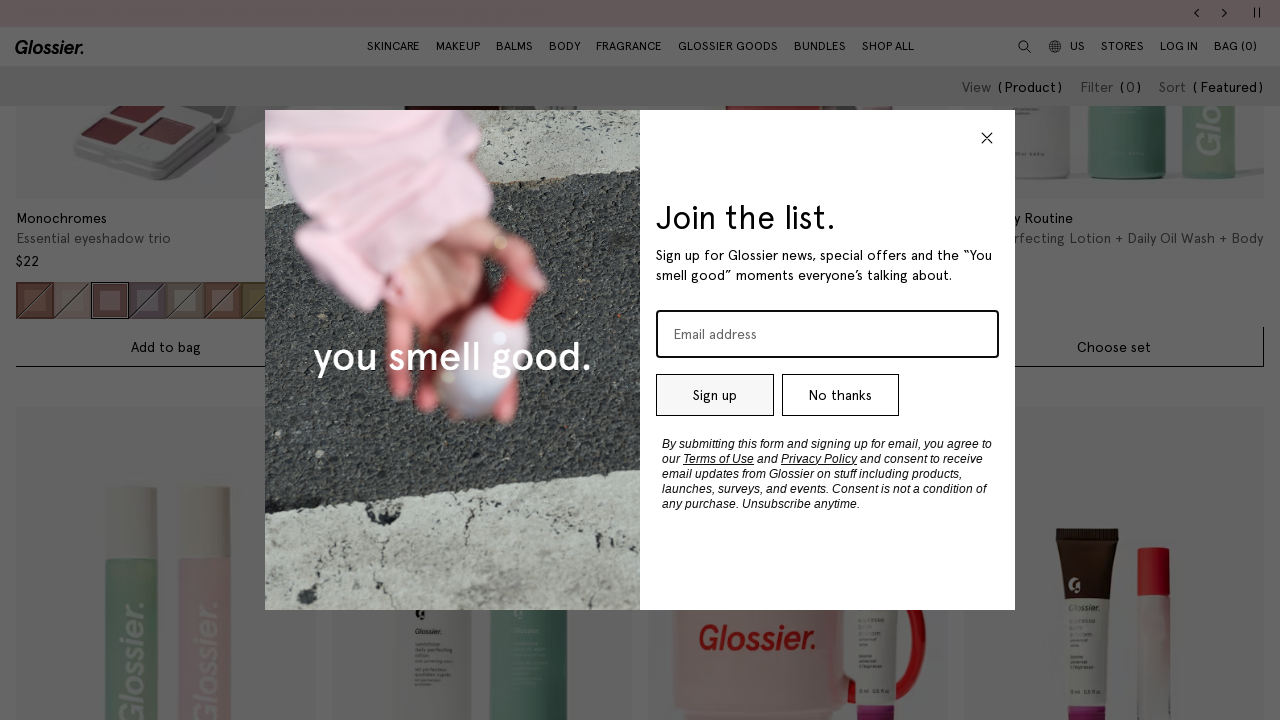

Updated scroll height to 16118px
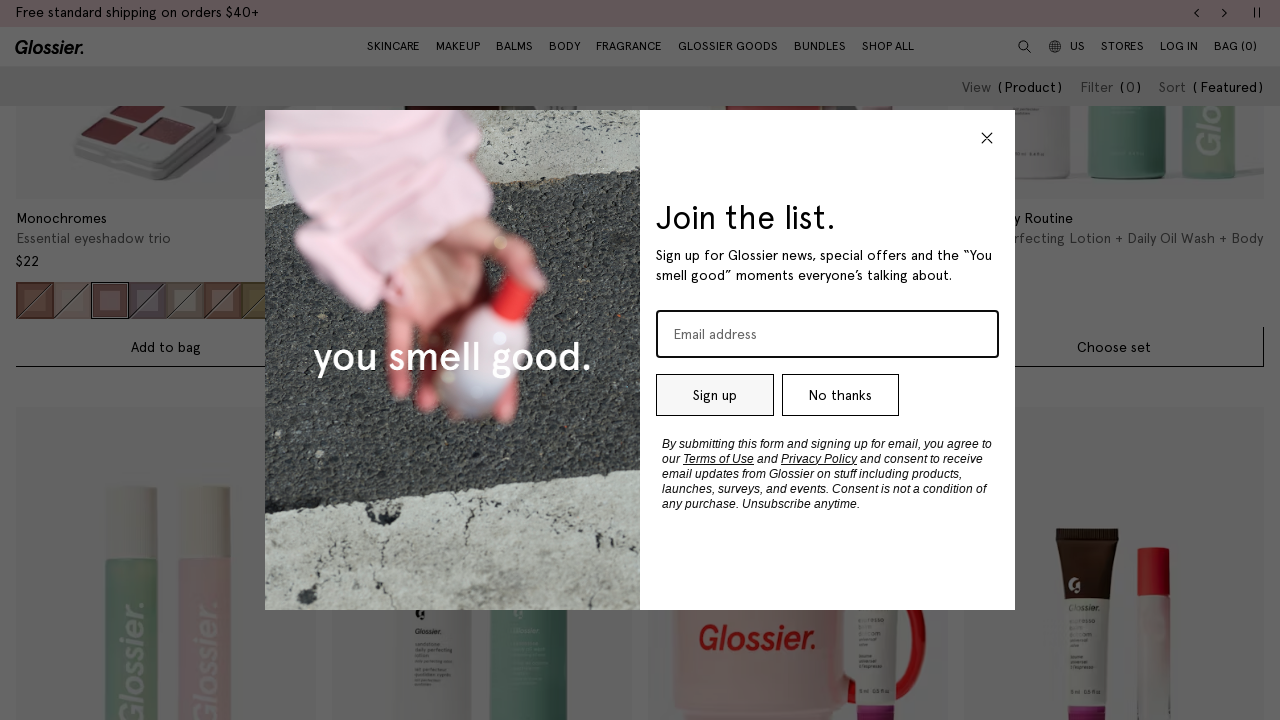

Scrolled to position 13500px
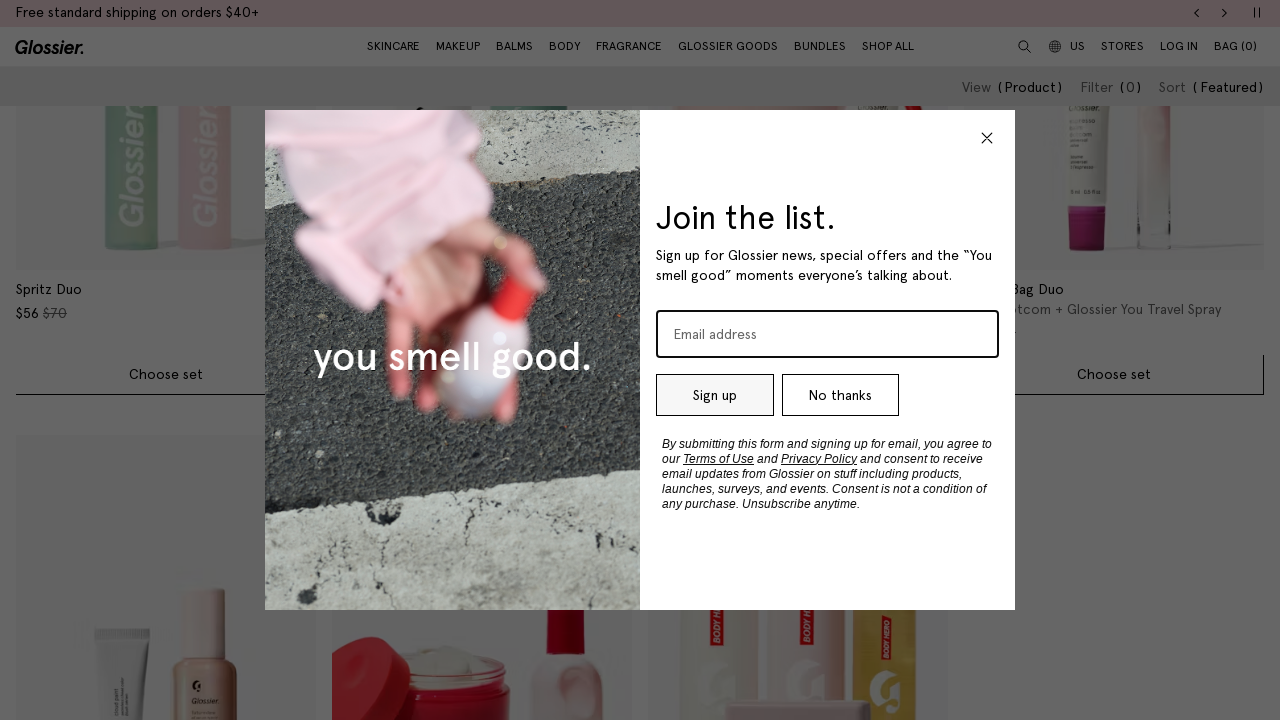

Waited 1 second for content to load
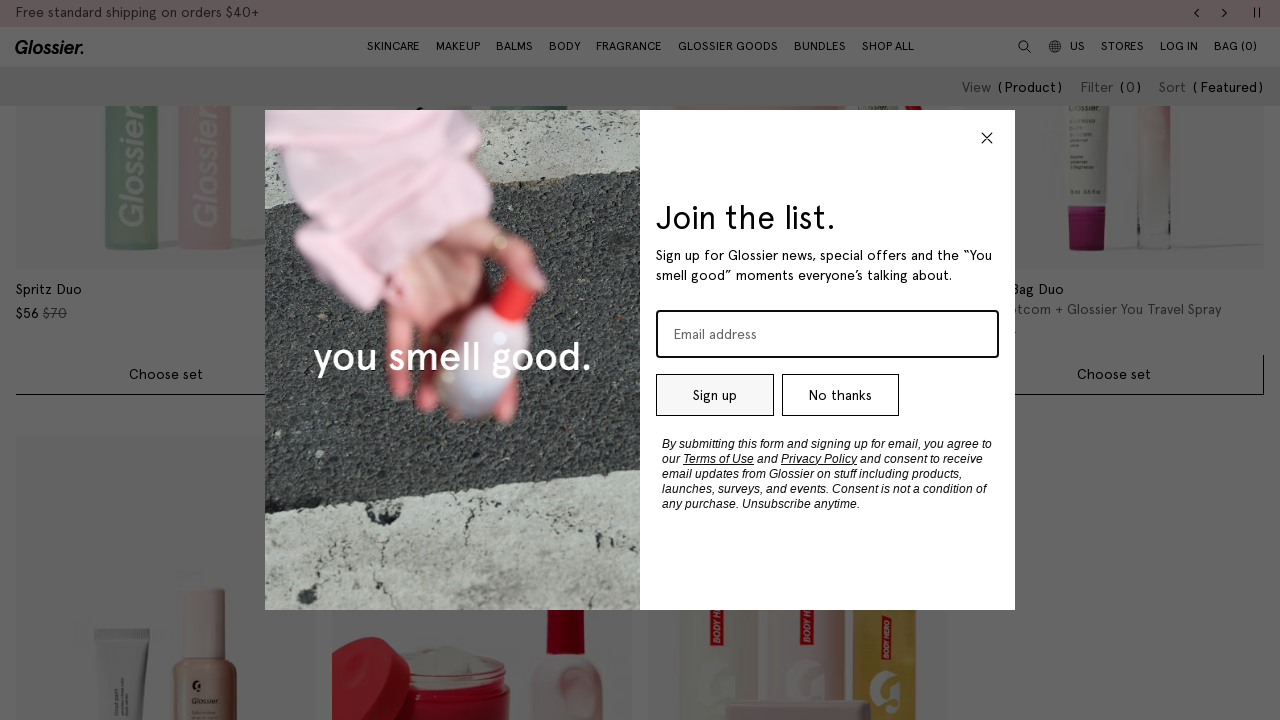

Updated scroll height to 16118px
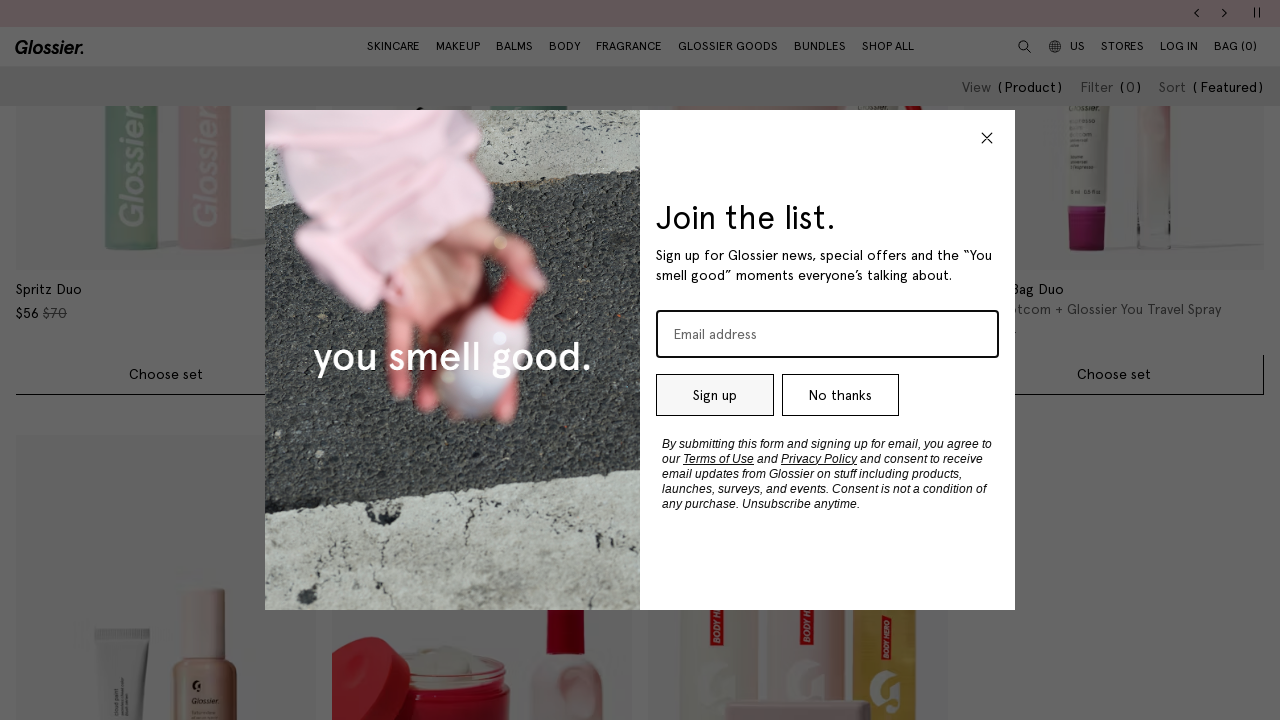

Scrolled to position 14000px
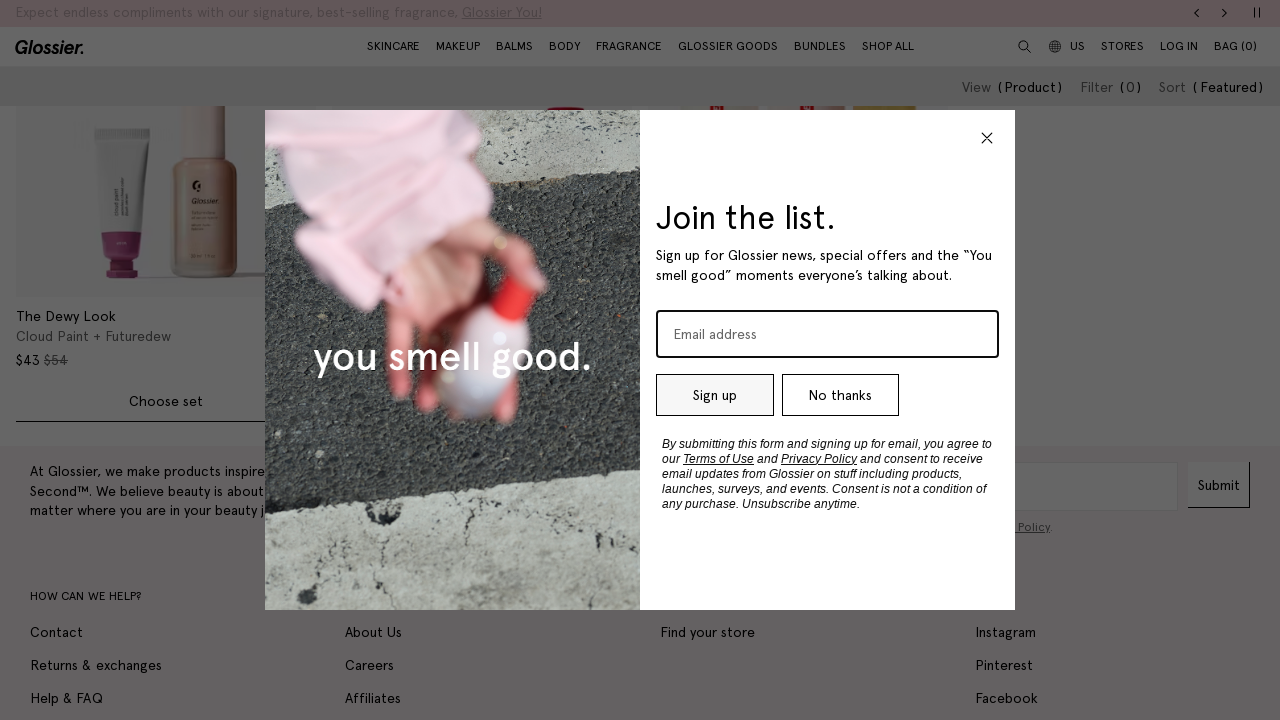

Waited 1 second for content to load
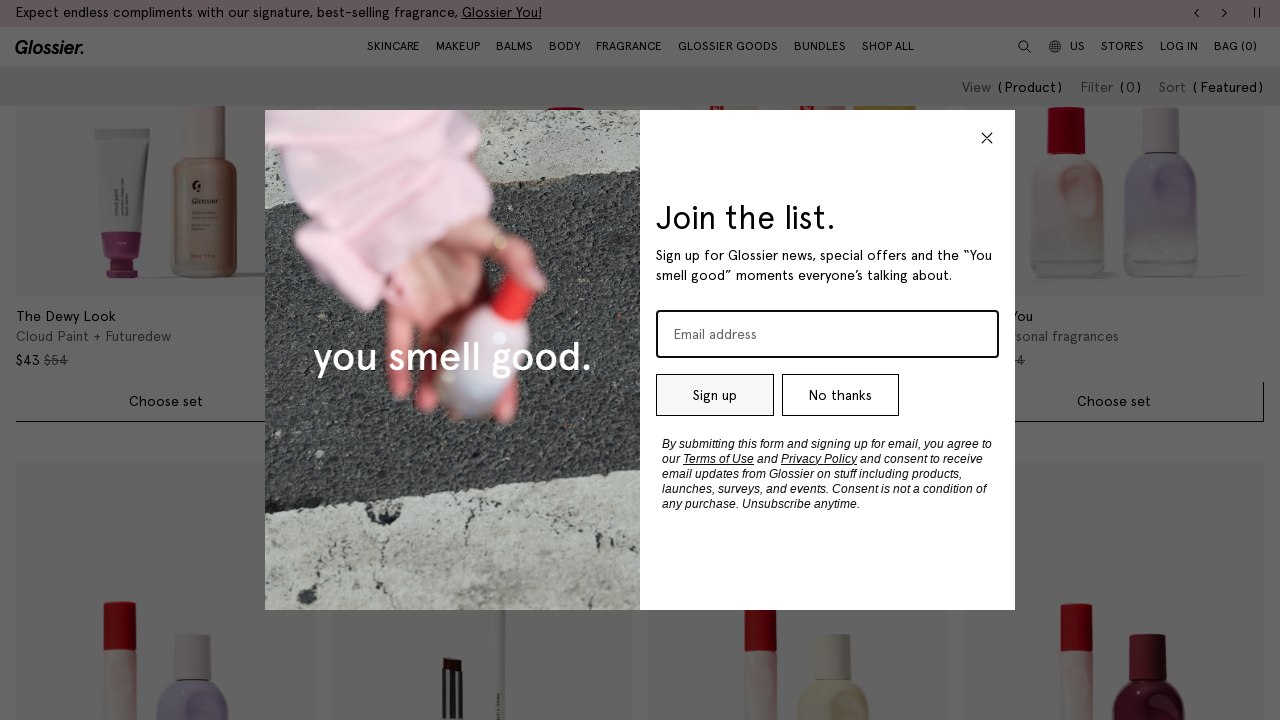

Updated scroll height to 18842px
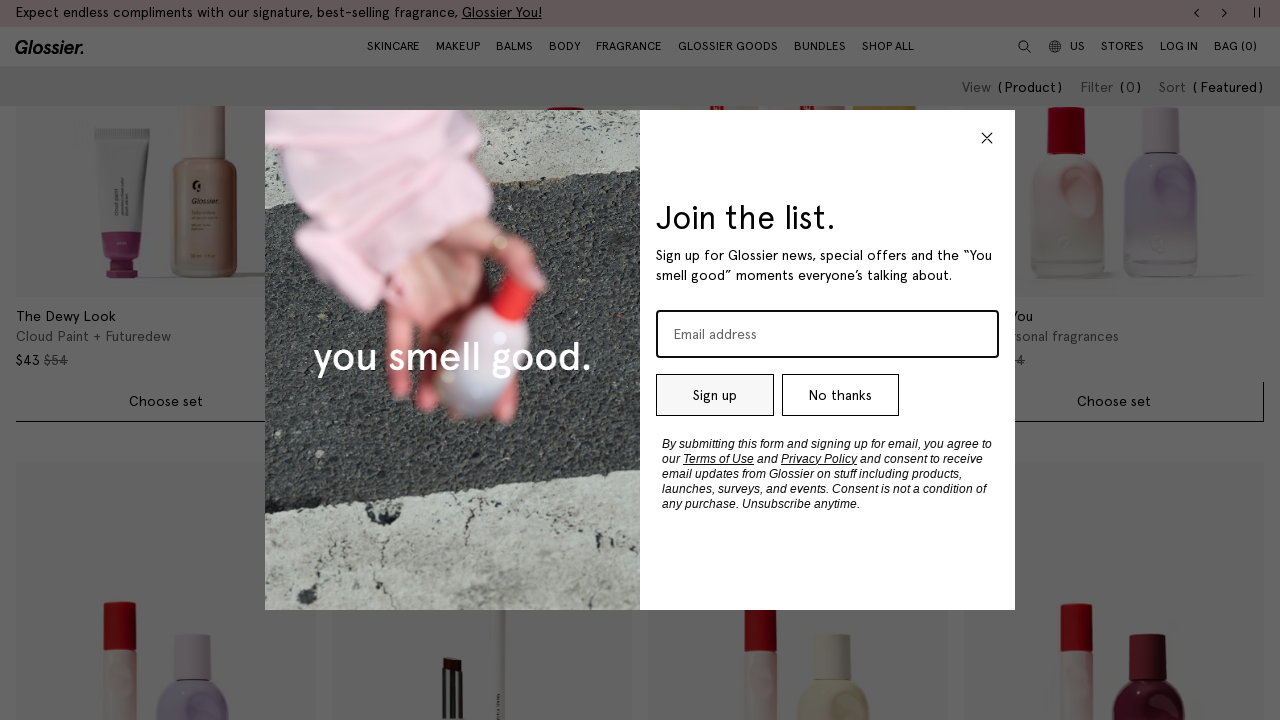

Scrolled to position 14500px
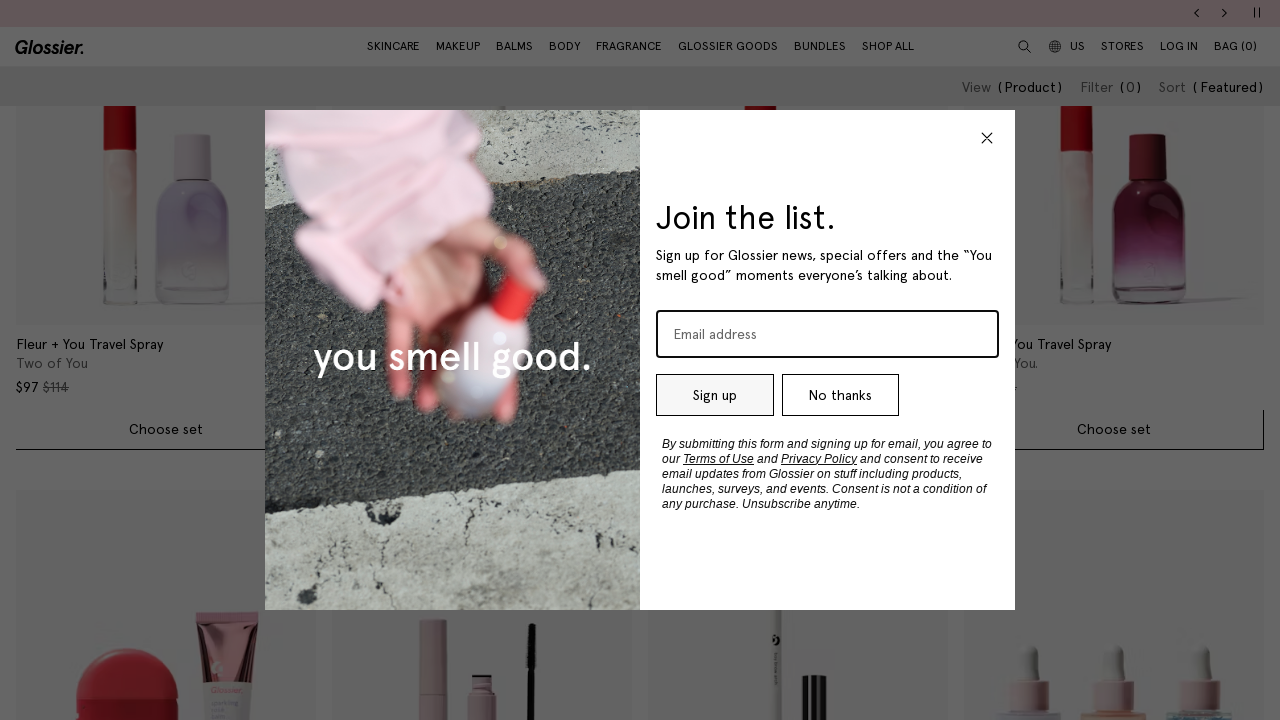

Waited 1 second for content to load
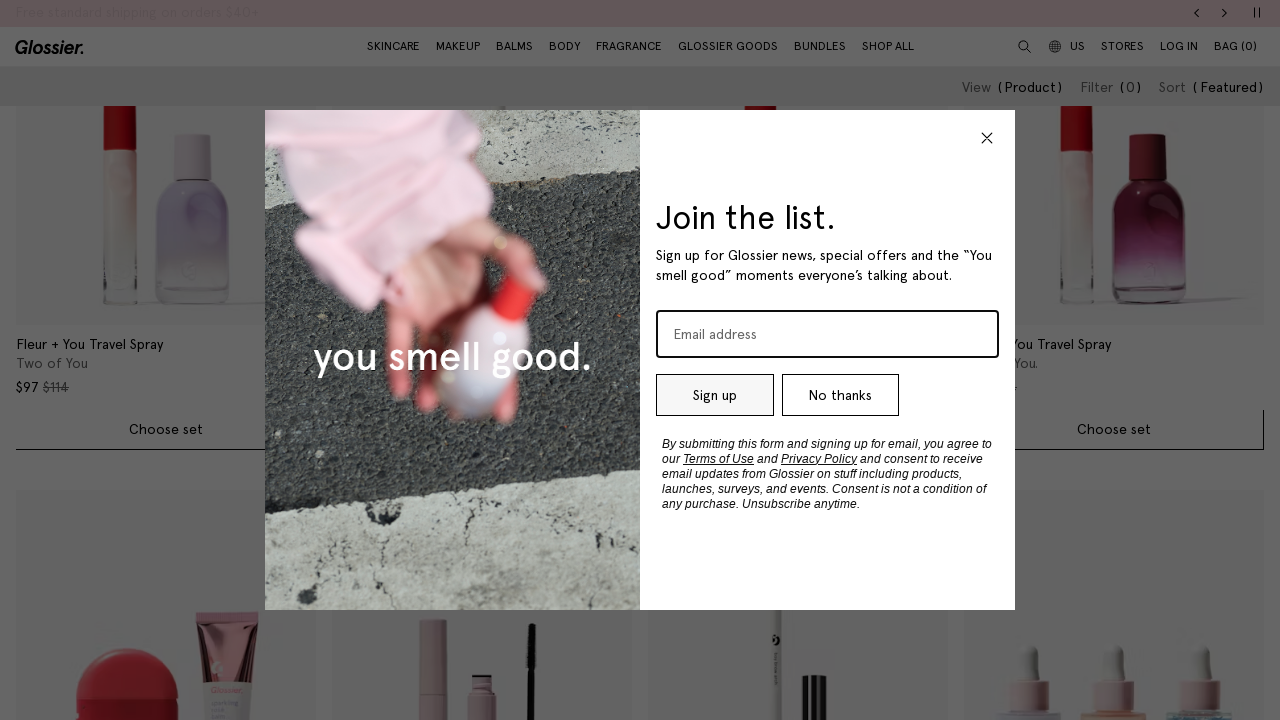

Updated scroll height to 18842px
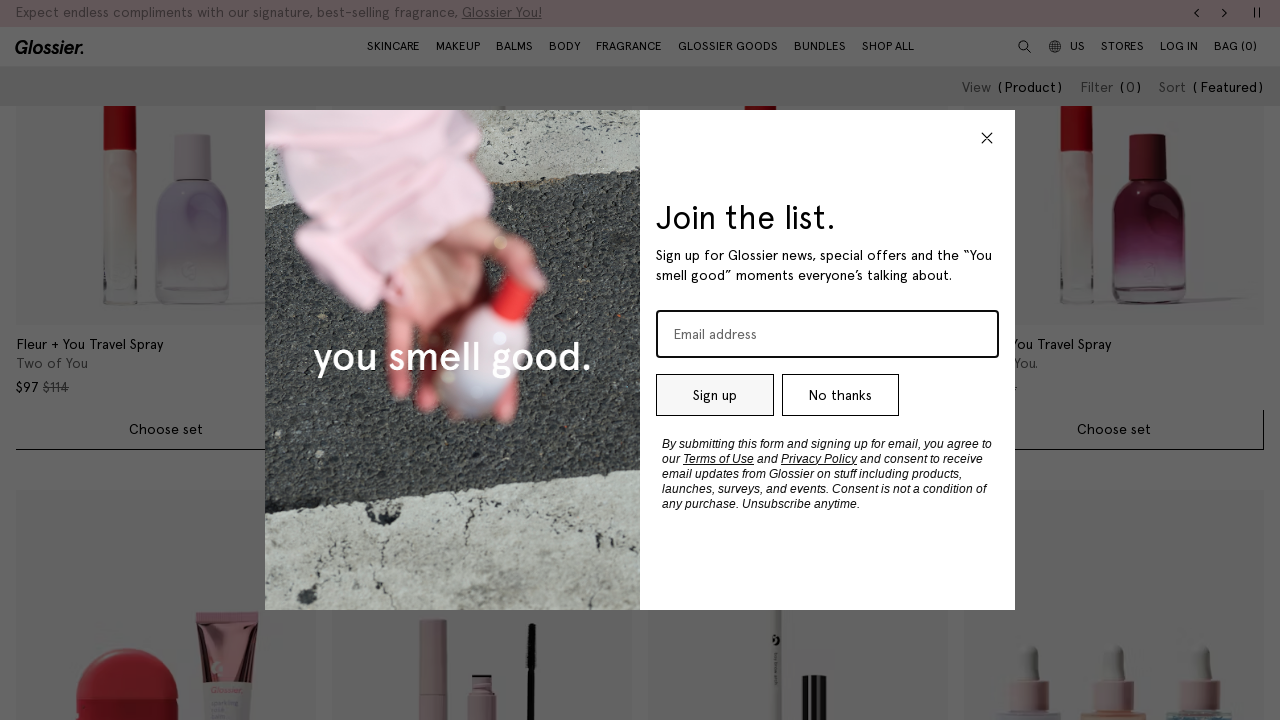

Scrolled to position 15000px
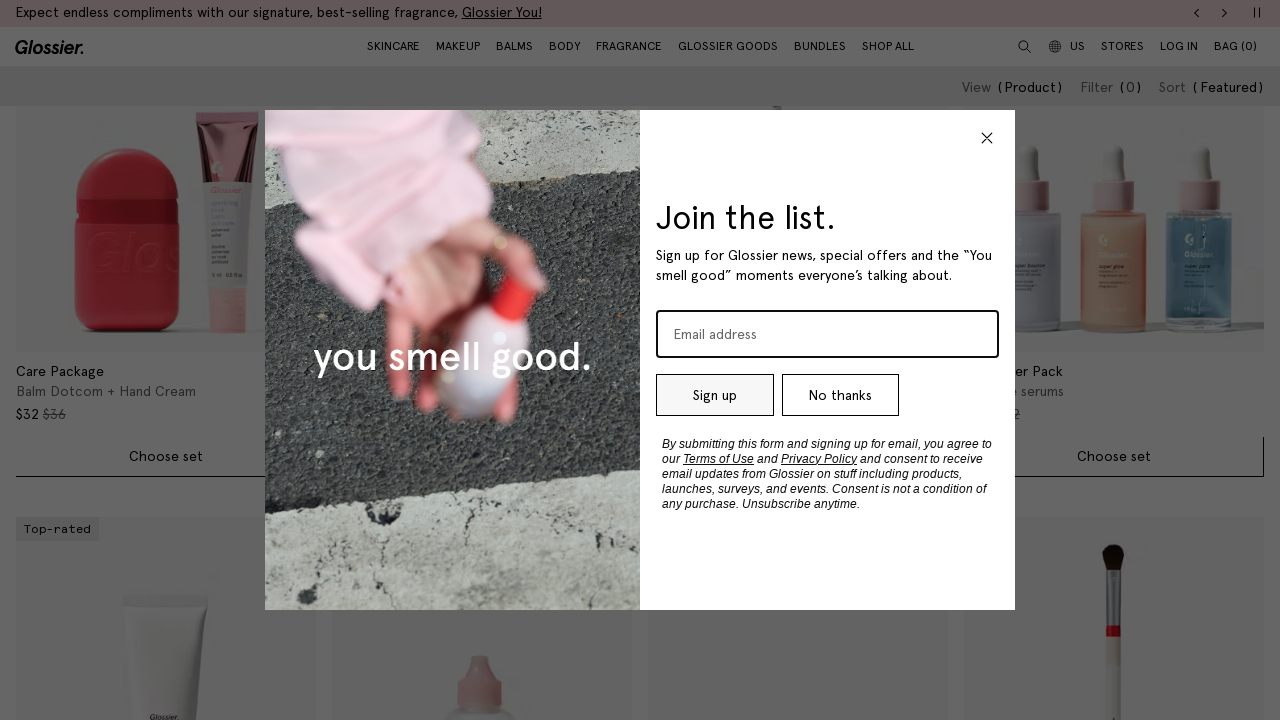

Waited 1 second for content to load
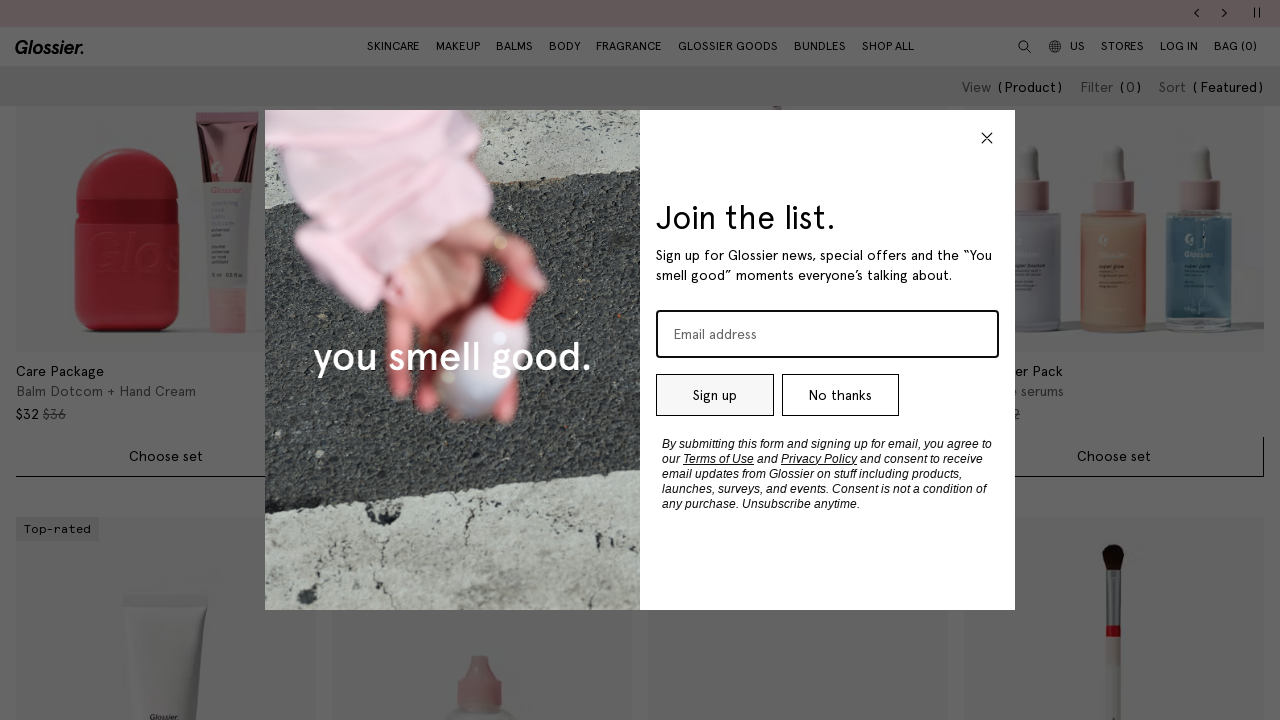

Updated scroll height to 18842px
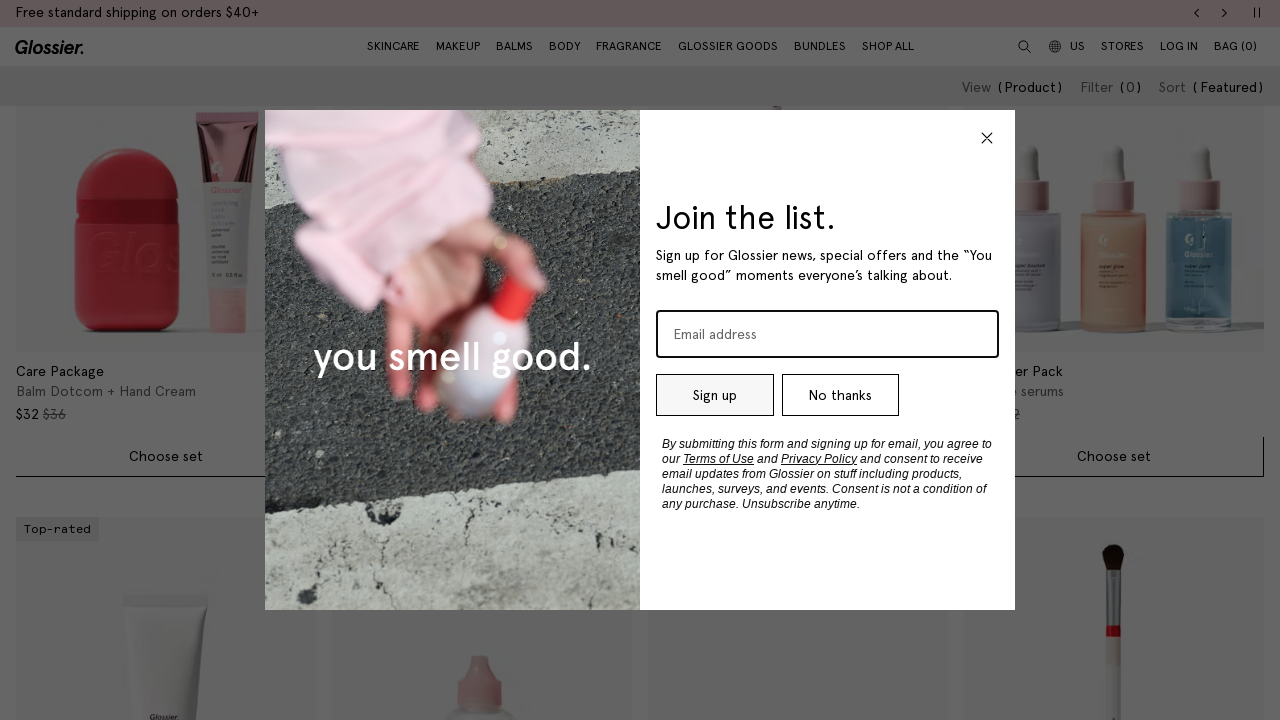

Scrolled to position 15500px
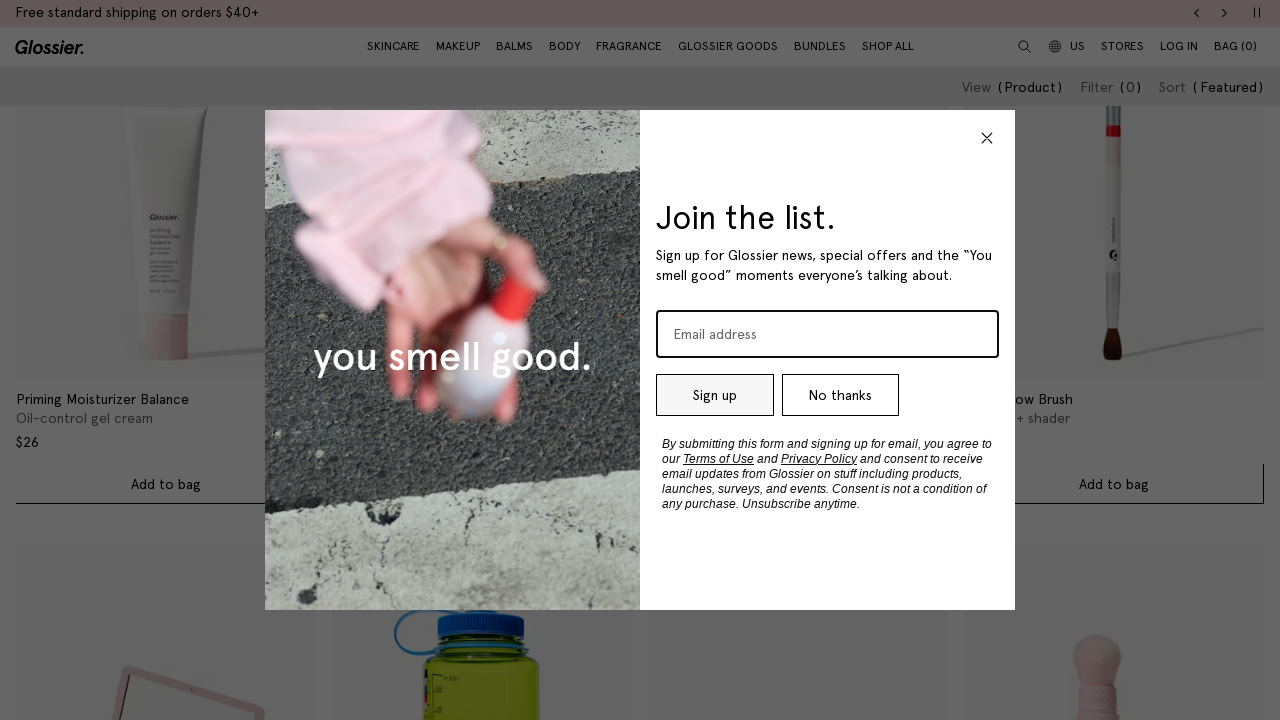

Waited 1 second for content to load
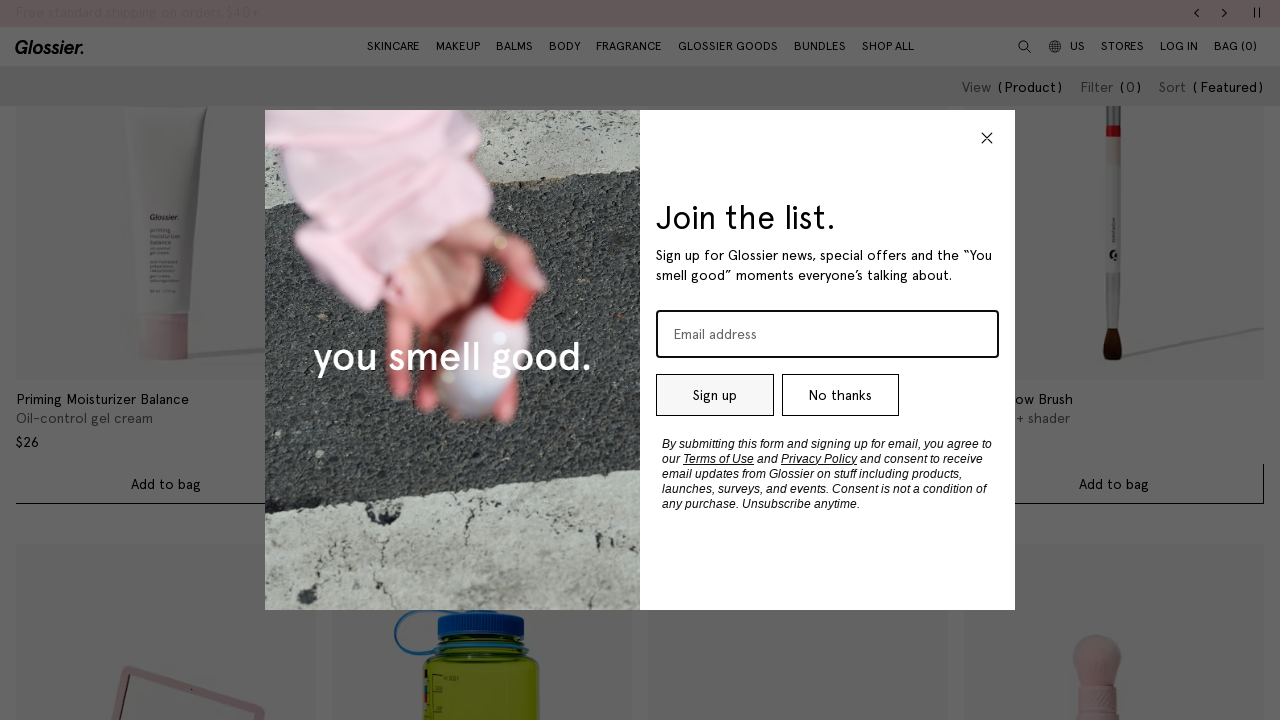

Updated scroll height to 18842px
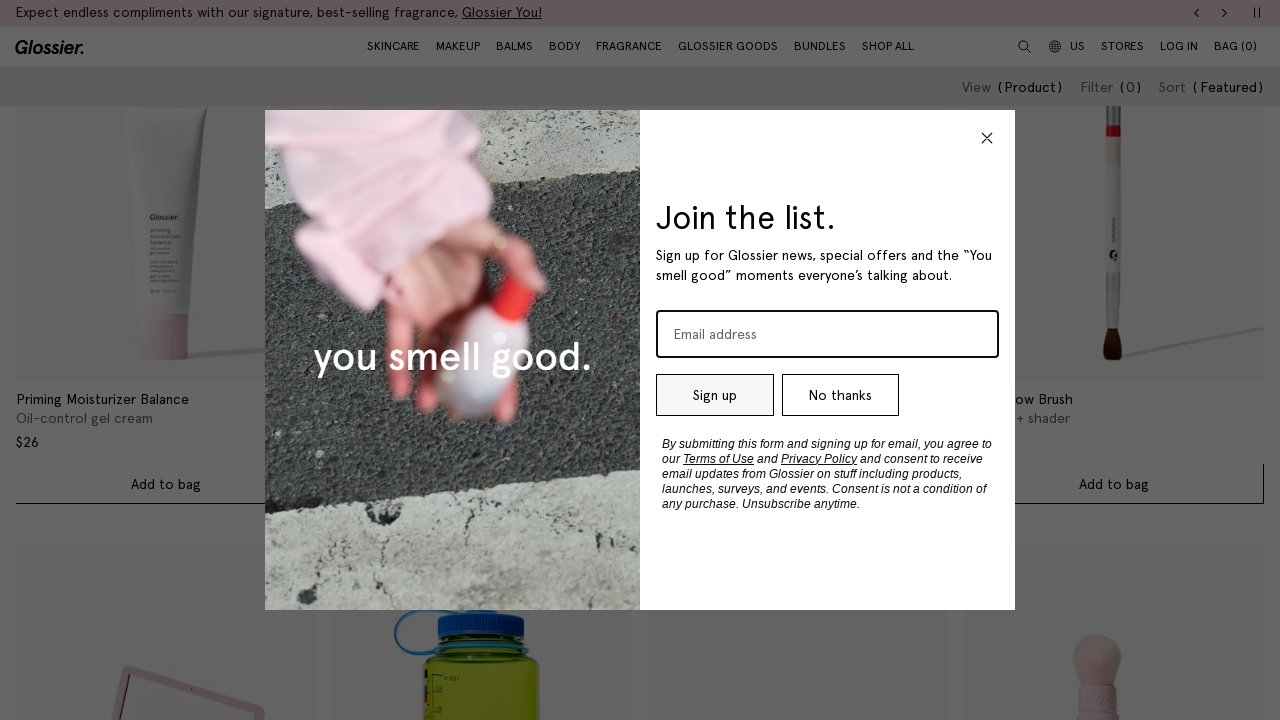

Scrolled to position 16000px
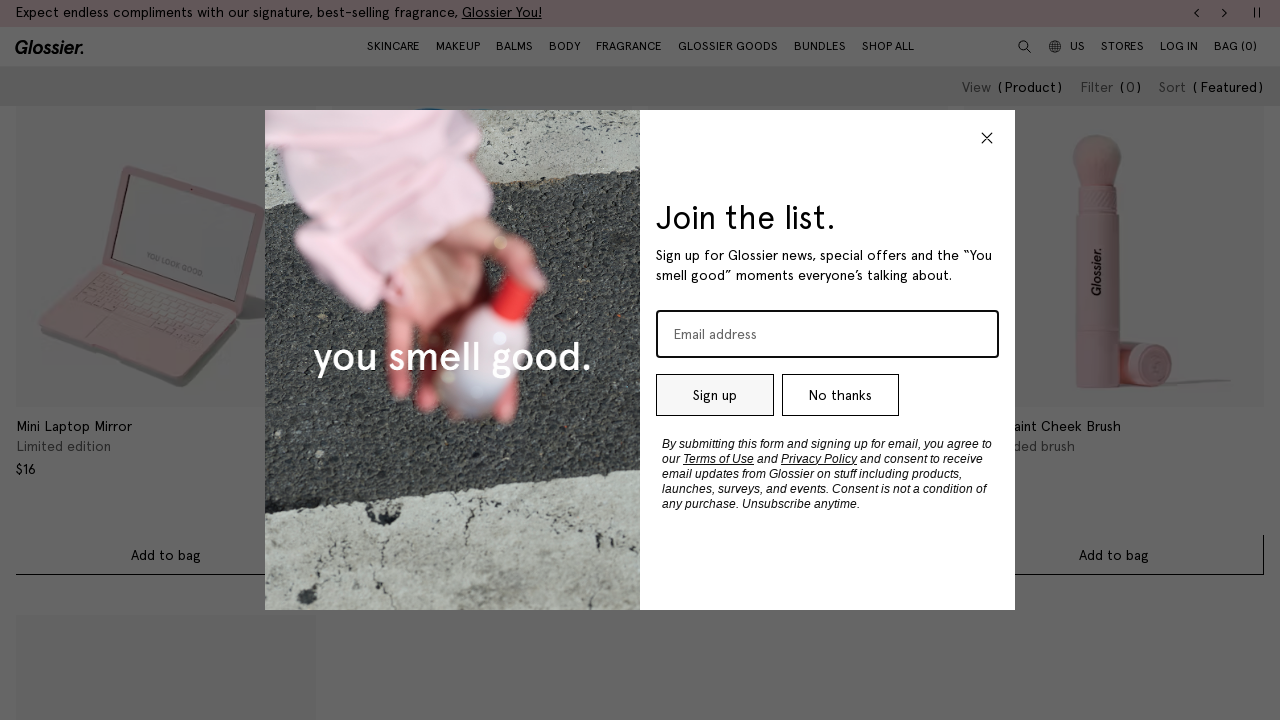

Waited 1 second for content to load
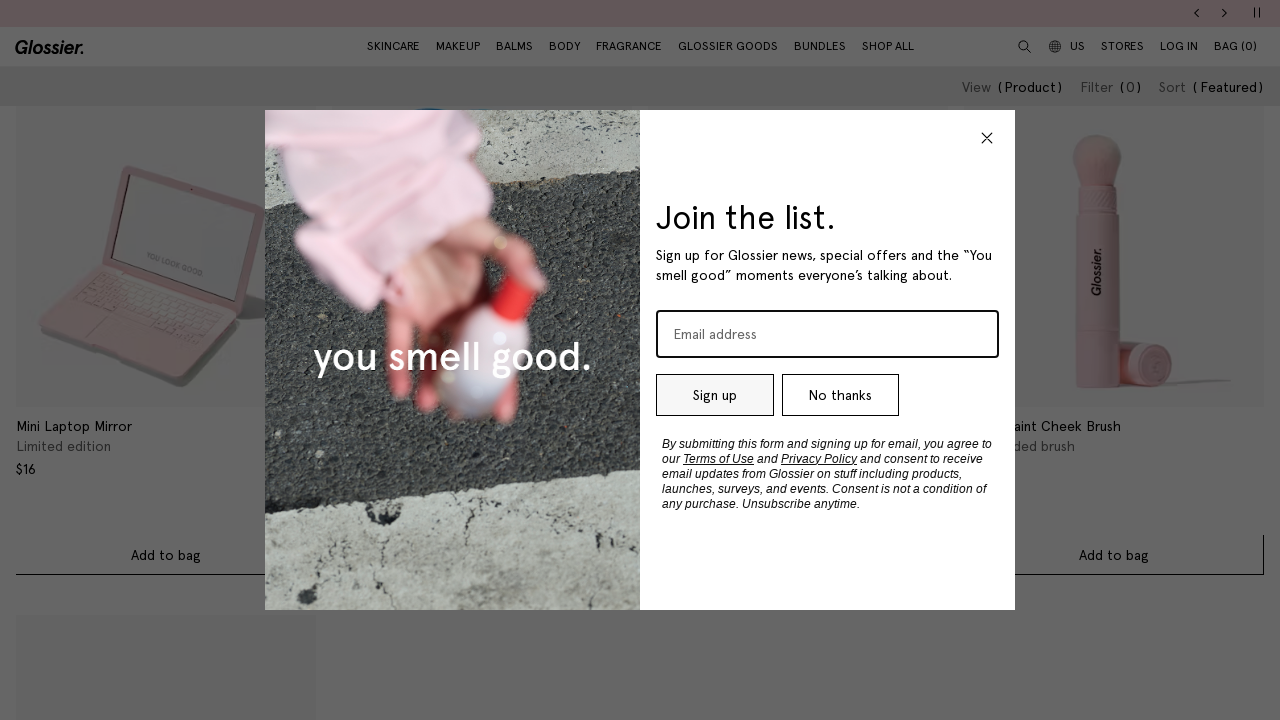

Updated scroll height to 18842px
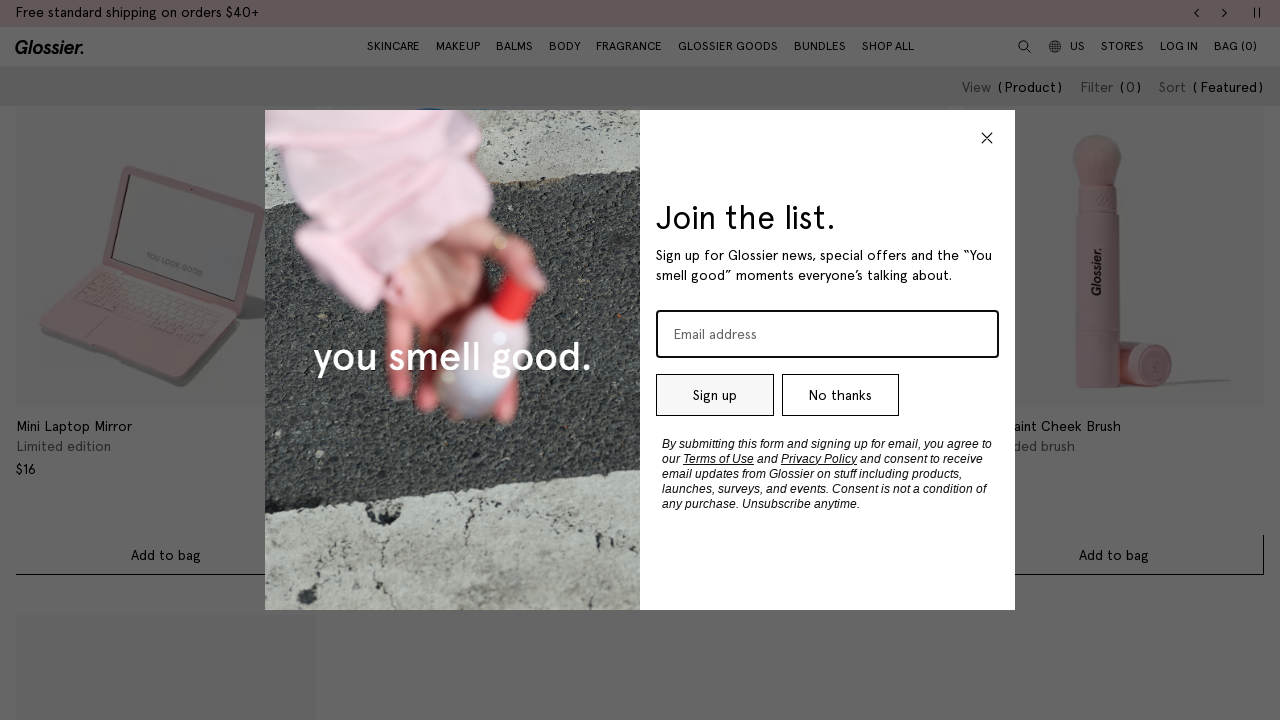

Scrolled to position 16500px
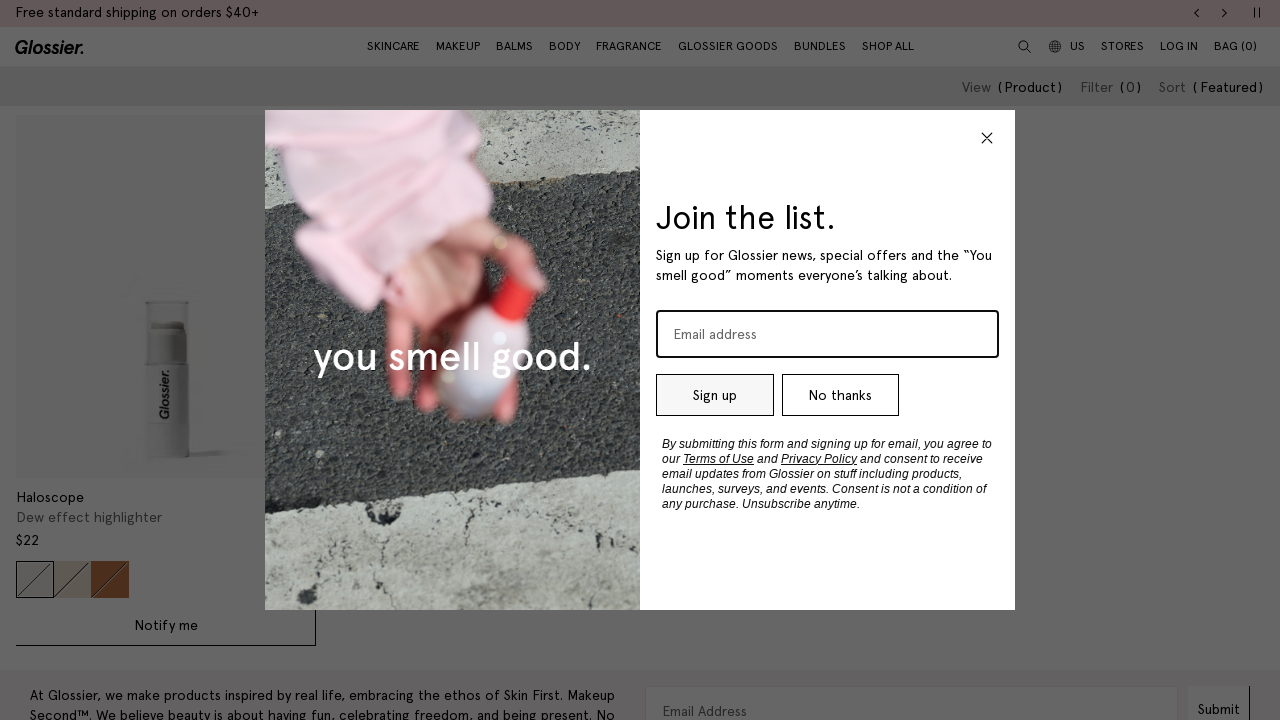

Waited 1 second for content to load
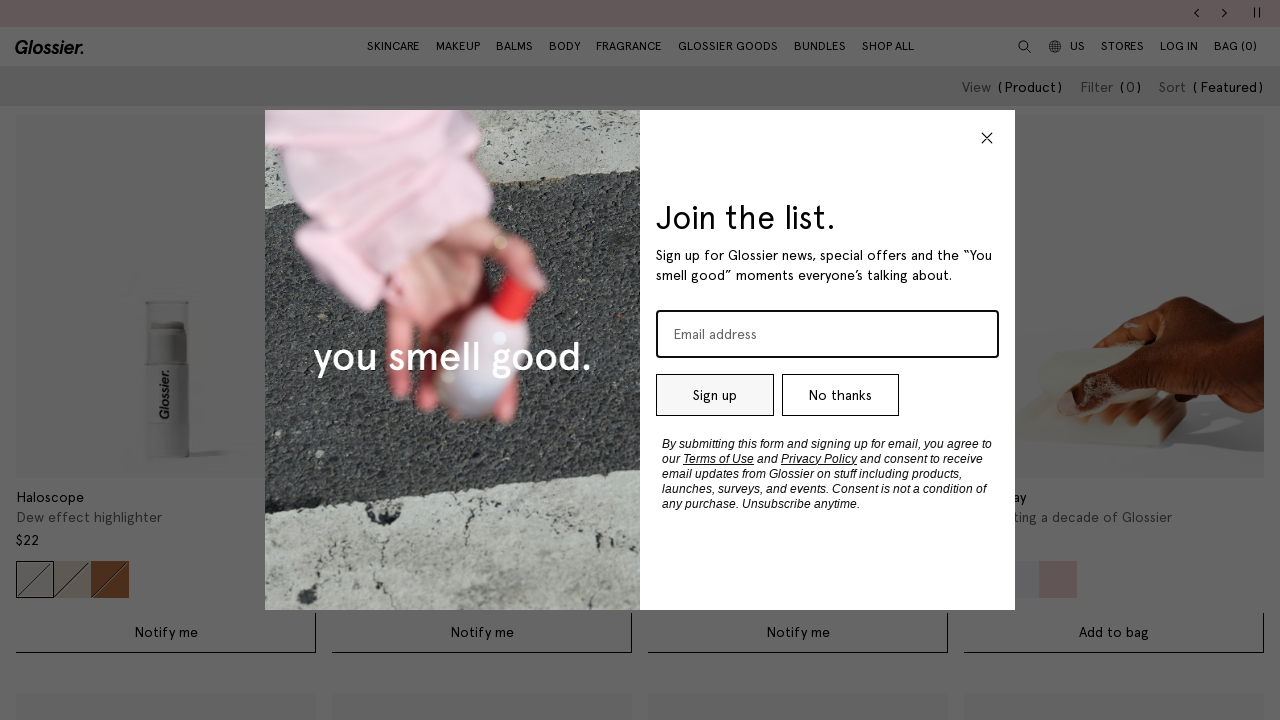

Updated scroll height to 19450px
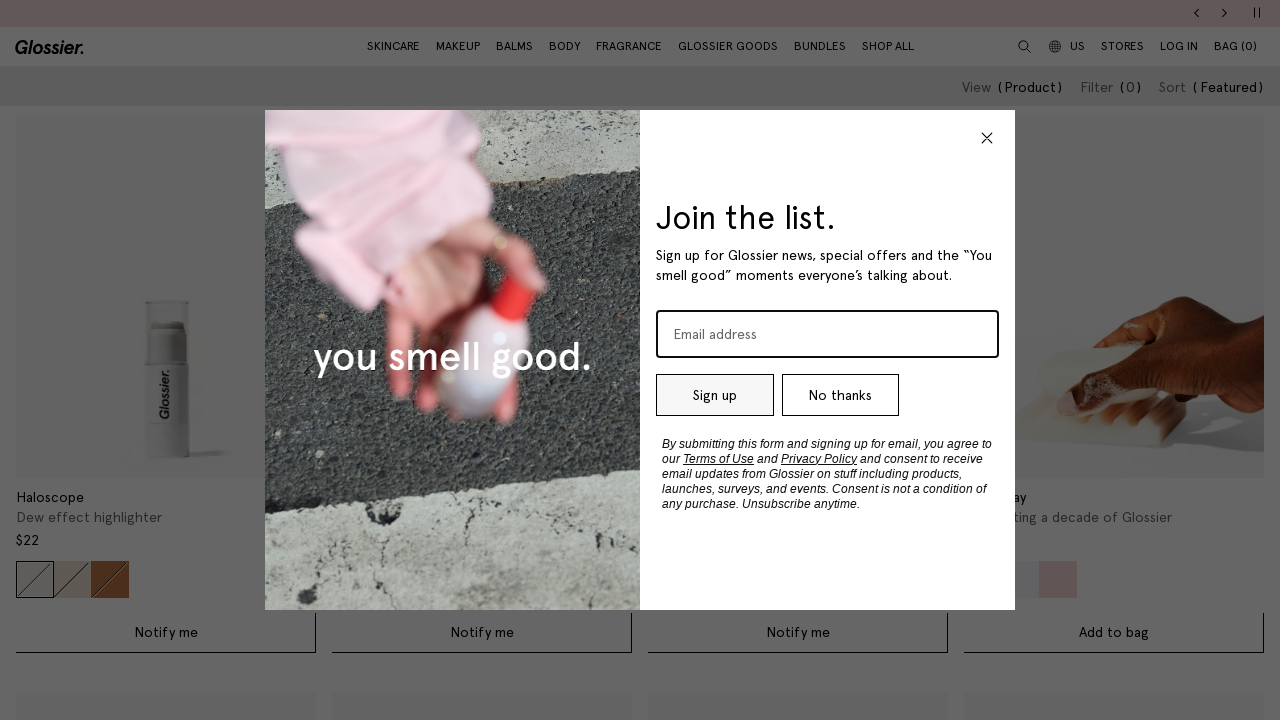

Scrolled to position 17000px
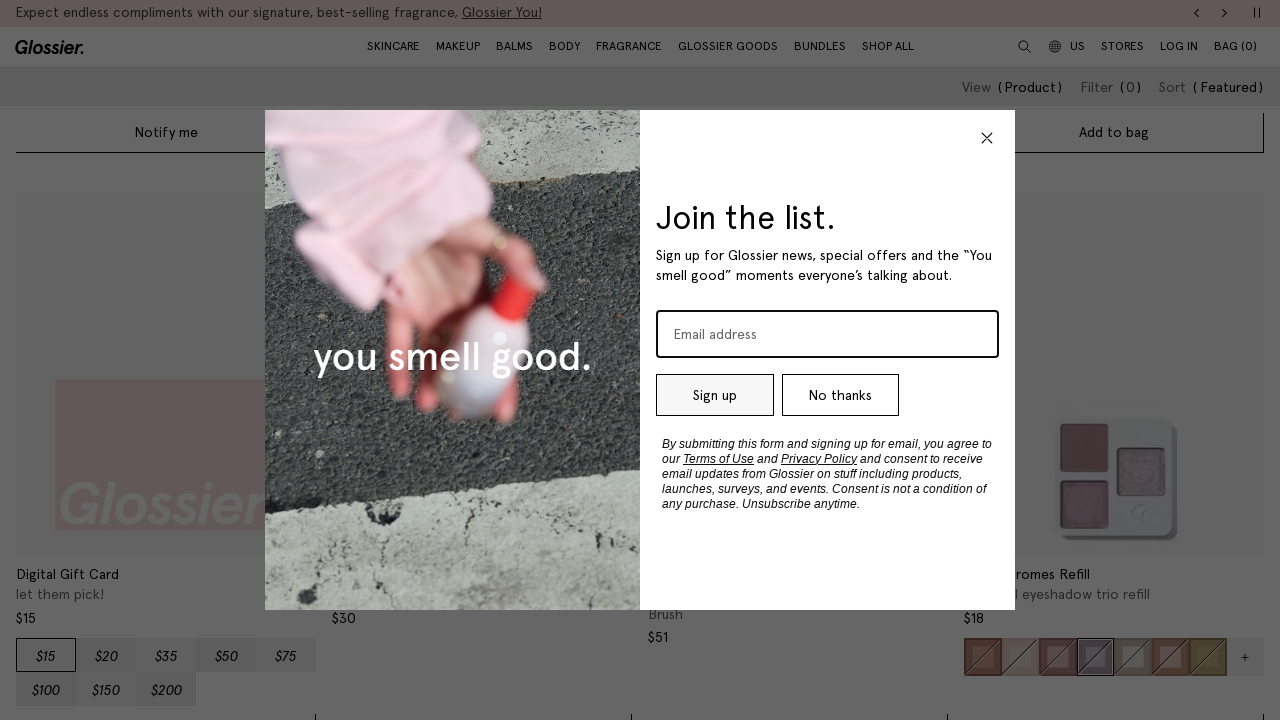

Waited 1 second for content to load
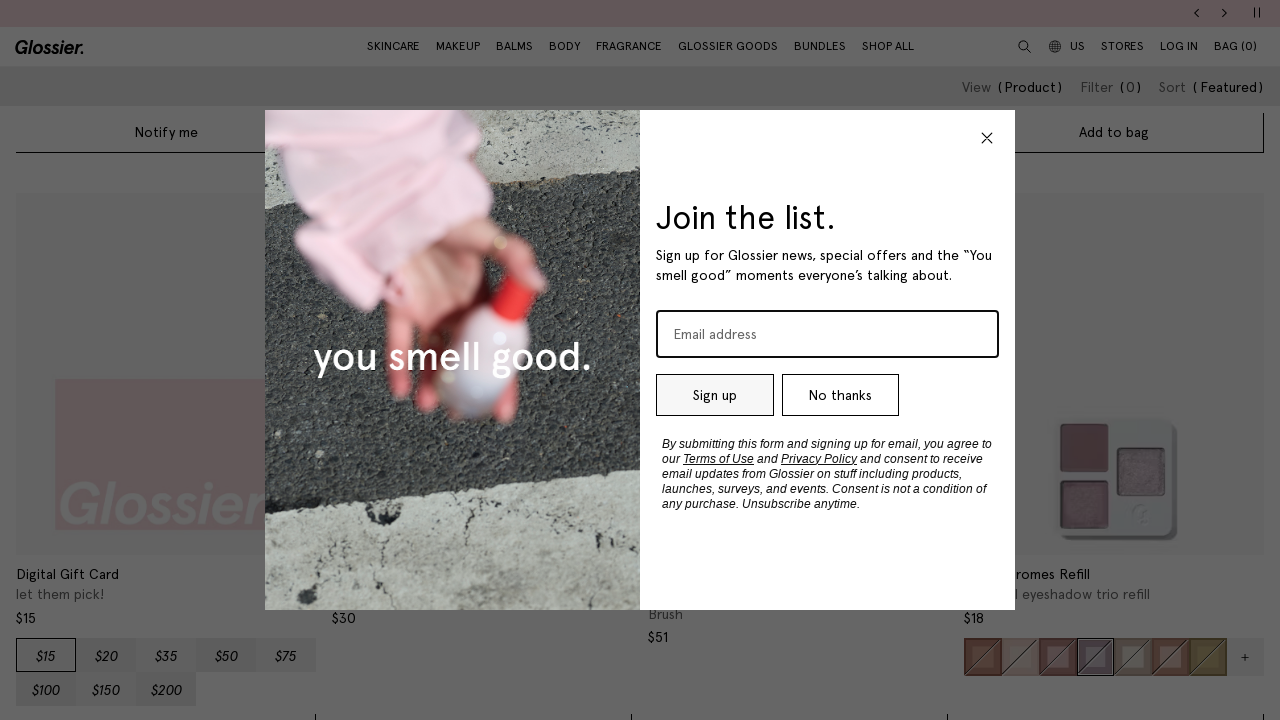

Updated scroll height to 19450px
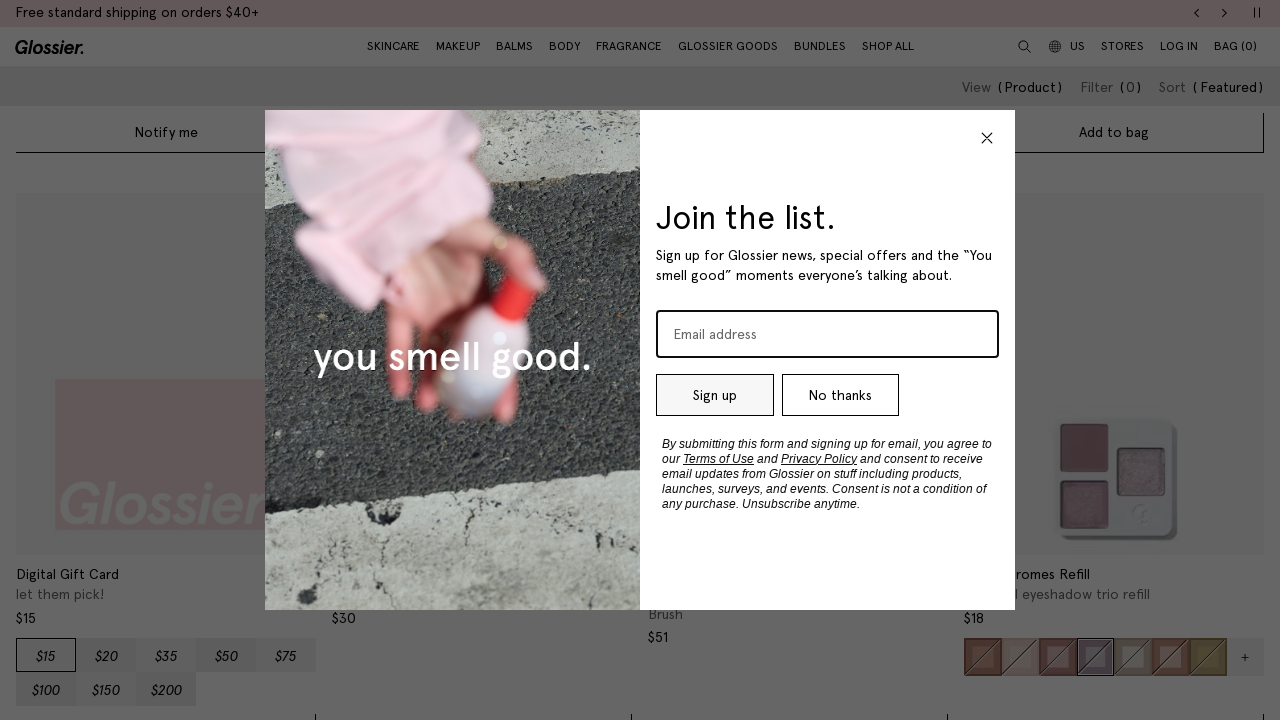

Scrolled to position 17500px
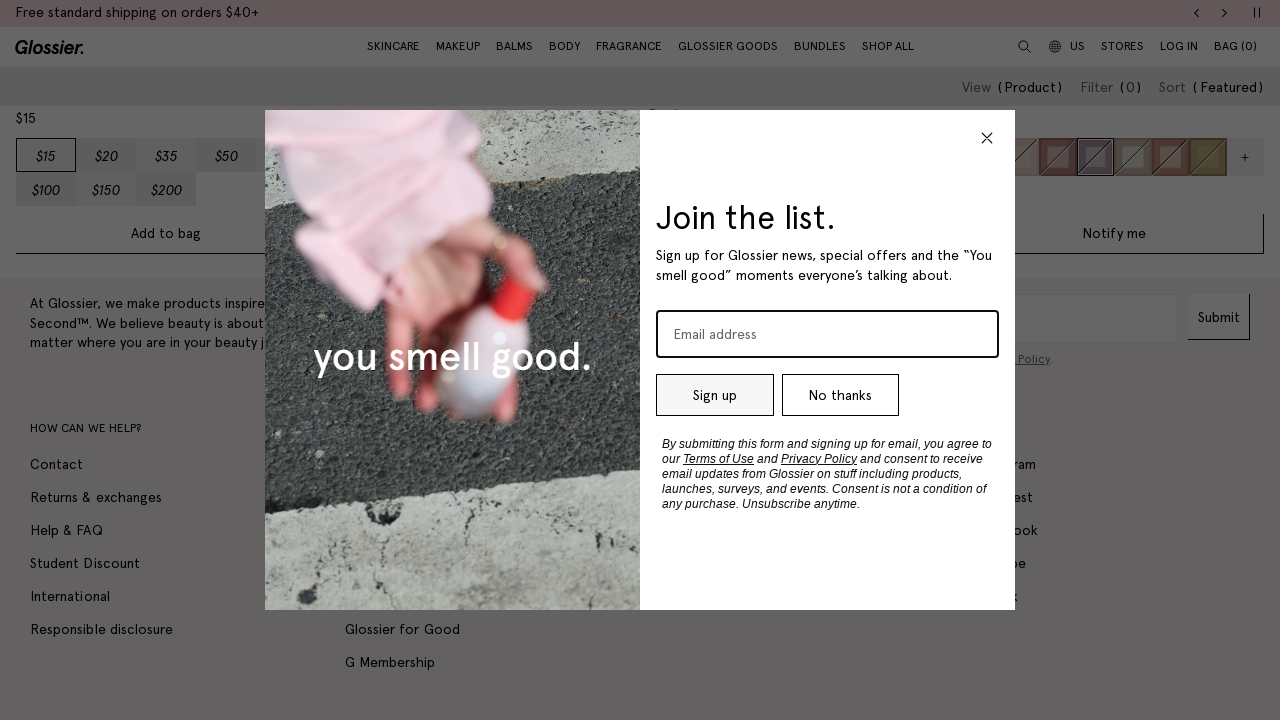

Waited 1 second for content to load
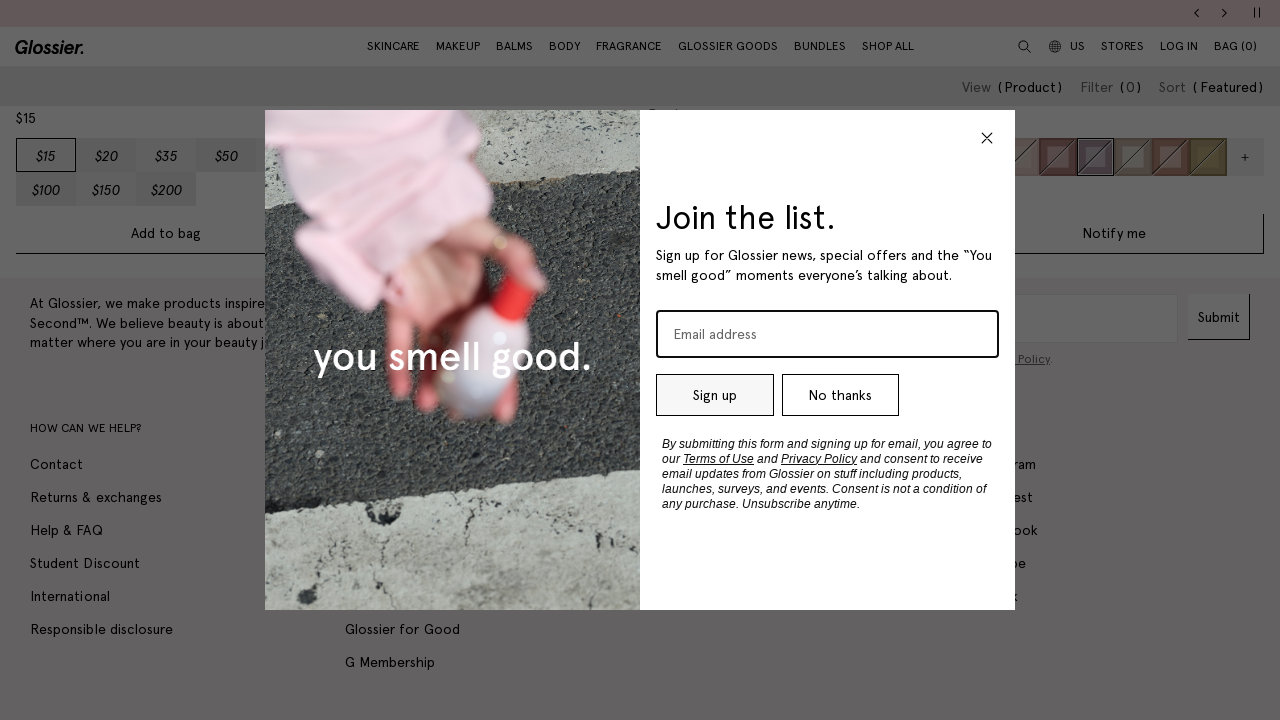

Updated scroll height to 19450px
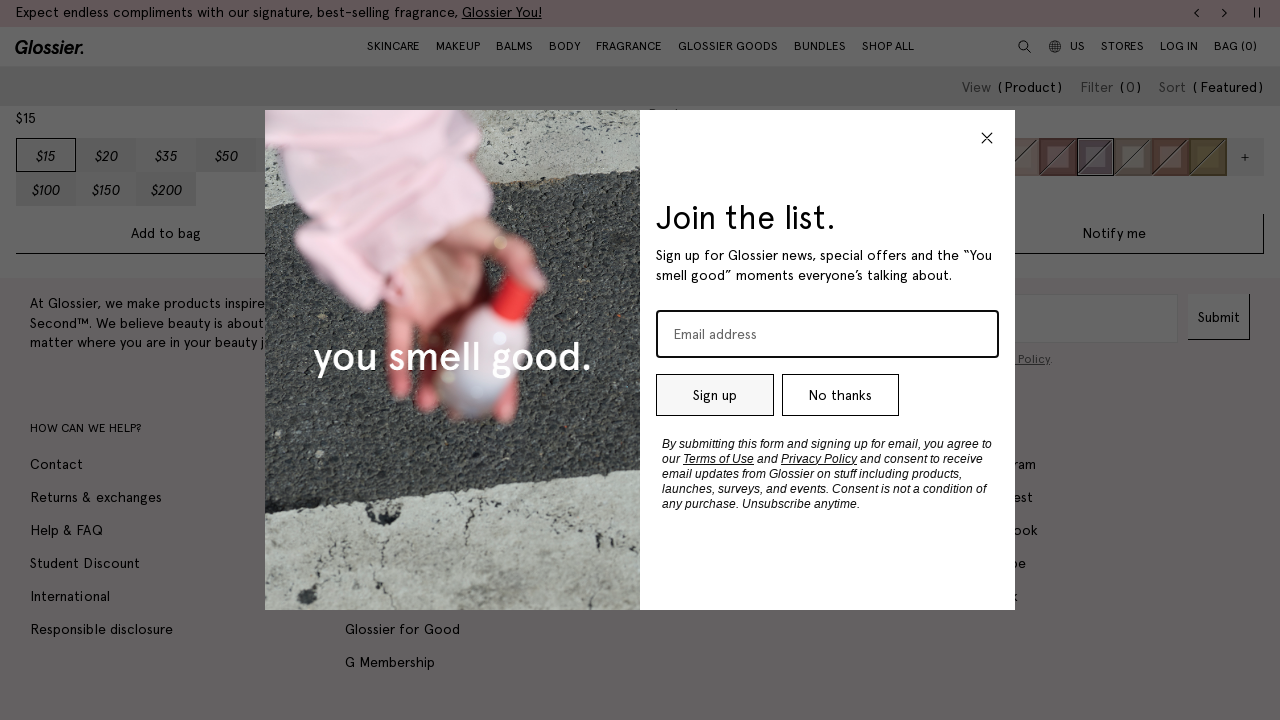

Scrolled to position 18000px
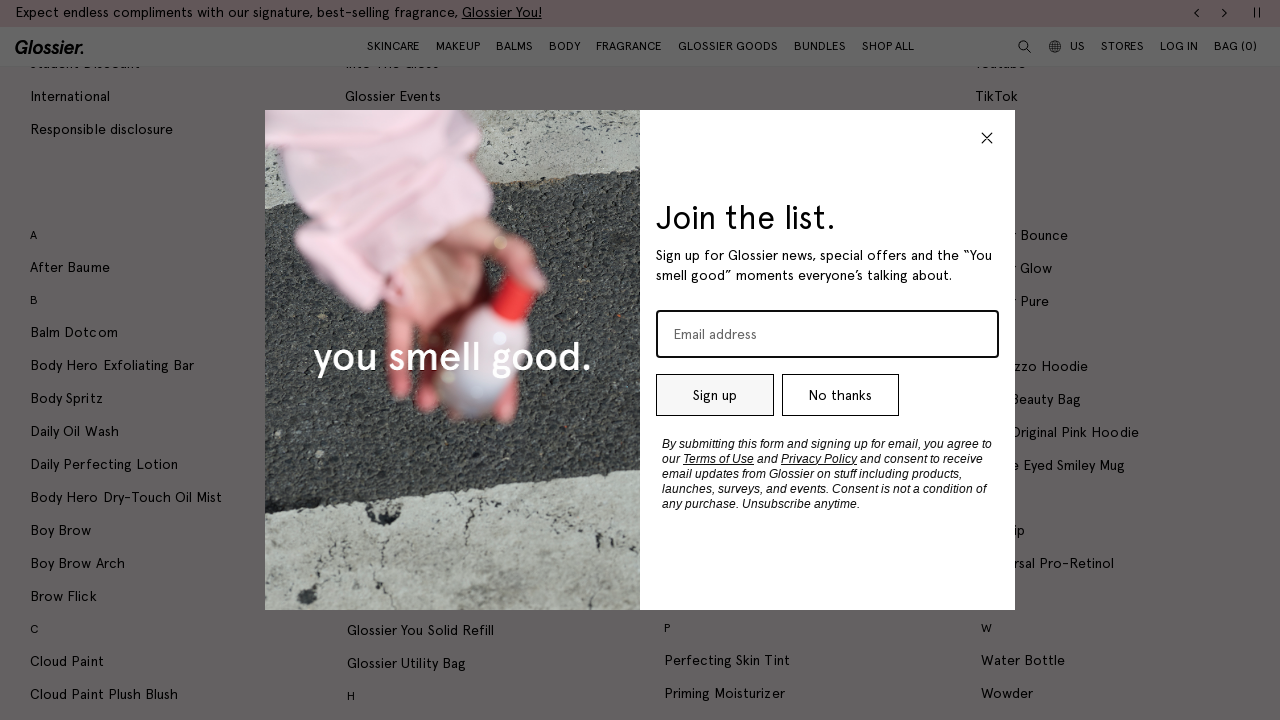

Waited 1 second for content to load
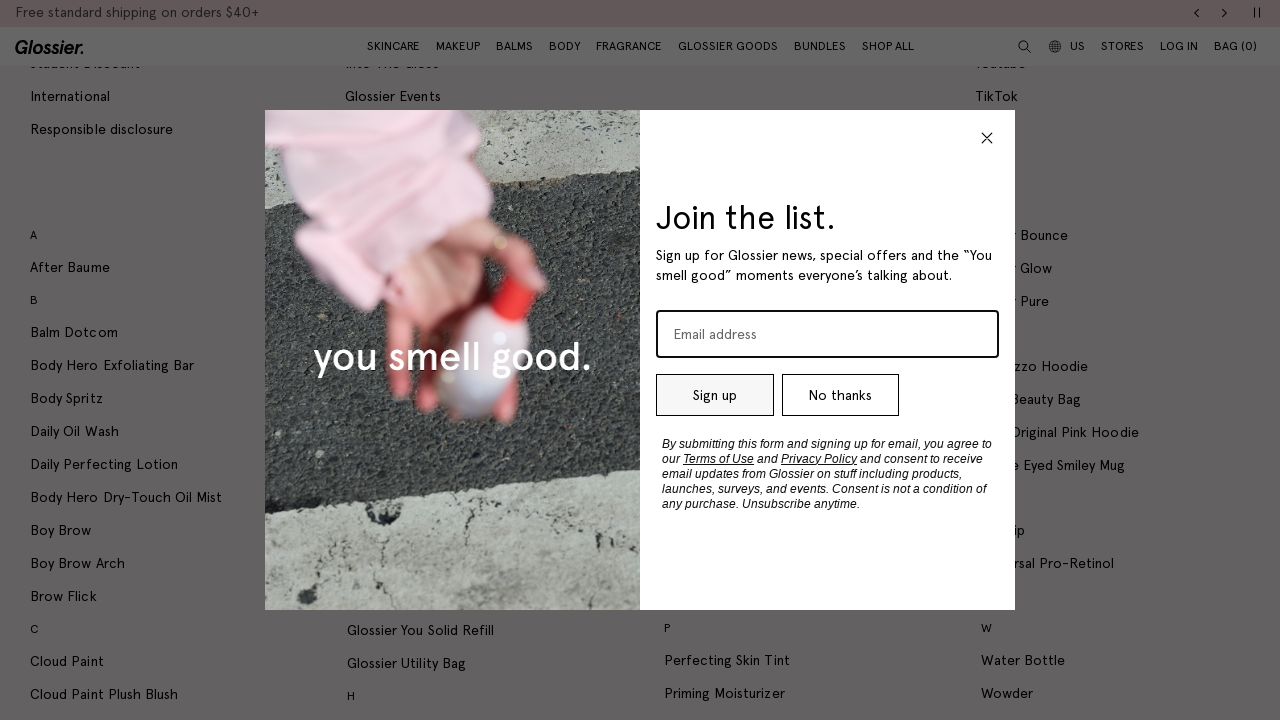

Updated scroll height to 19450px
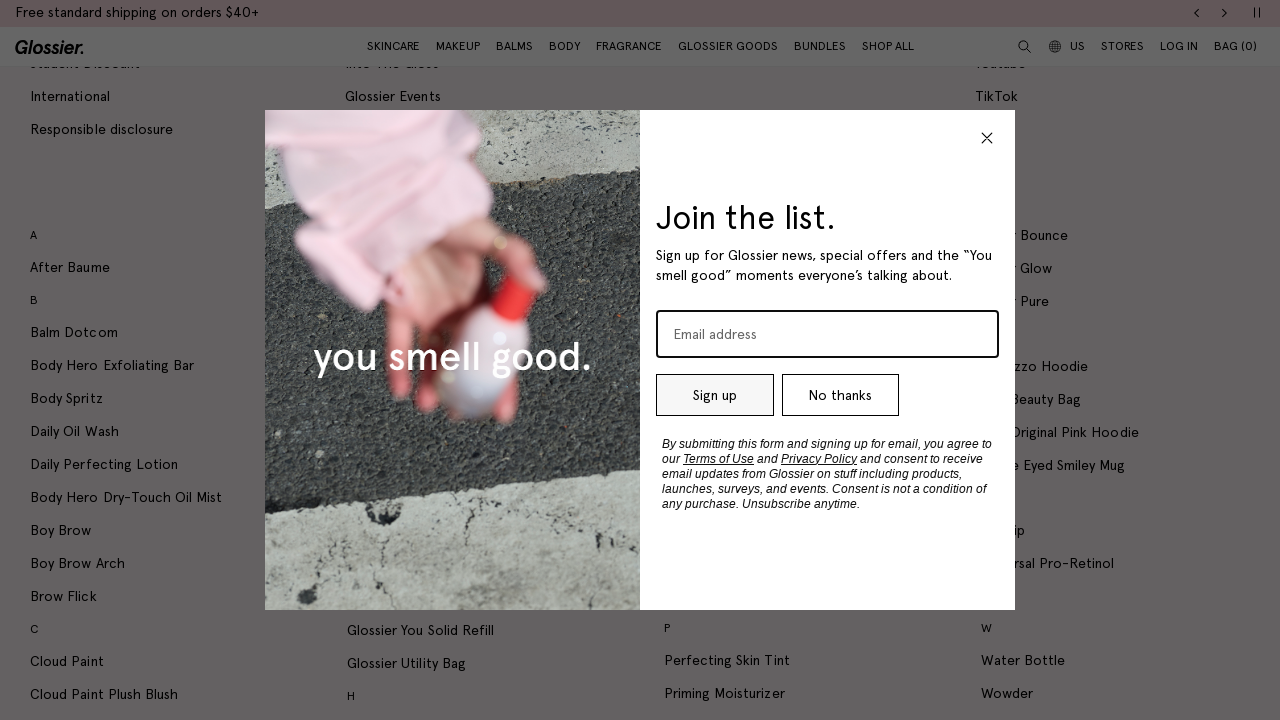

Scrolled to position 18500px
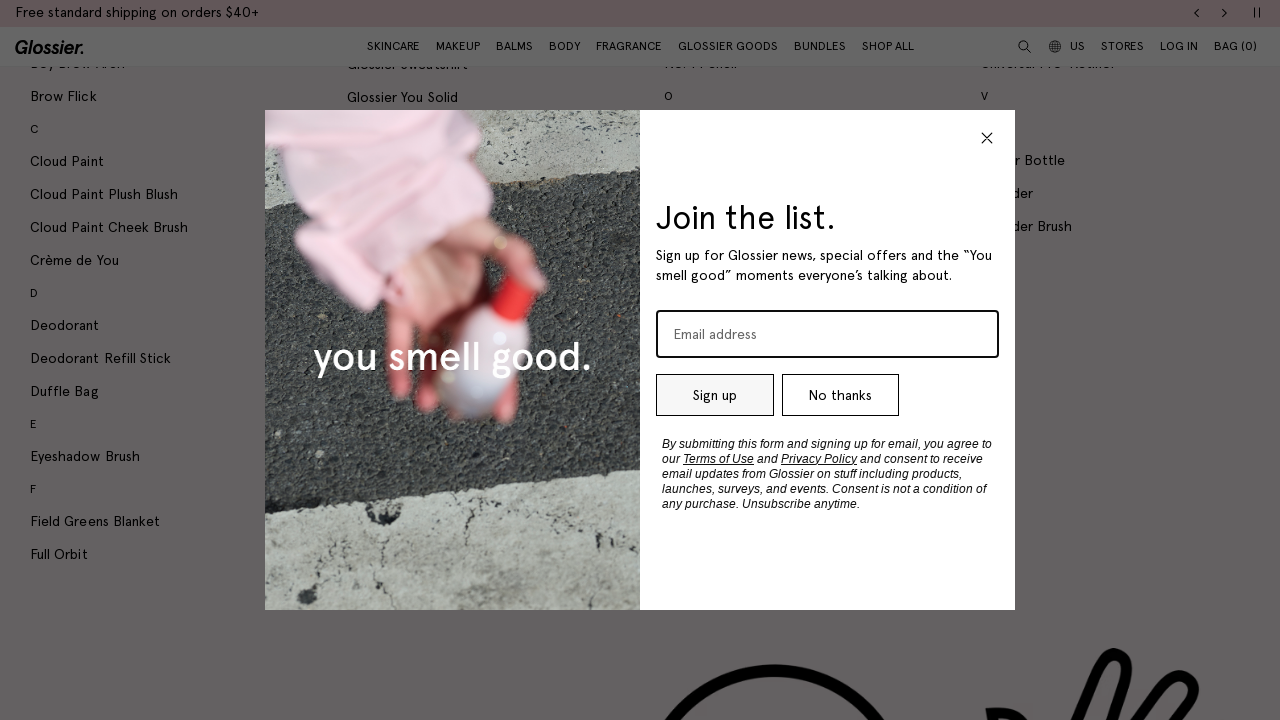

Waited 1 second for content to load
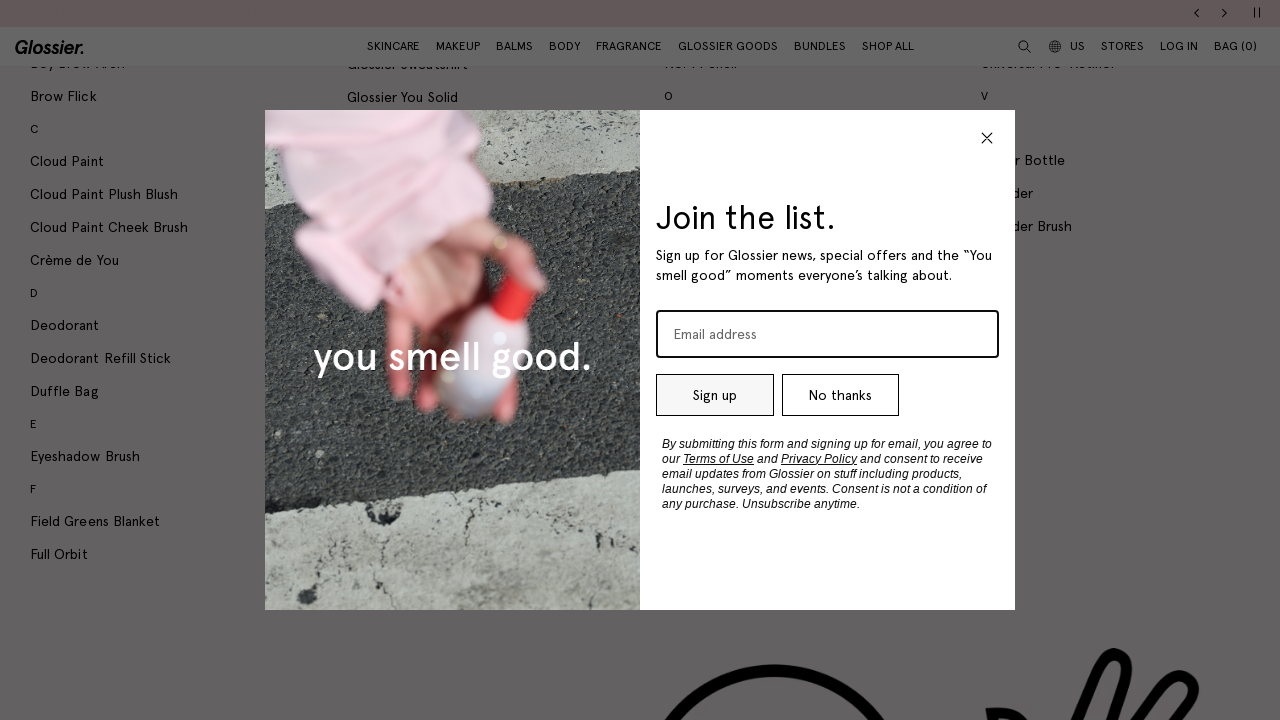

Updated scroll height to 19450px
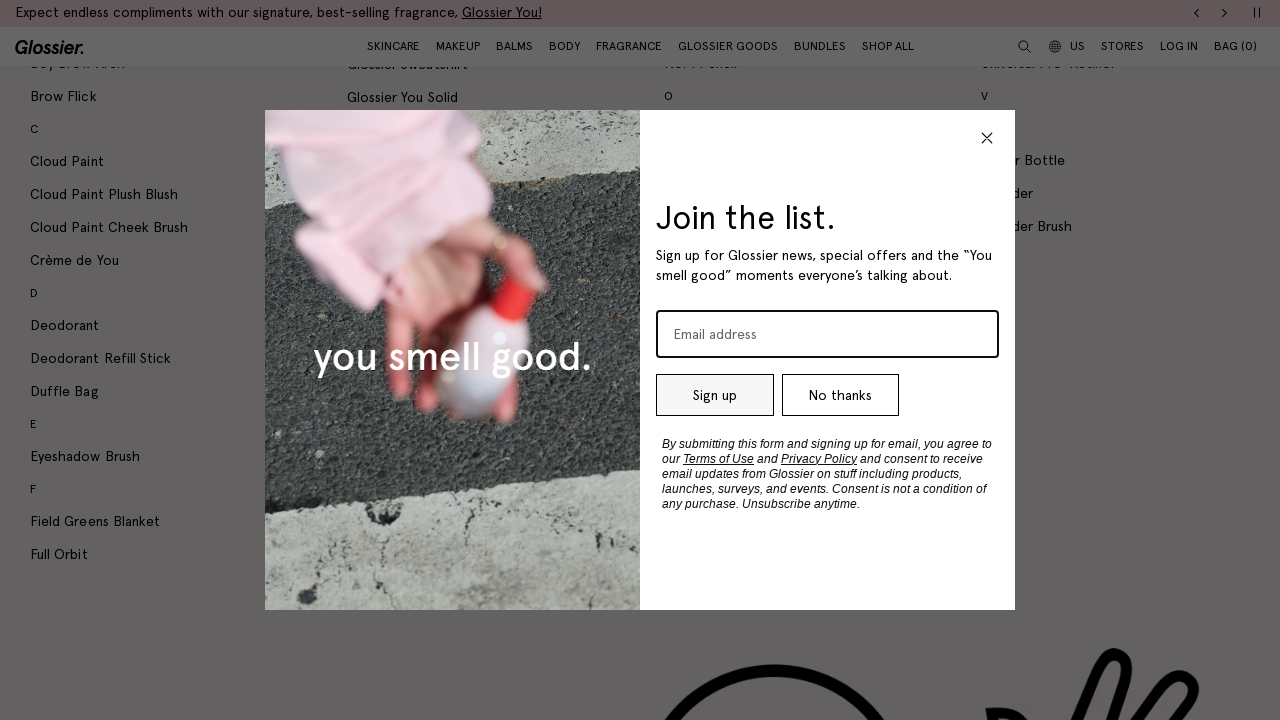

Scrolled to position 19000px
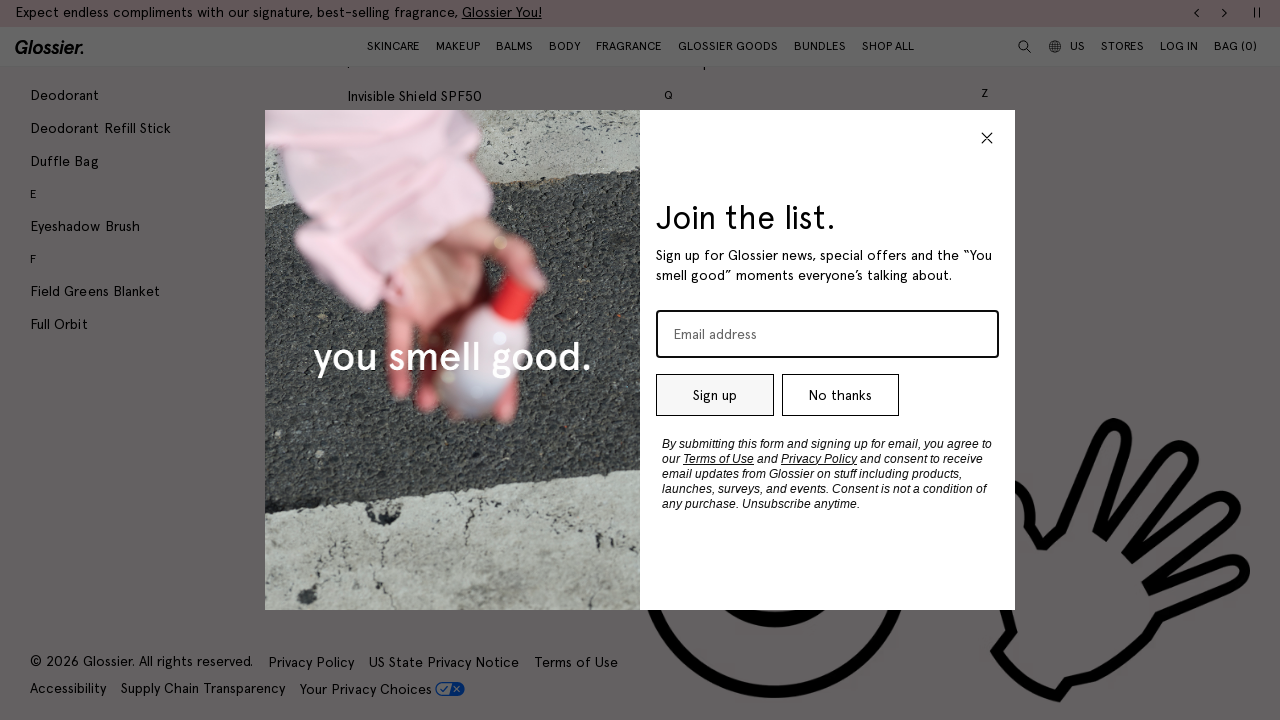

Waited 1 second for content to load
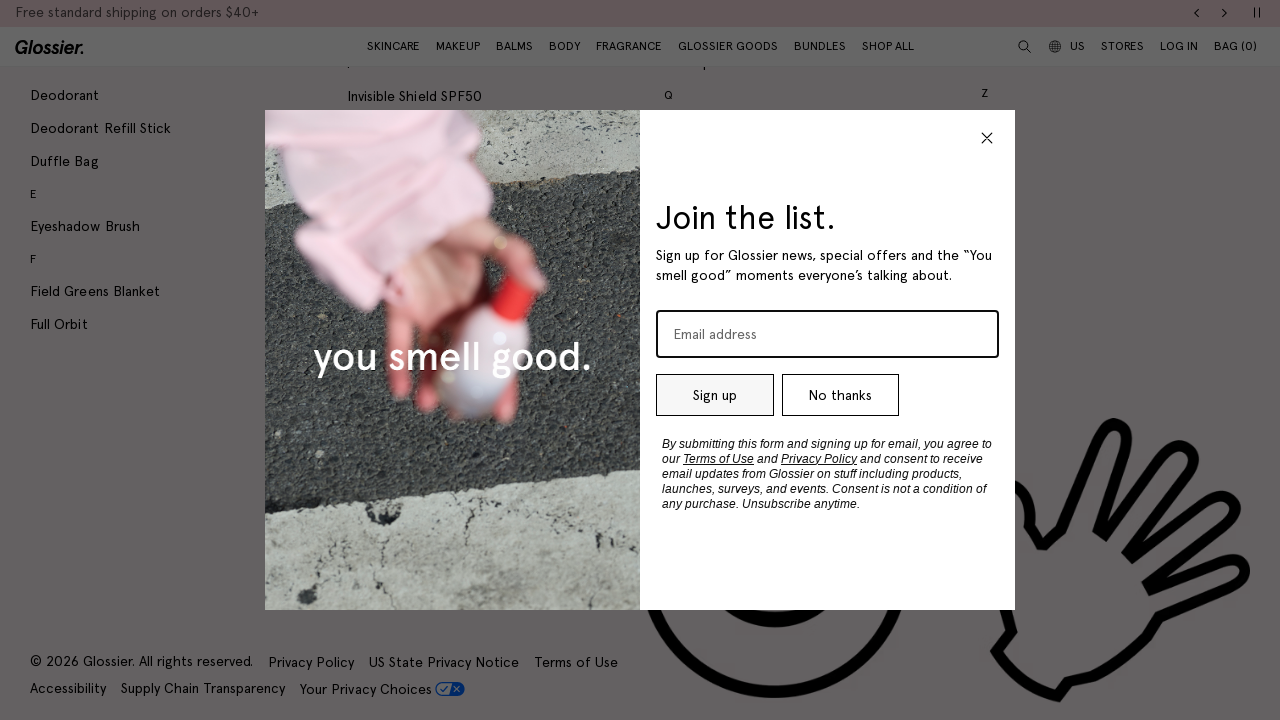

Updated scroll height to 19450px
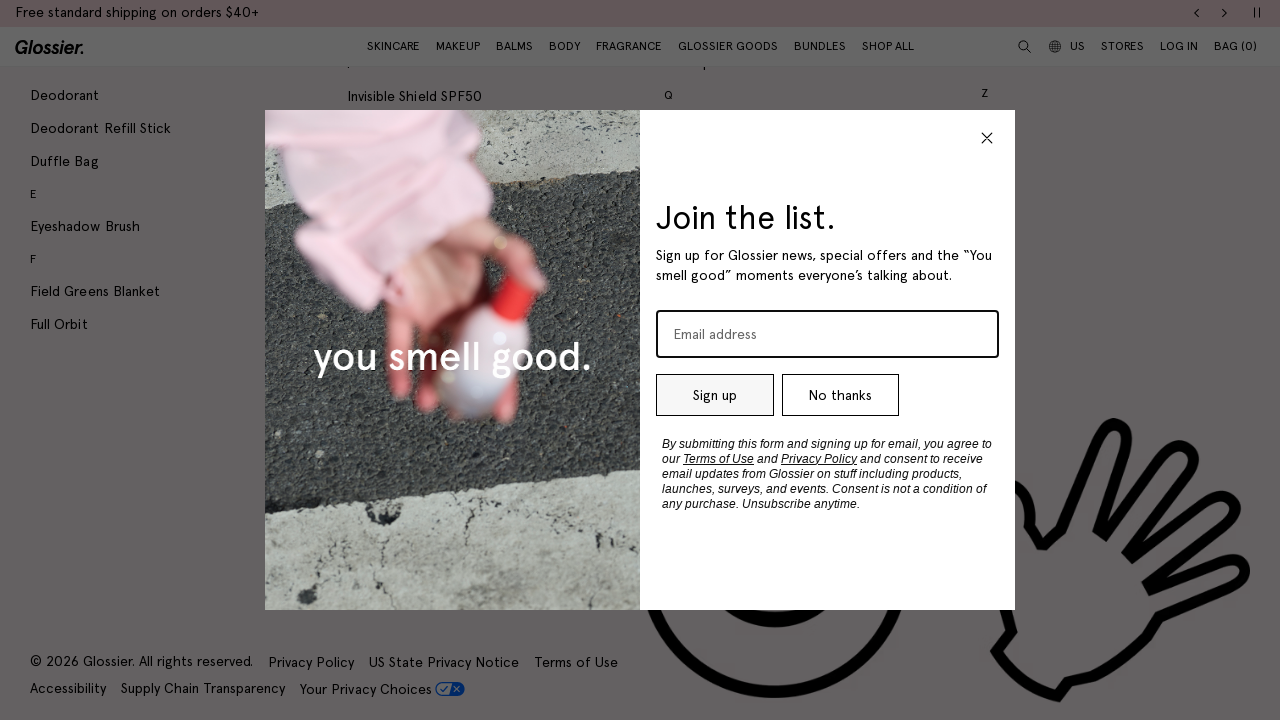

Product details became visible
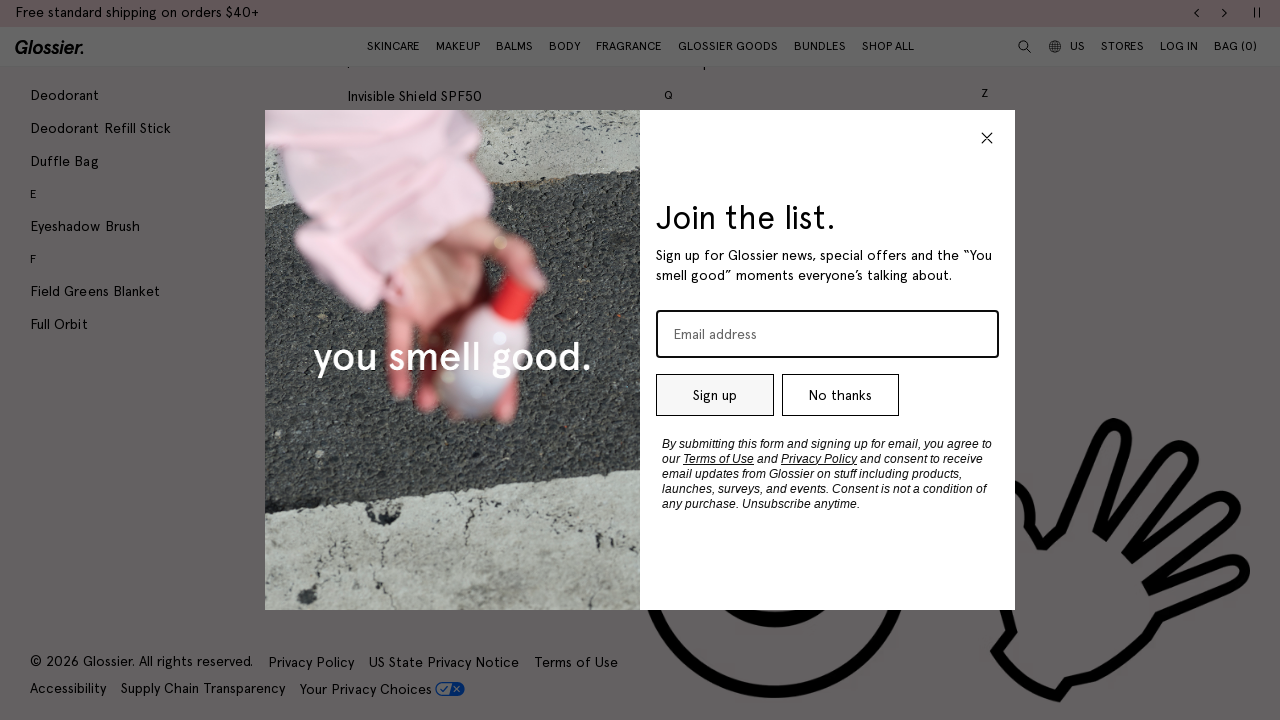

Product prices became visible
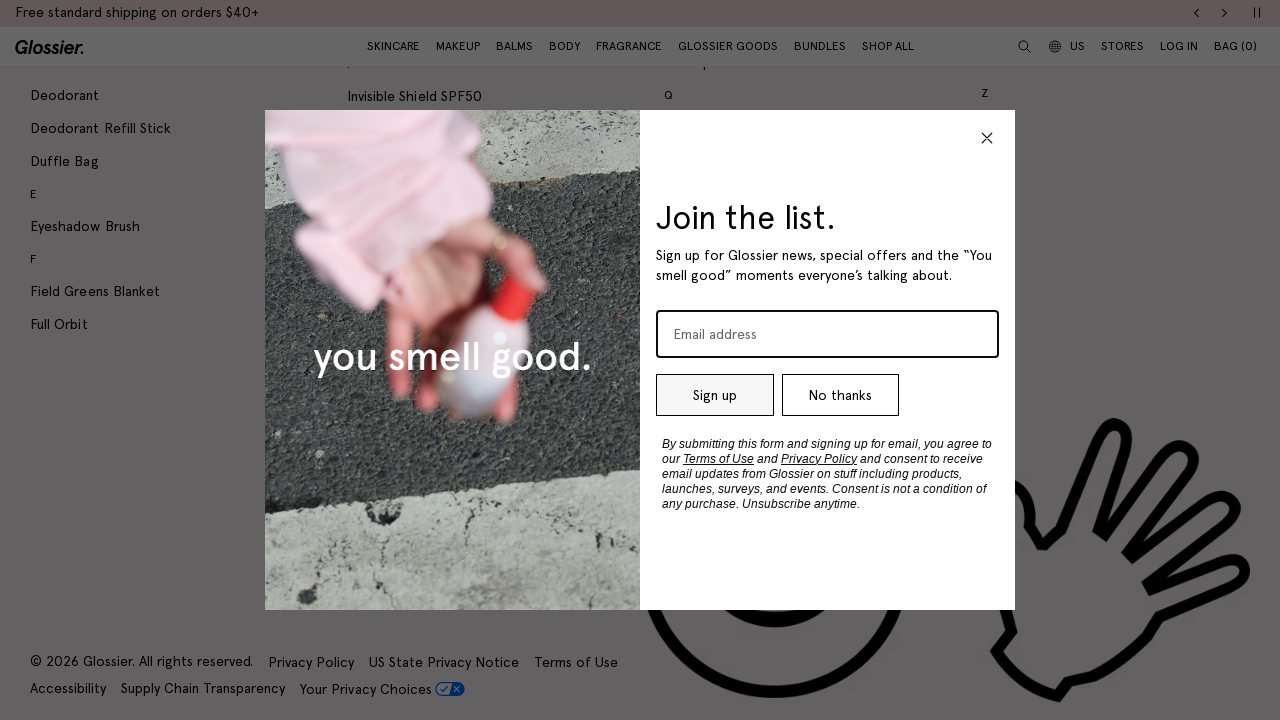

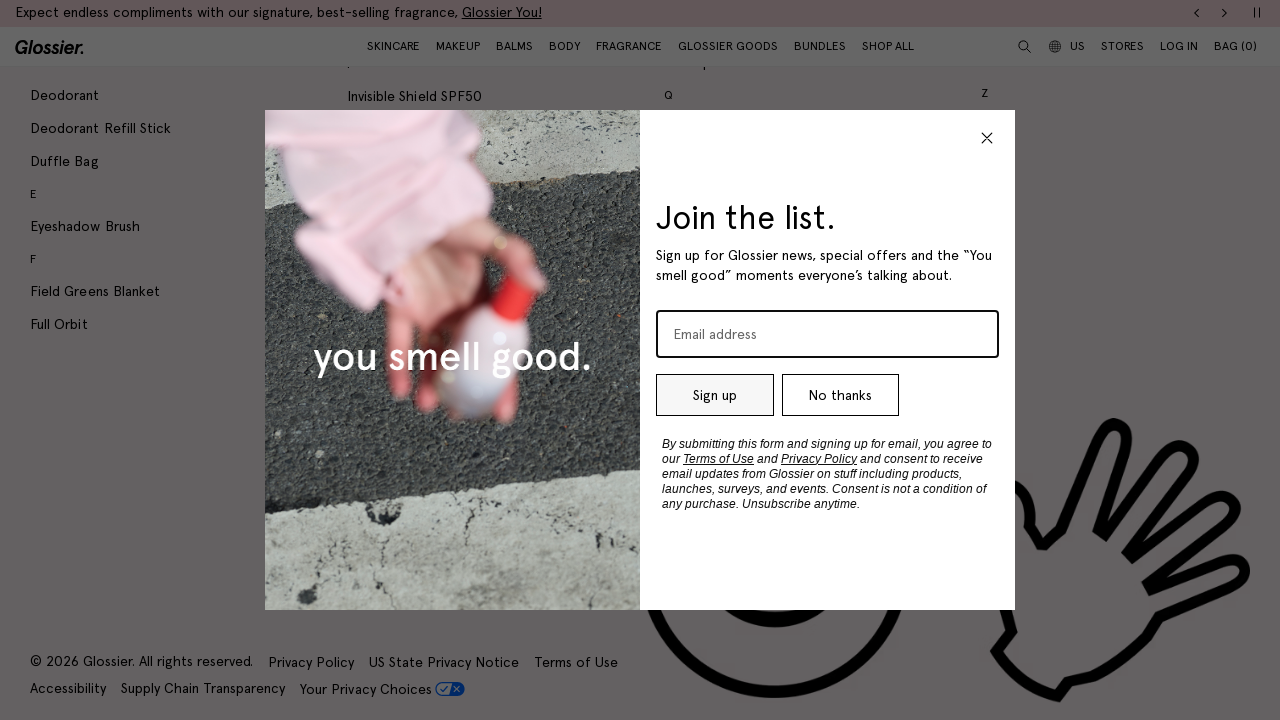